Tests date picker functionality by selecting a specific date from the calendar widget, navigating through months and years

Starting URL: https://jqueryui.com/datepicker/

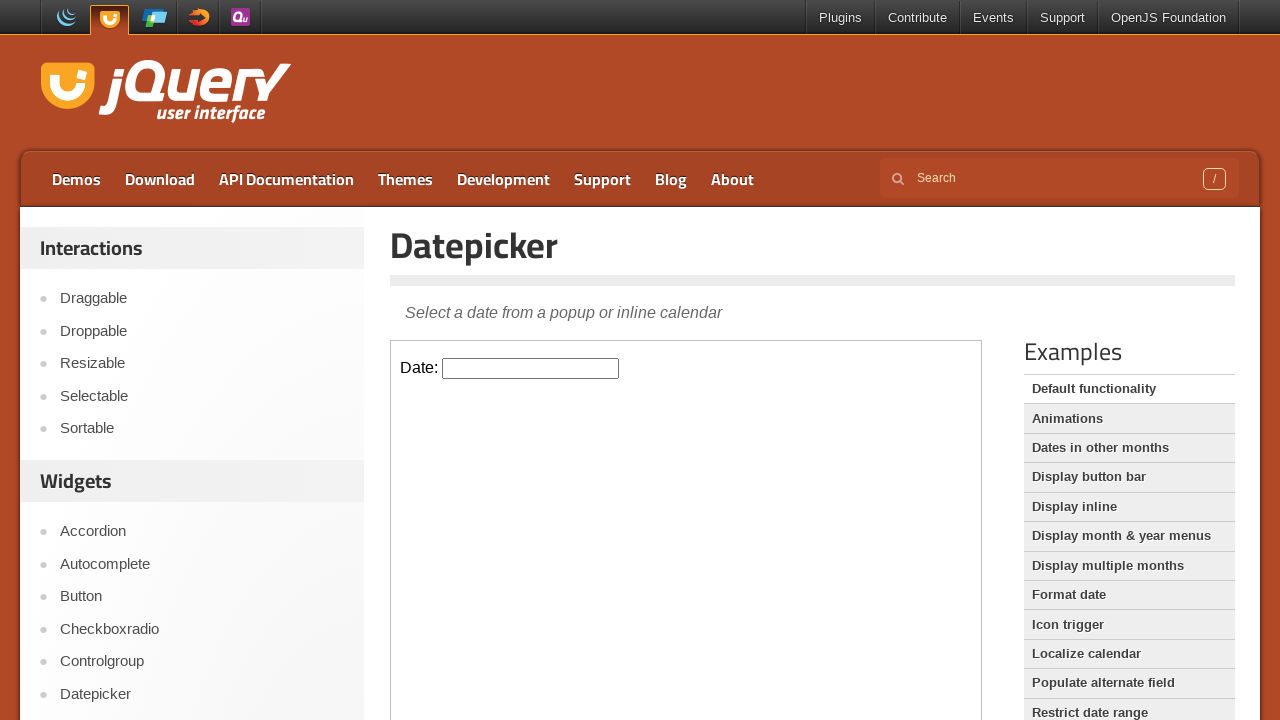

Located iframe containing datepicker
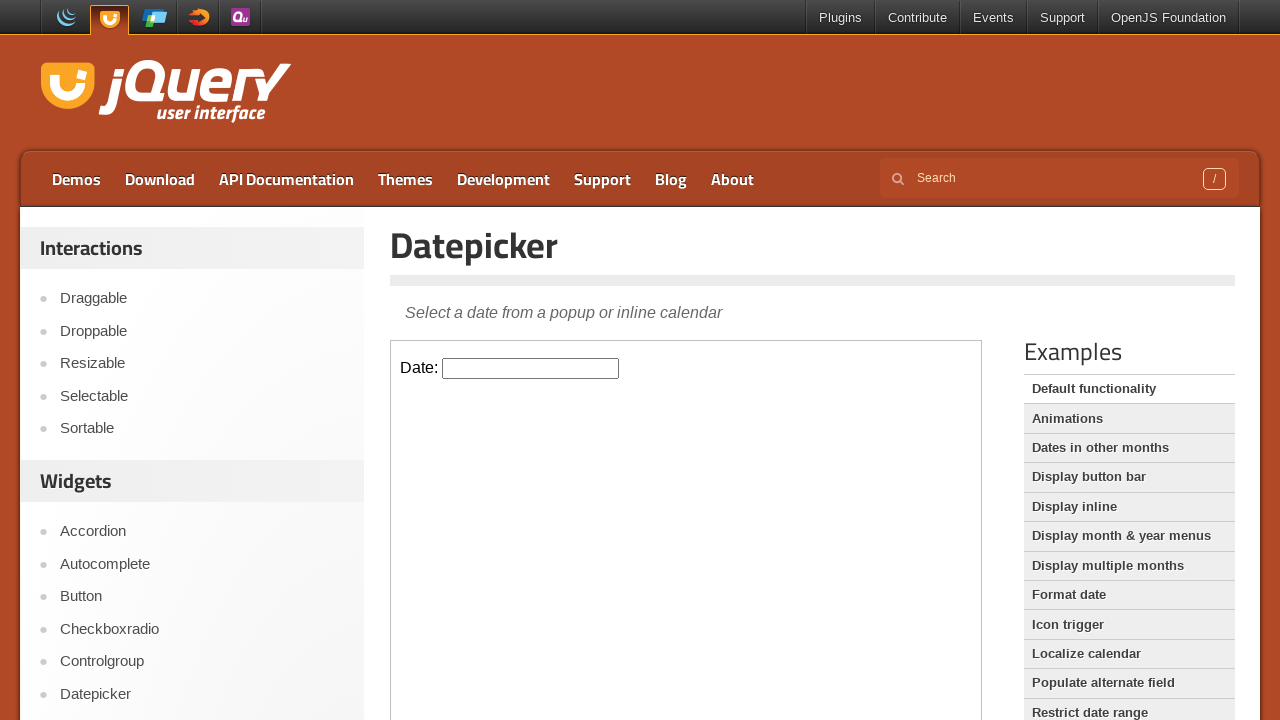

Located datepicker input field
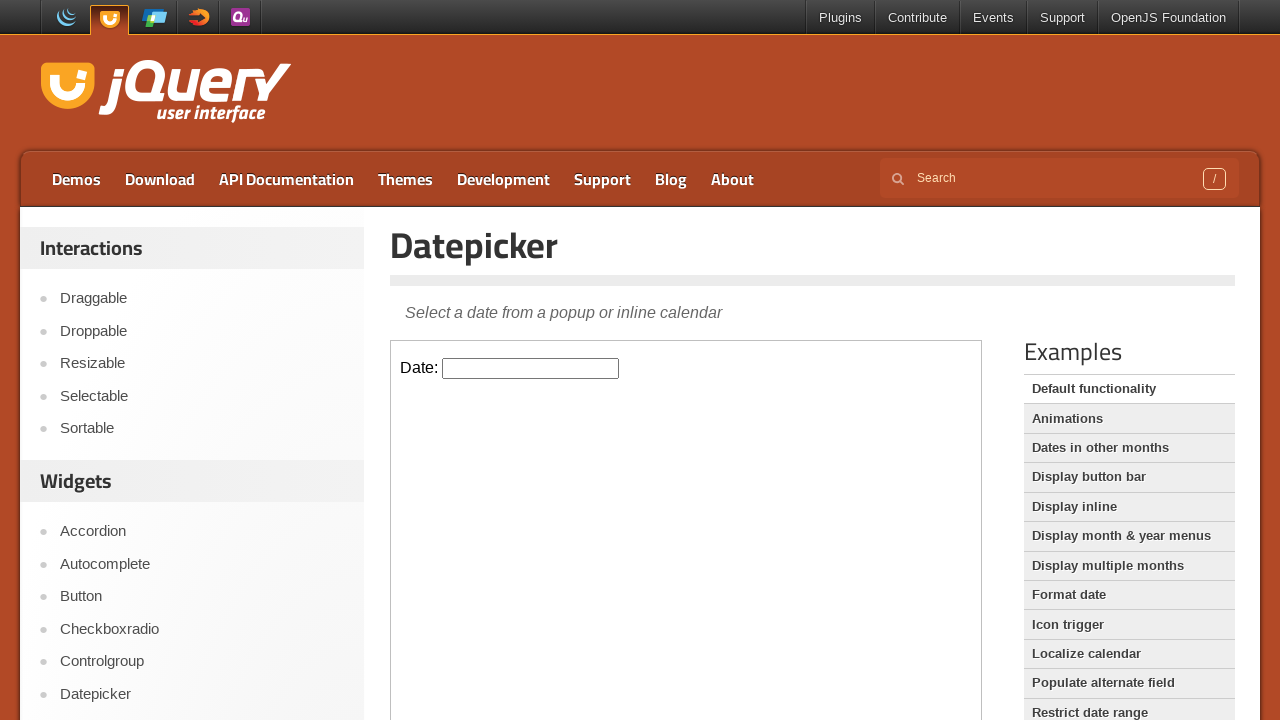

Clicked datepicker input to open calendar widget at (531, 368) on iframe >> nth=0 >> internal:control=enter-frame >> #datepicker
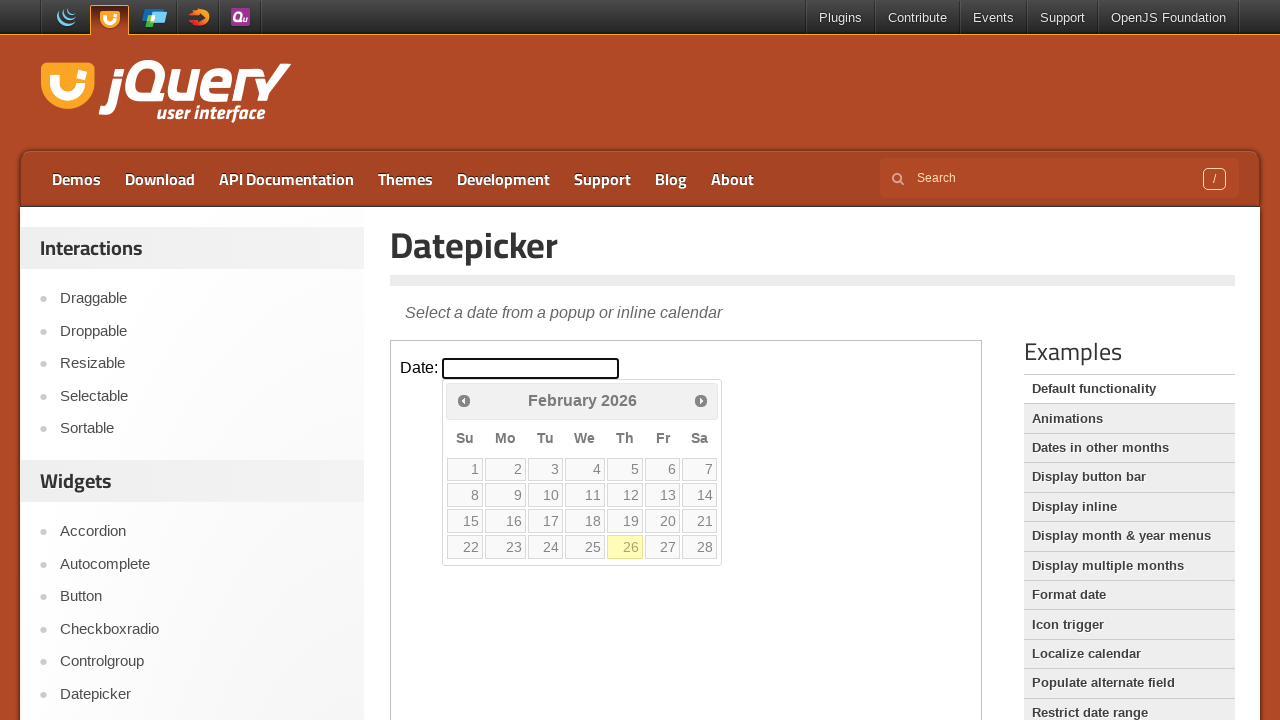

Retrieved current month: February
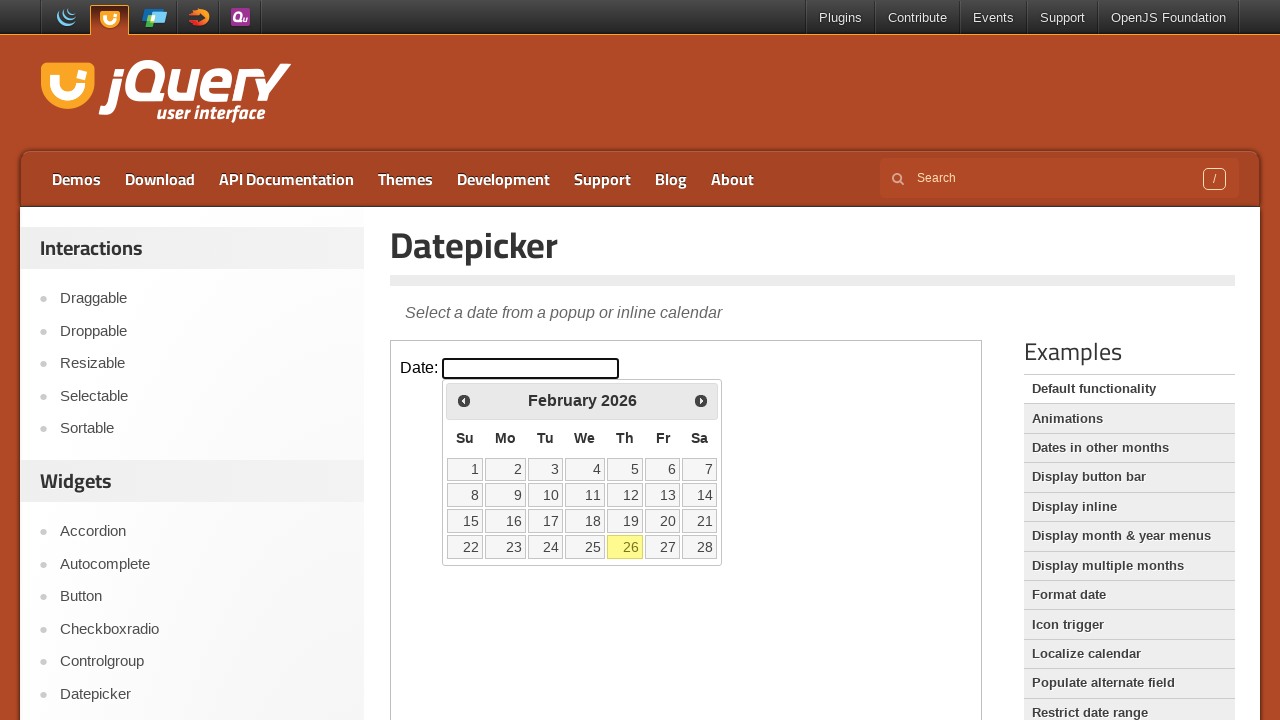

Retrieved current year: 2026
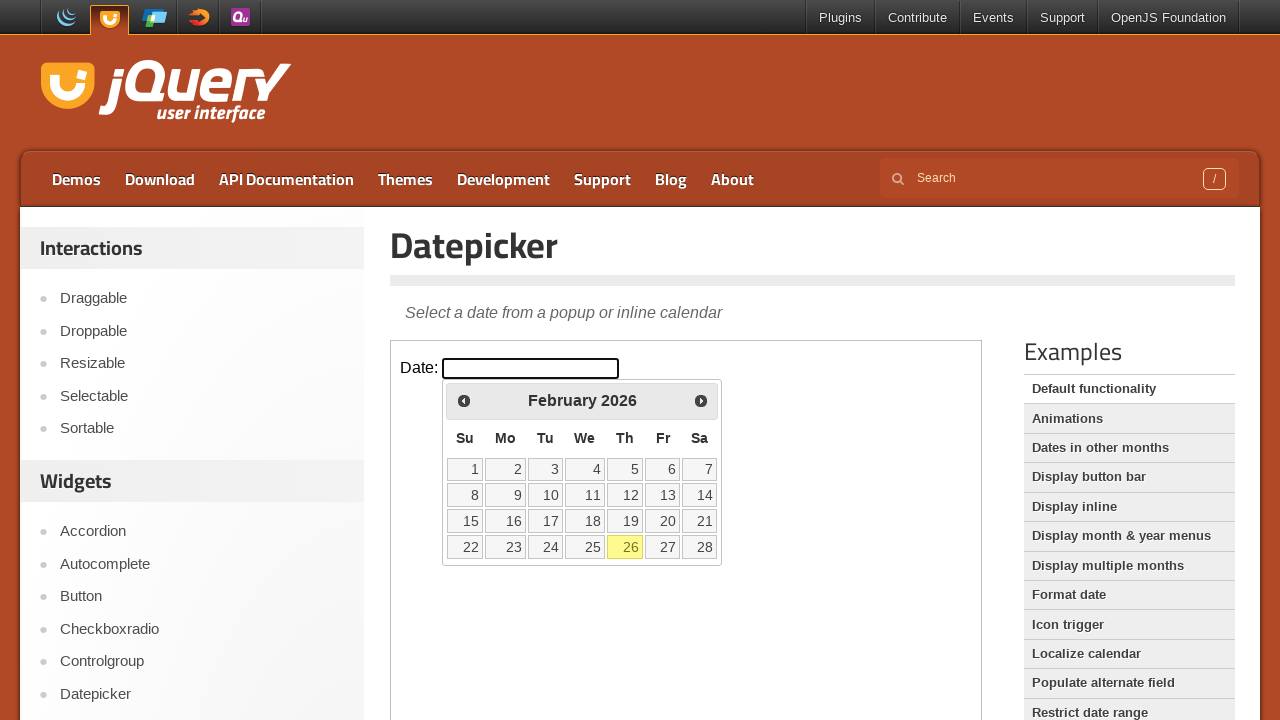

Clicked previous month button to navigate backwards at (464, 400) on iframe >> nth=0 >> internal:control=enter-frame >> xpath=//span[@class='ui-icon 
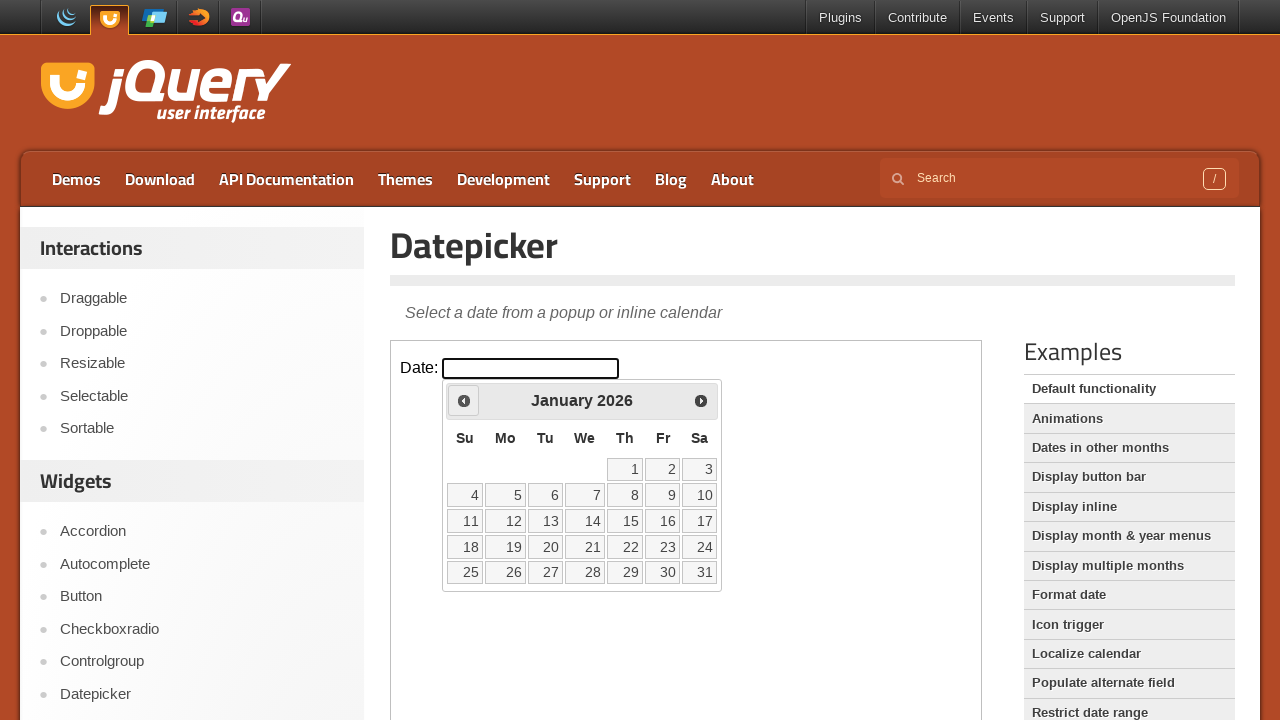

Retrieved current month: January
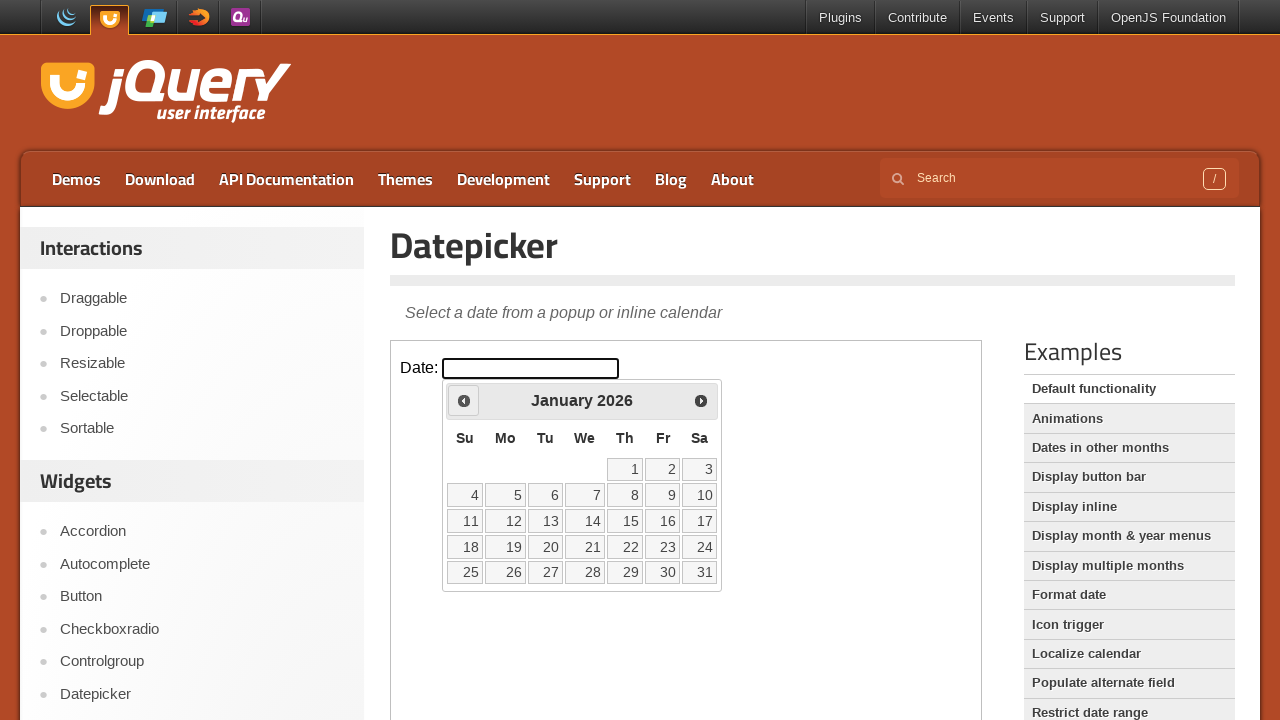

Retrieved current year: 2026
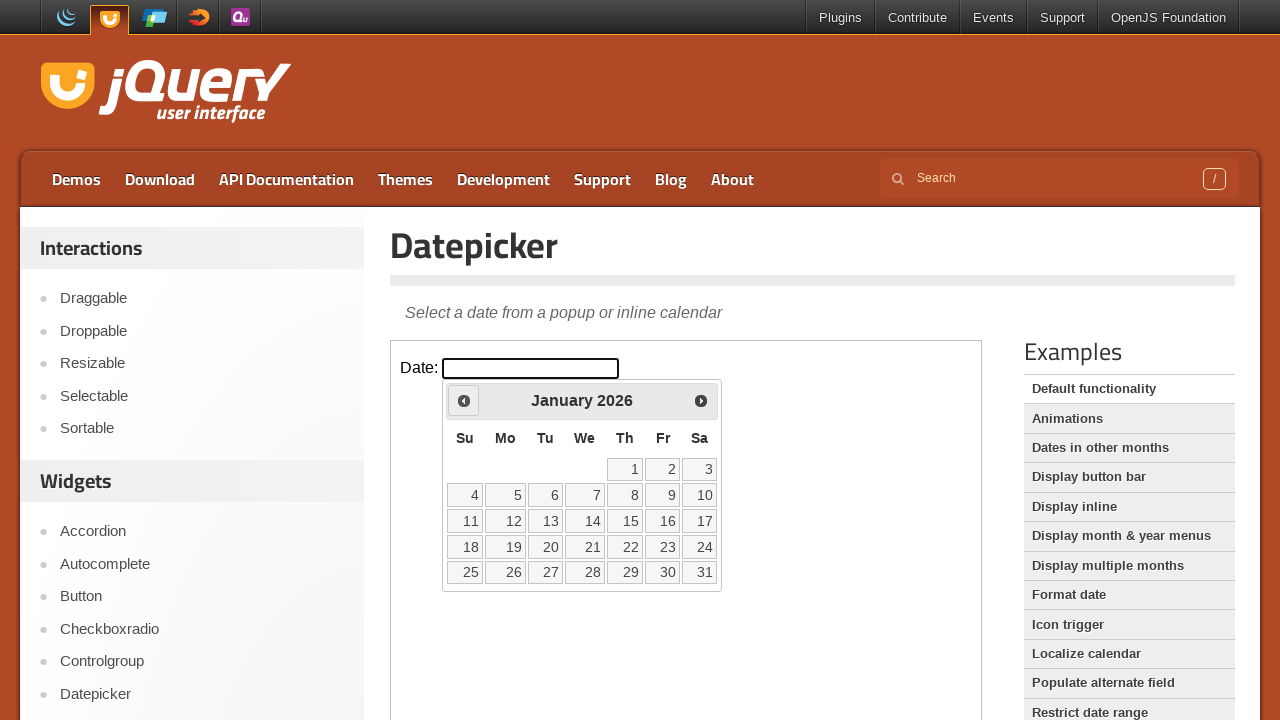

Clicked previous month button to navigate backwards at (464, 400) on iframe >> nth=0 >> internal:control=enter-frame >> xpath=//span[@class='ui-icon 
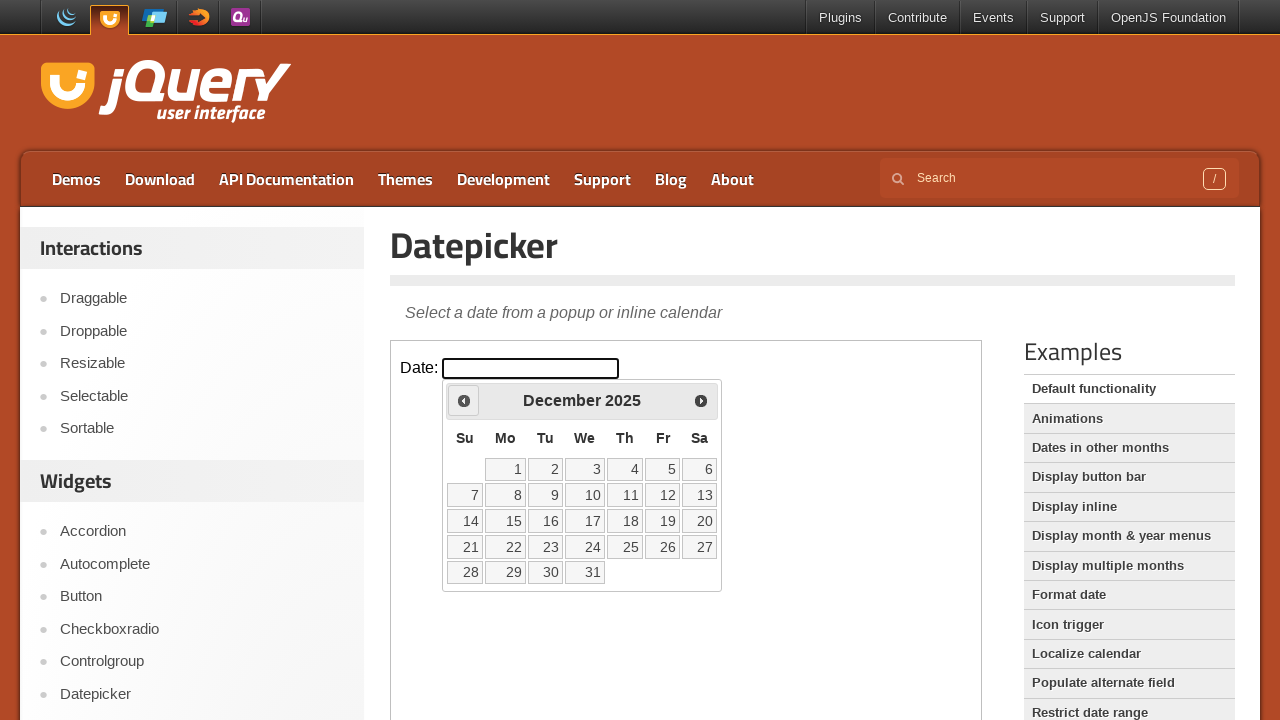

Retrieved current month: December
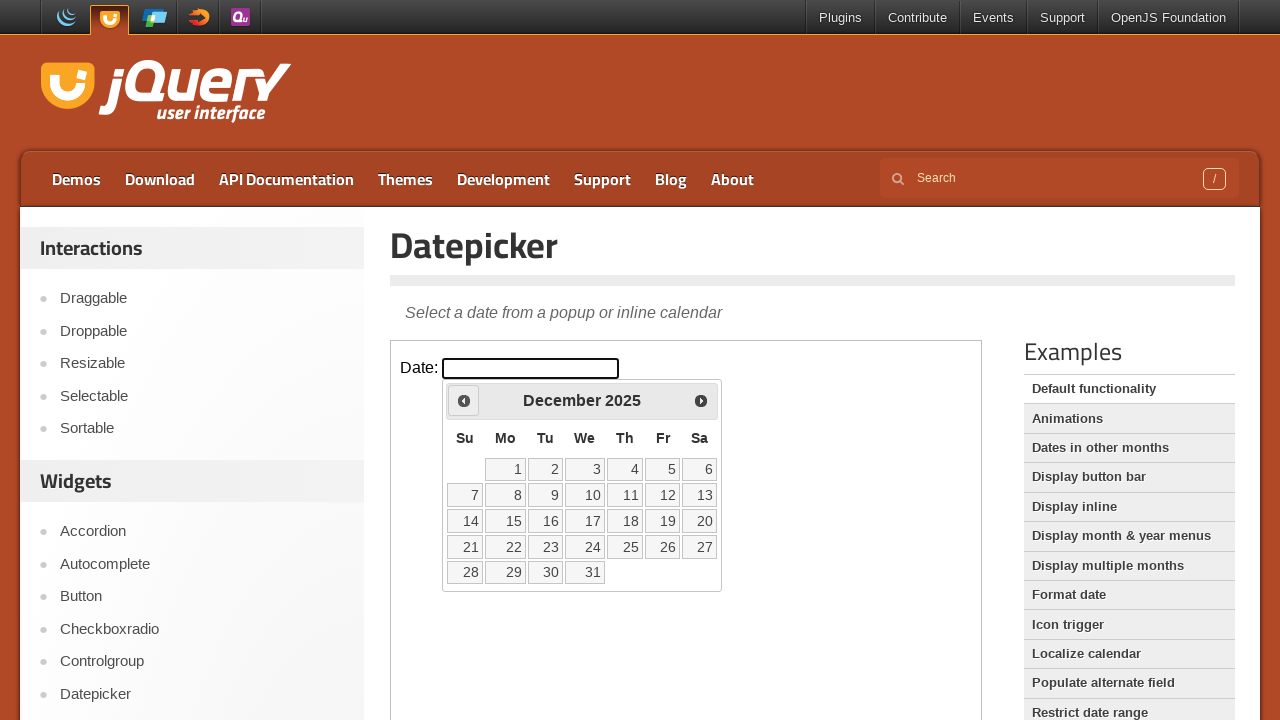

Retrieved current year: 2025
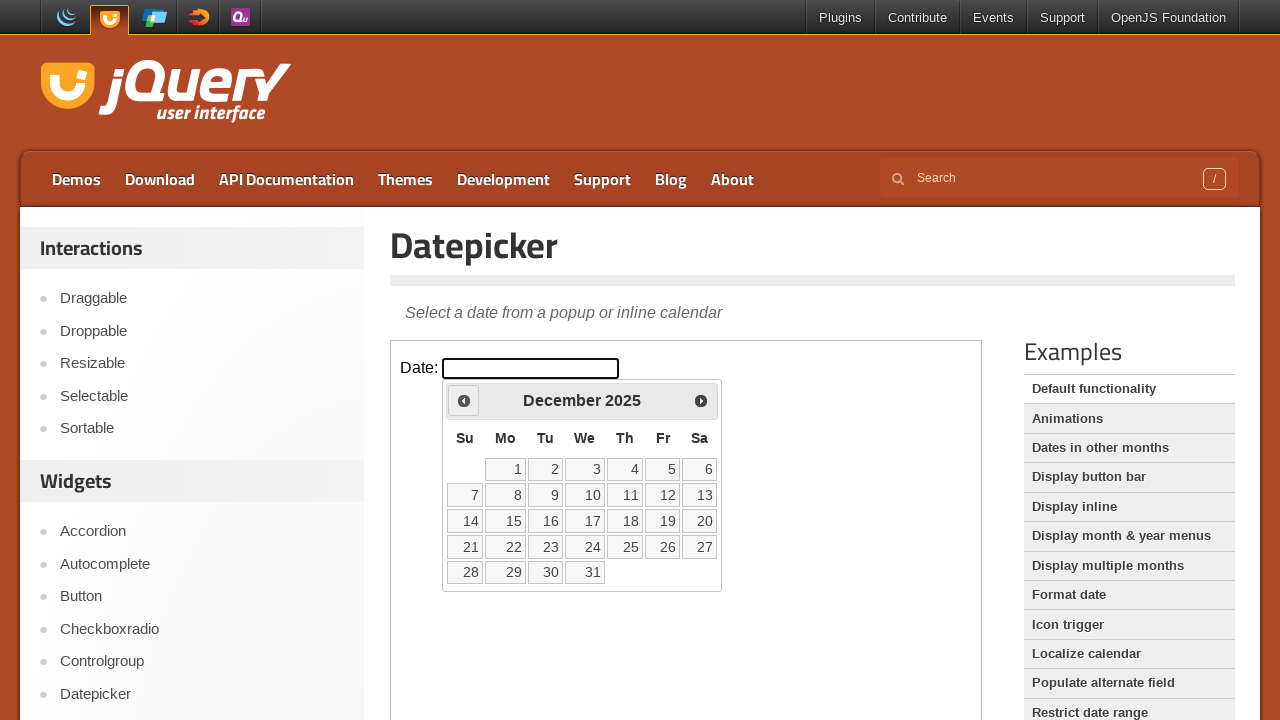

Clicked previous month button to navigate backwards at (464, 400) on iframe >> nth=0 >> internal:control=enter-frame >> xpath=//span[@class='ui-icon 
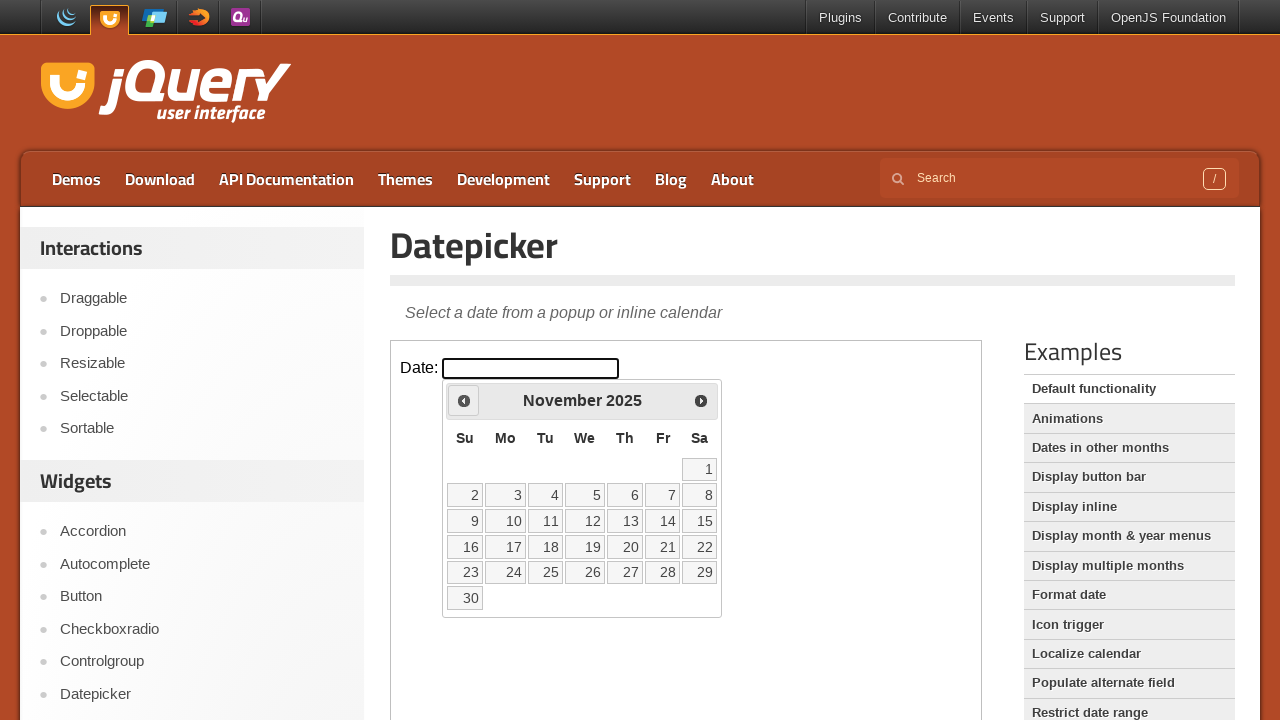

Retrieved current month: November
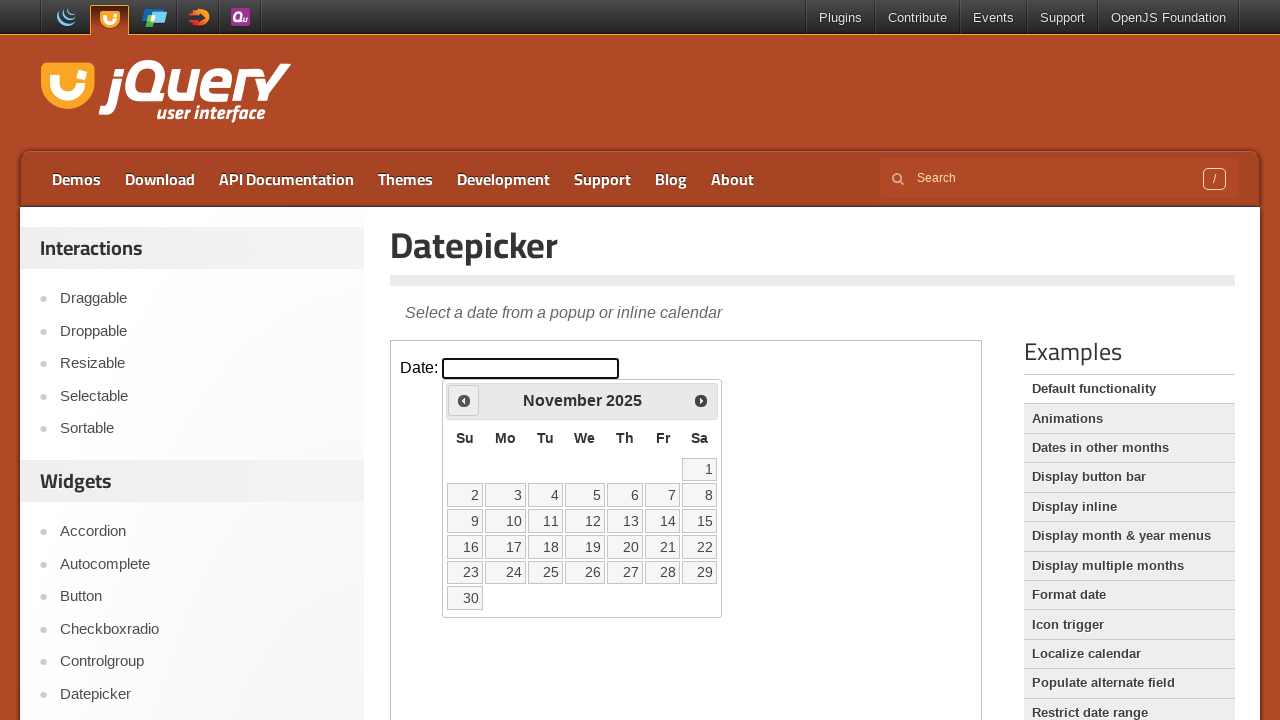

Retrieved current year: 2025
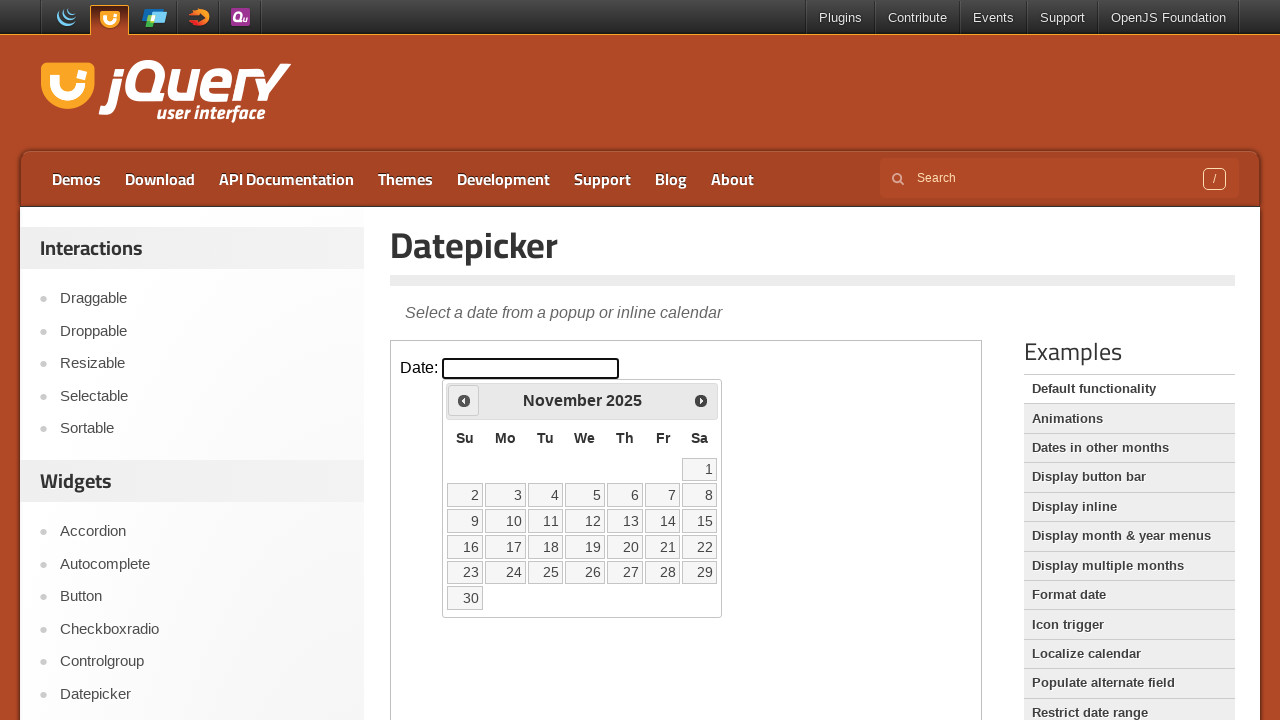

Clicked previous month button to navigate backwards at (464, 400) on iframe >> nth=0 >> internal:control=enter-frame >> xpath=//span[@class='ui-icon 
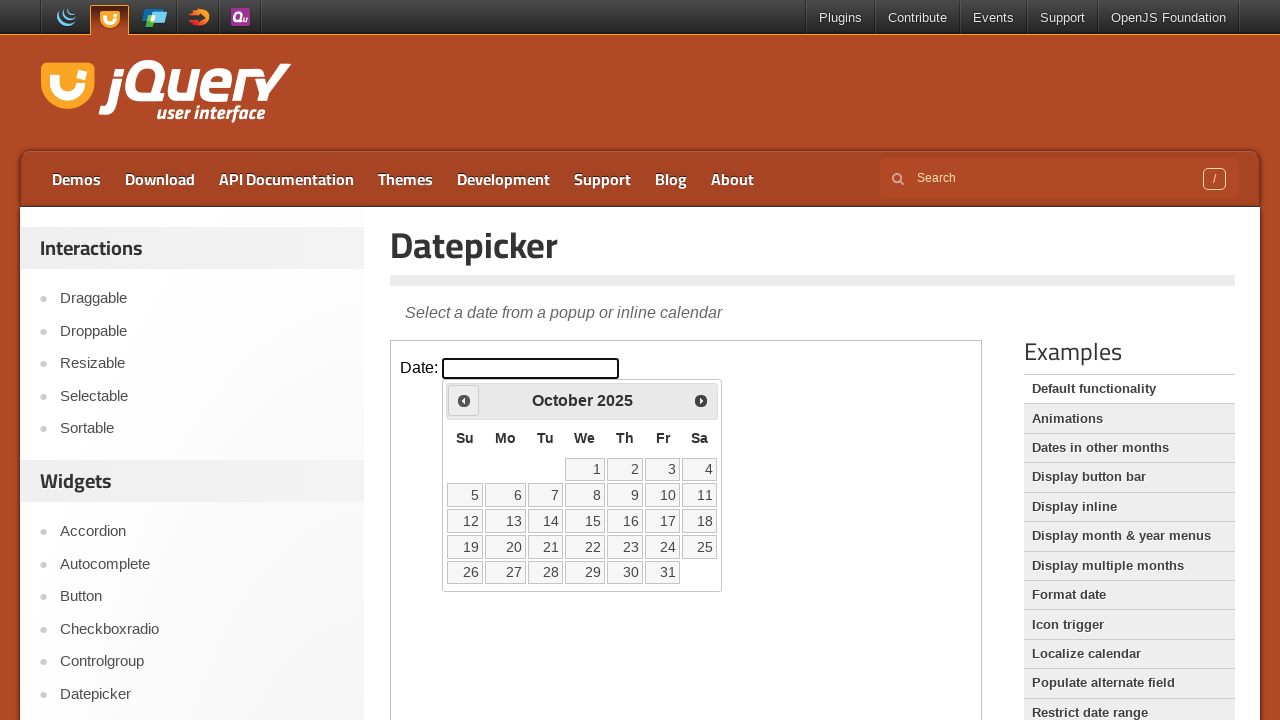

Retrieved current month: October
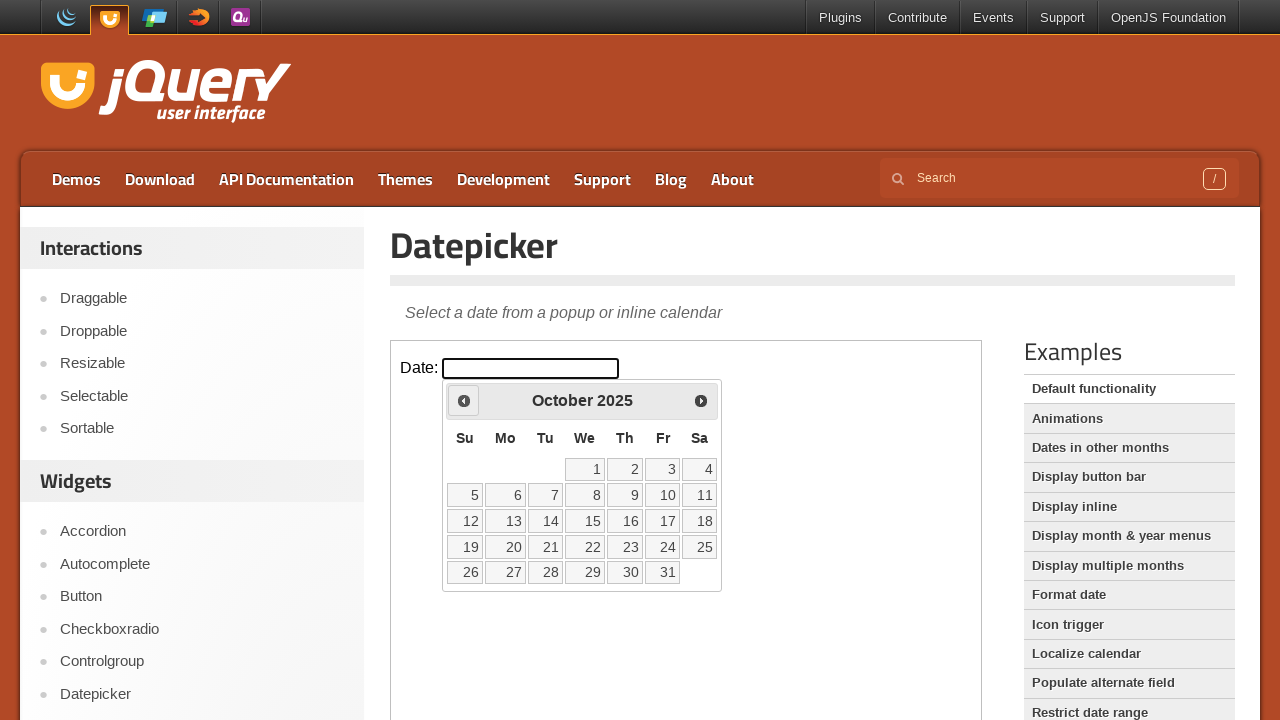

Retrieved current year: 2025
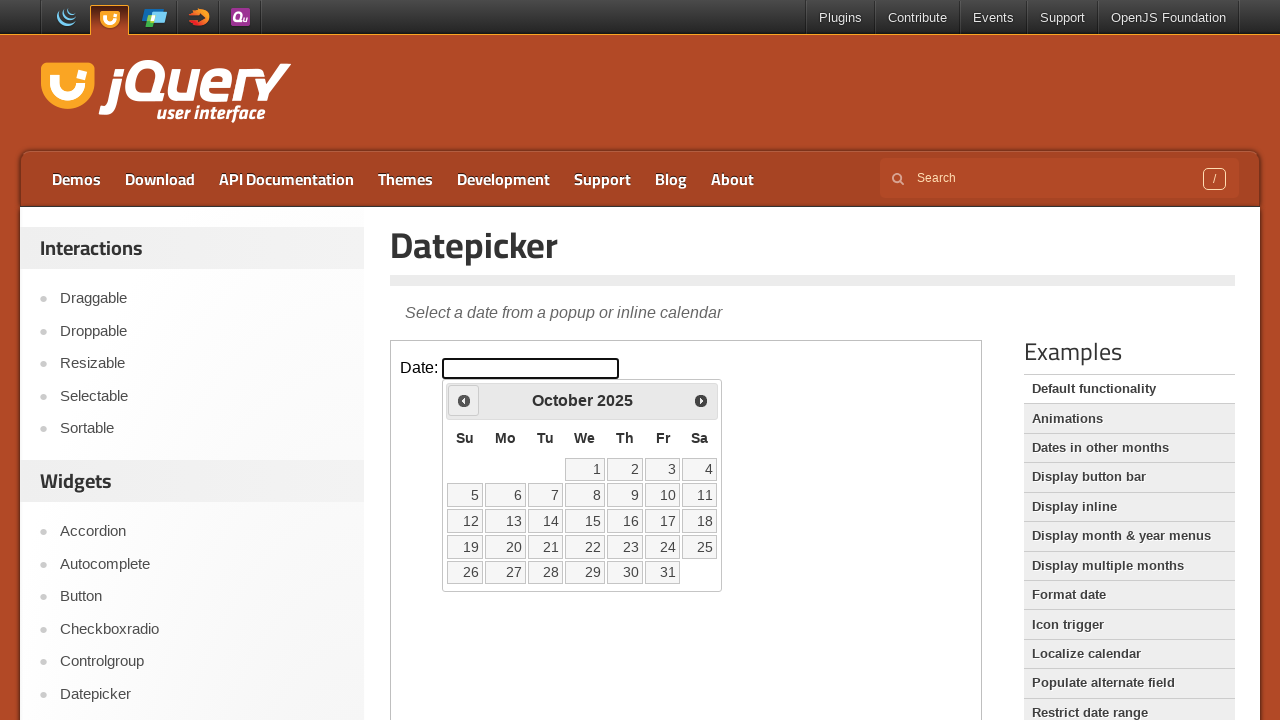

Clicked previous month button to navigate backwards at (464, 400) on iframe >> nth=0 >> internal:control=enter-frame >> xpath=//span[@class='ui-icon 
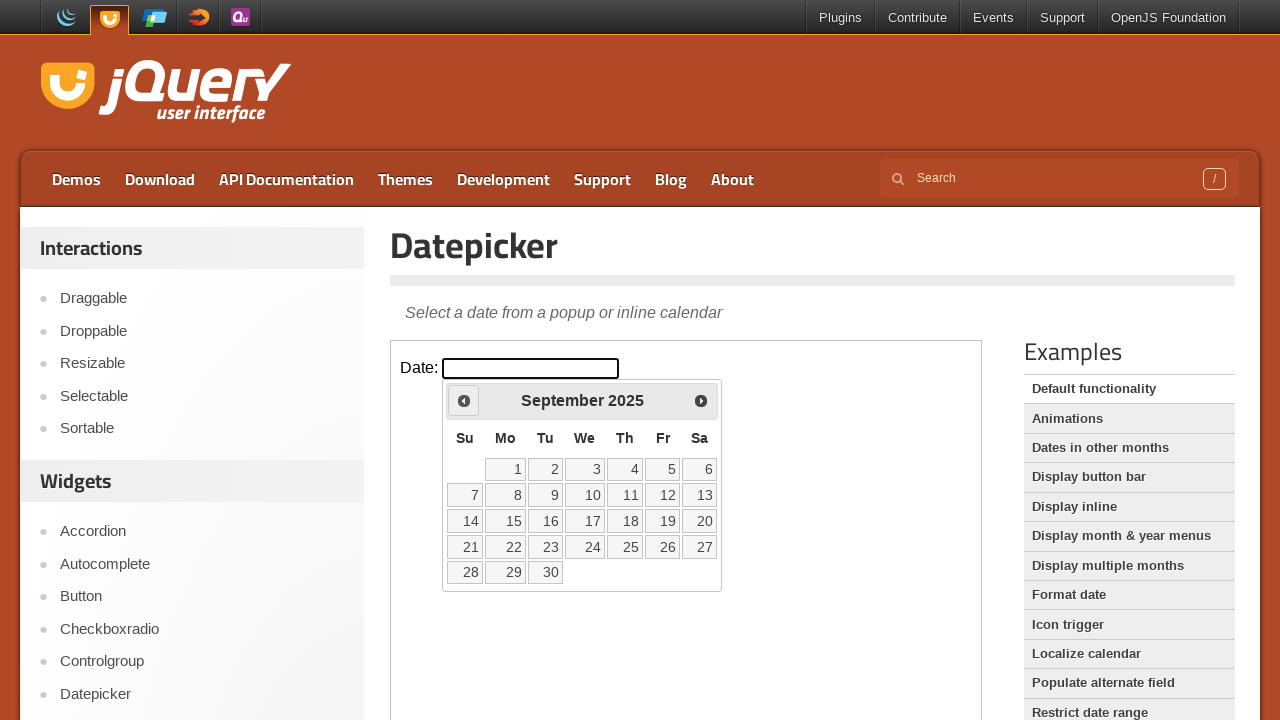

Retrieved current month: September
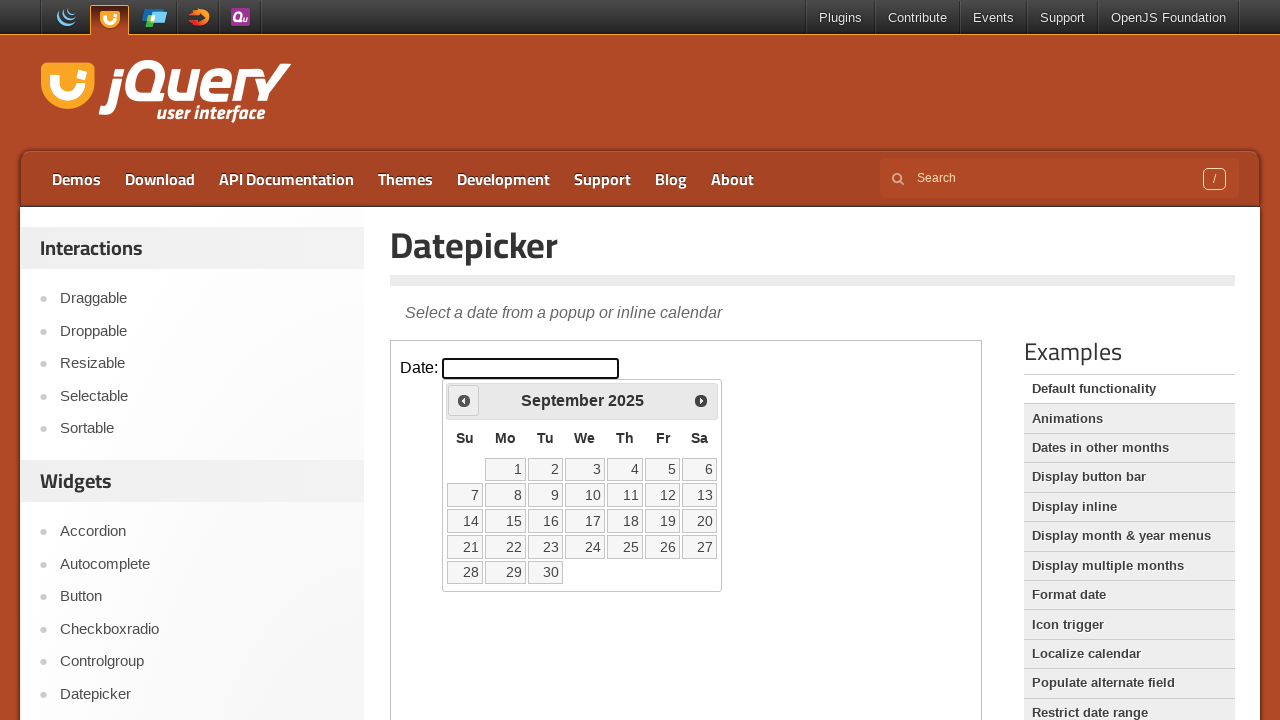

Retrieved current year: 2025
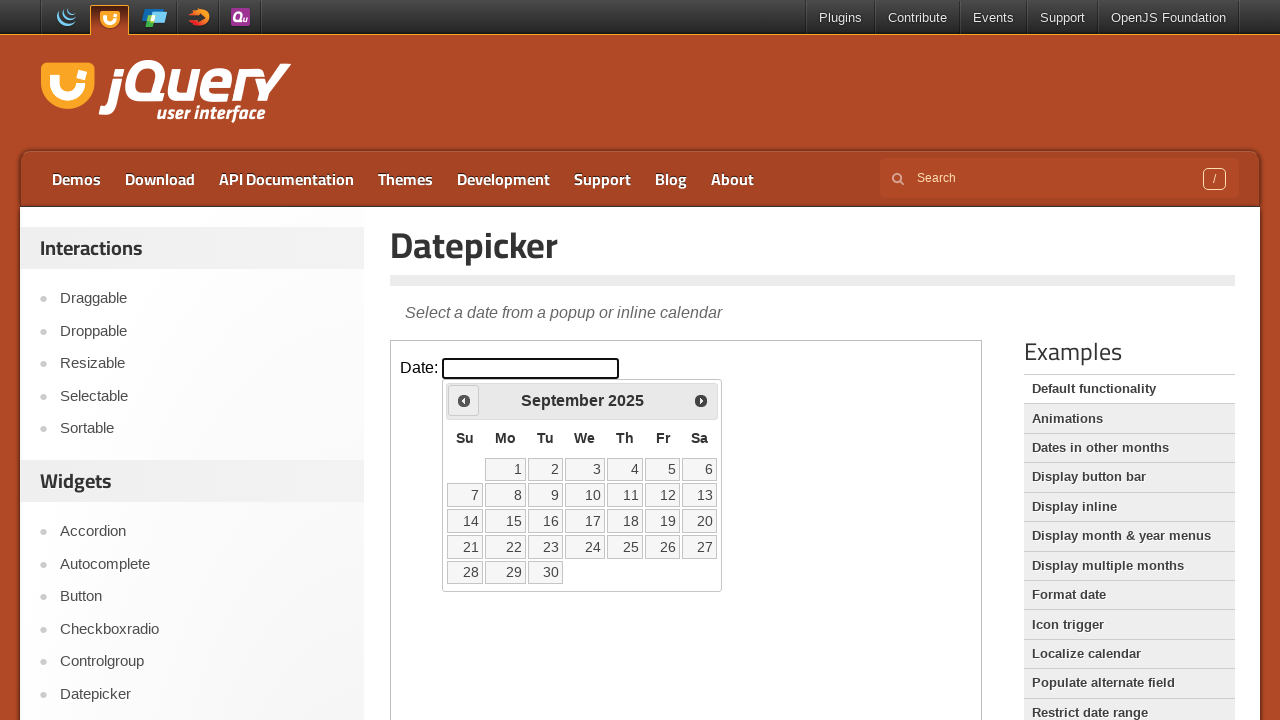

Clicked previous month button to navigate backwards at (464, 400) on iframe >> nth=0 >> internal:control=enter-frame >> xpath=//span[@class='ui-icon 
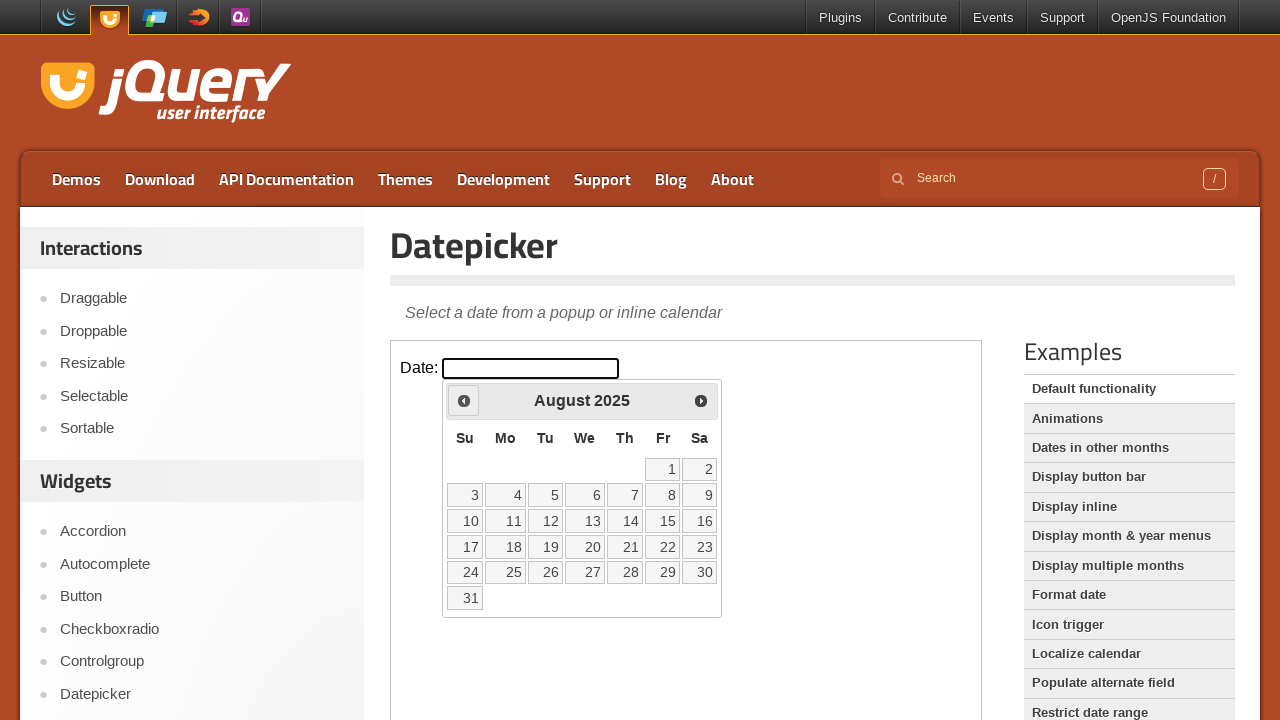

Retrieved current month: August
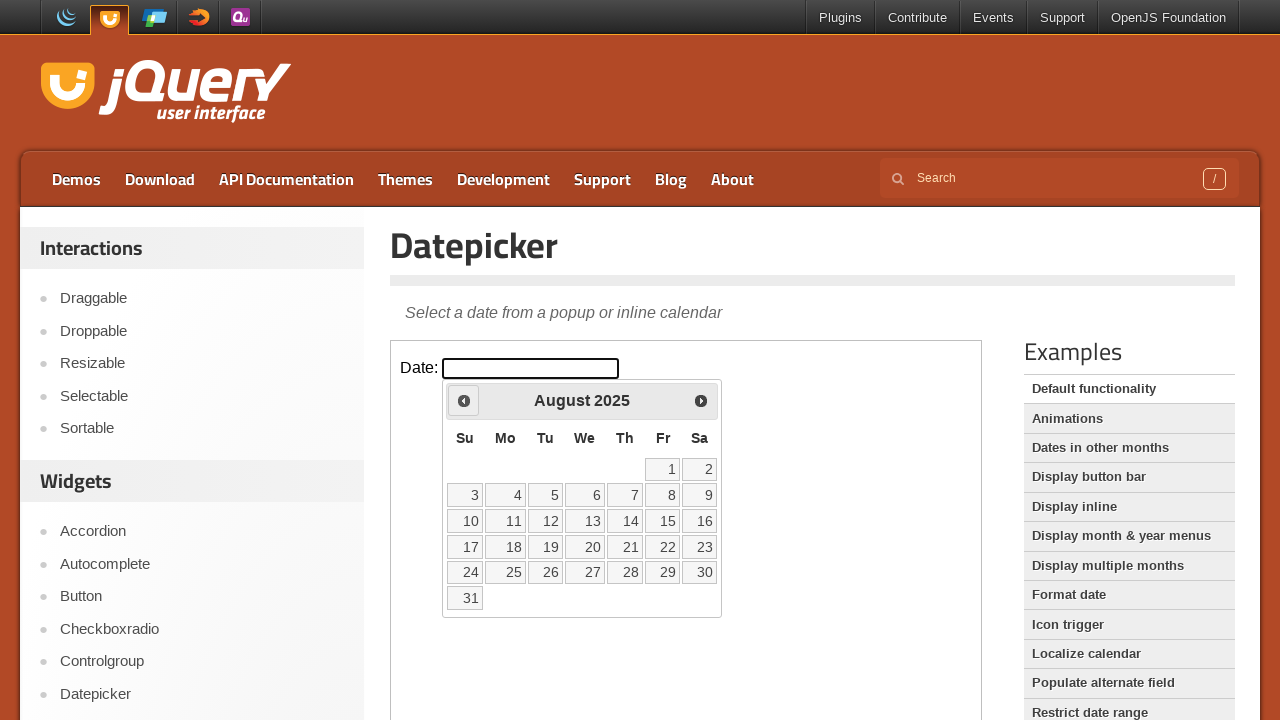

Retrieved current year: 2025
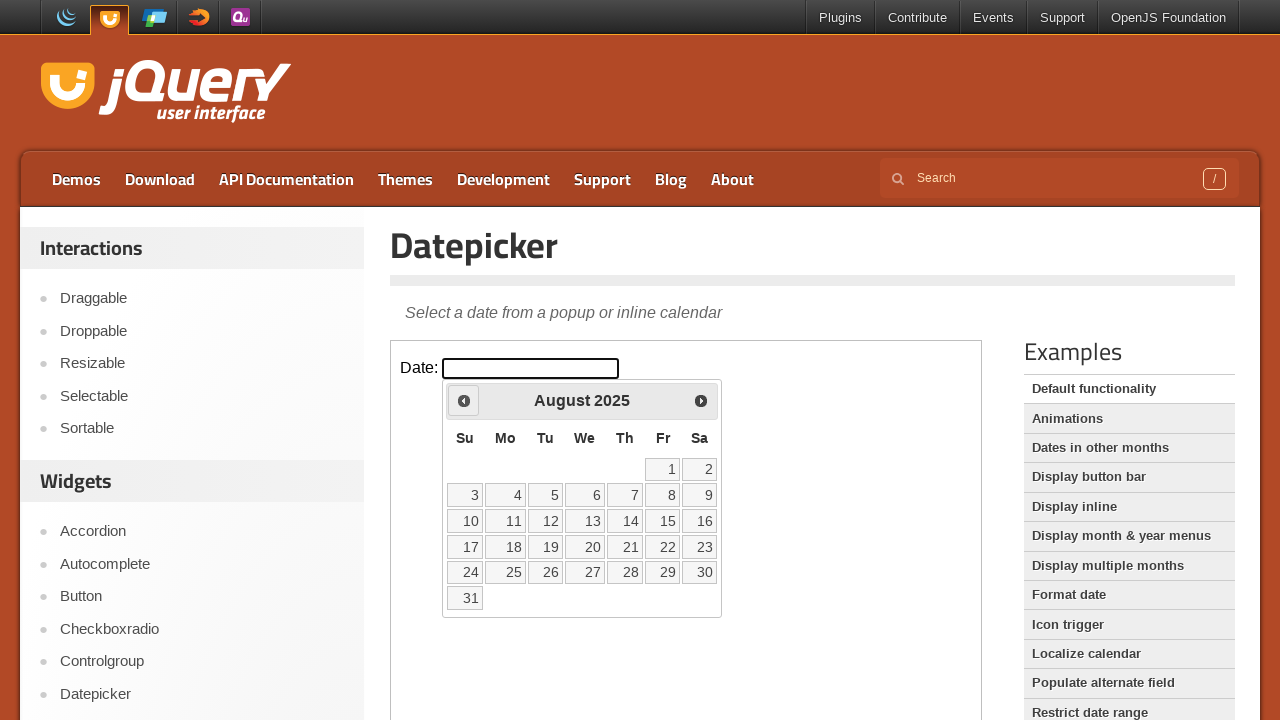

Clicked previous month button to navigate backwards at (464, 400) on iframe >> nth=0 >> internal:control=enter-frame >> xpath=//span[@class='ui-icon 
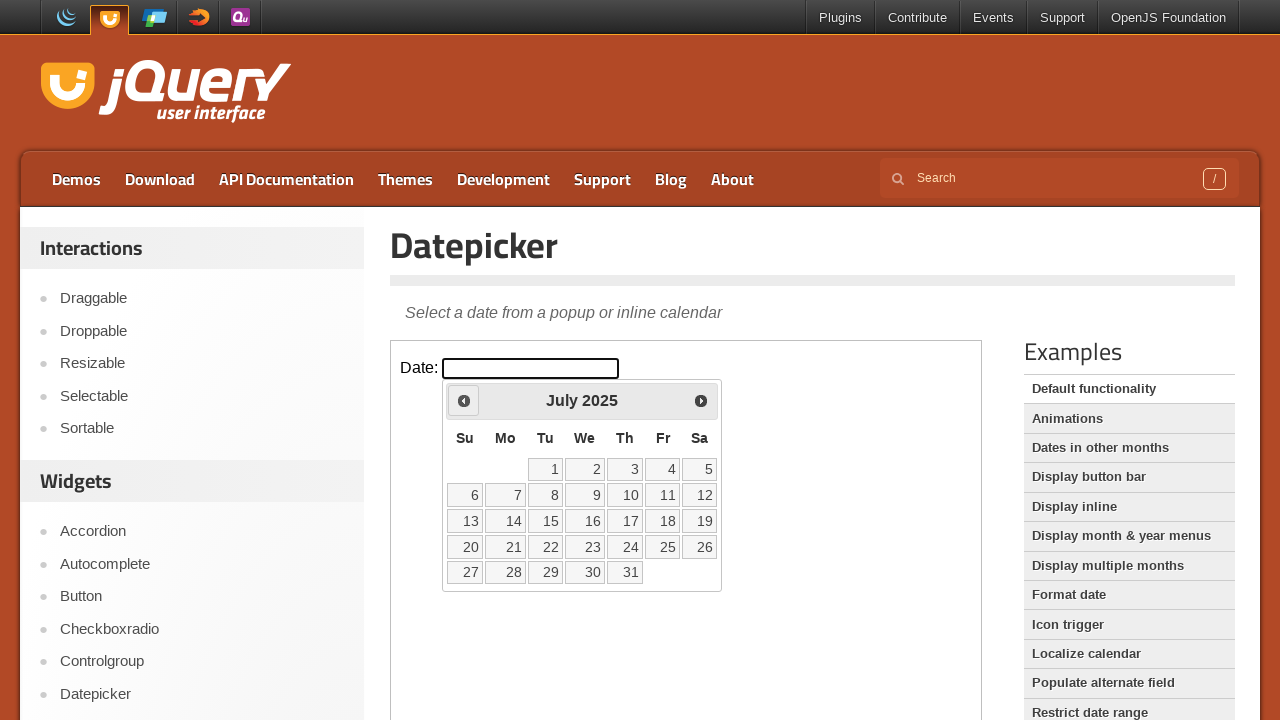

Retrieved current month: July
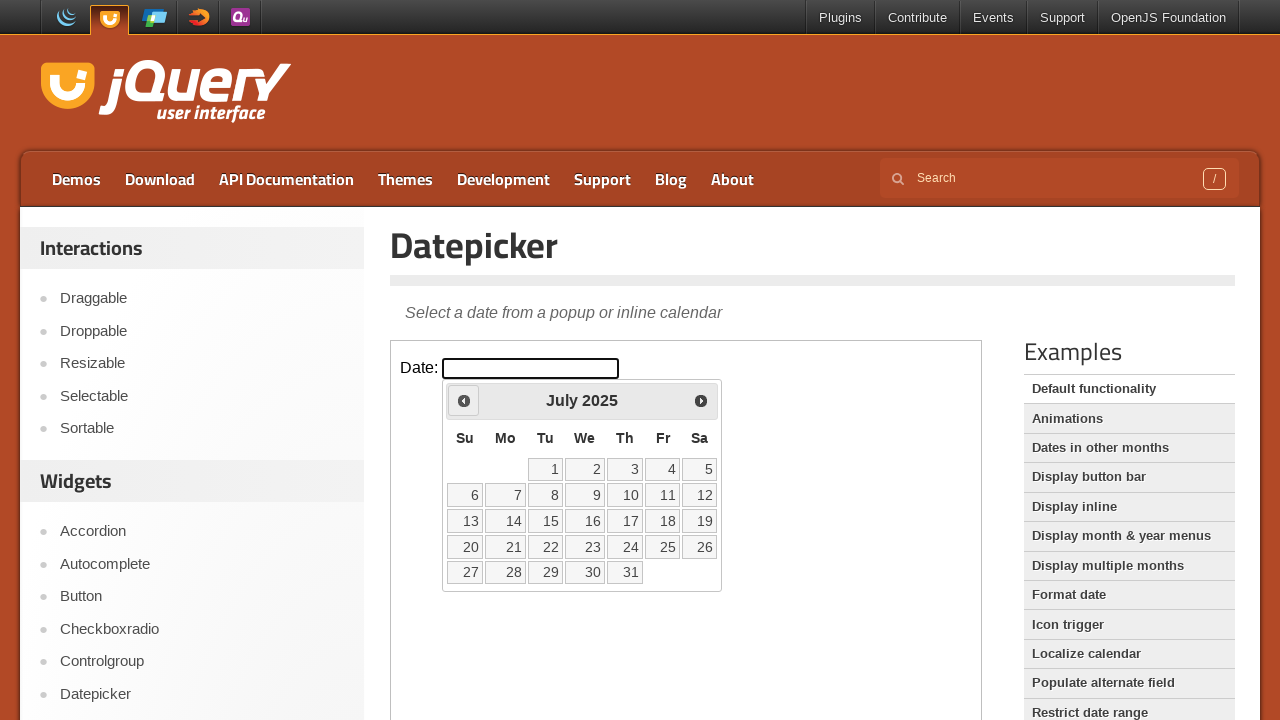

Retrieved current year: 2025
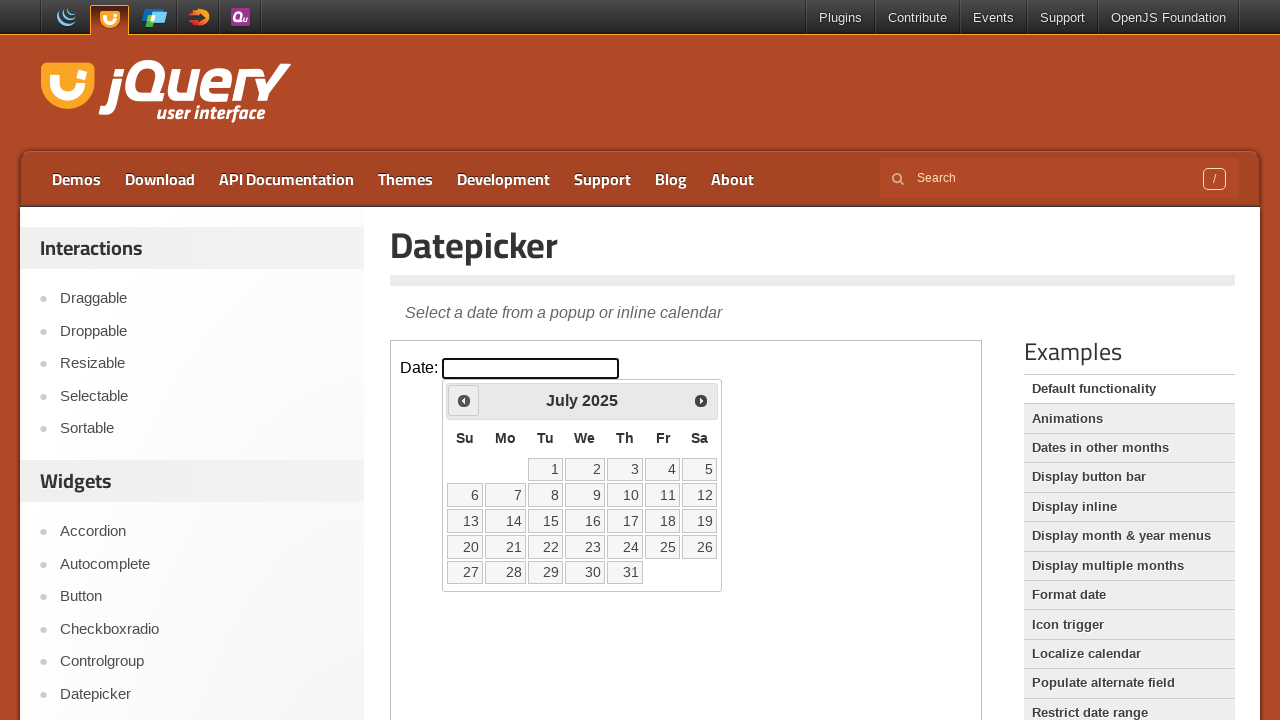

Clicked previous month button to navigate backwards at (464, 400) on iframe >> nth=0 >> internal:control=enter-frame >> xpath=//span[@class='ui-icon 
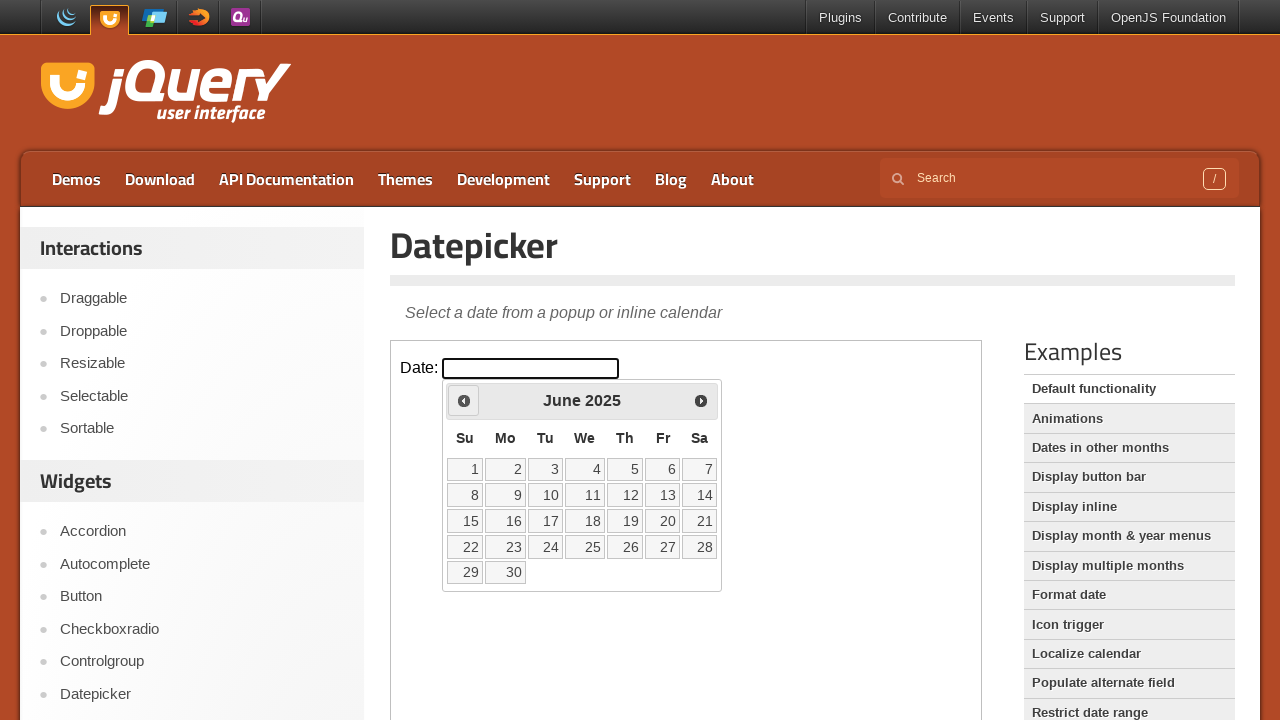

Retrieved current month: June
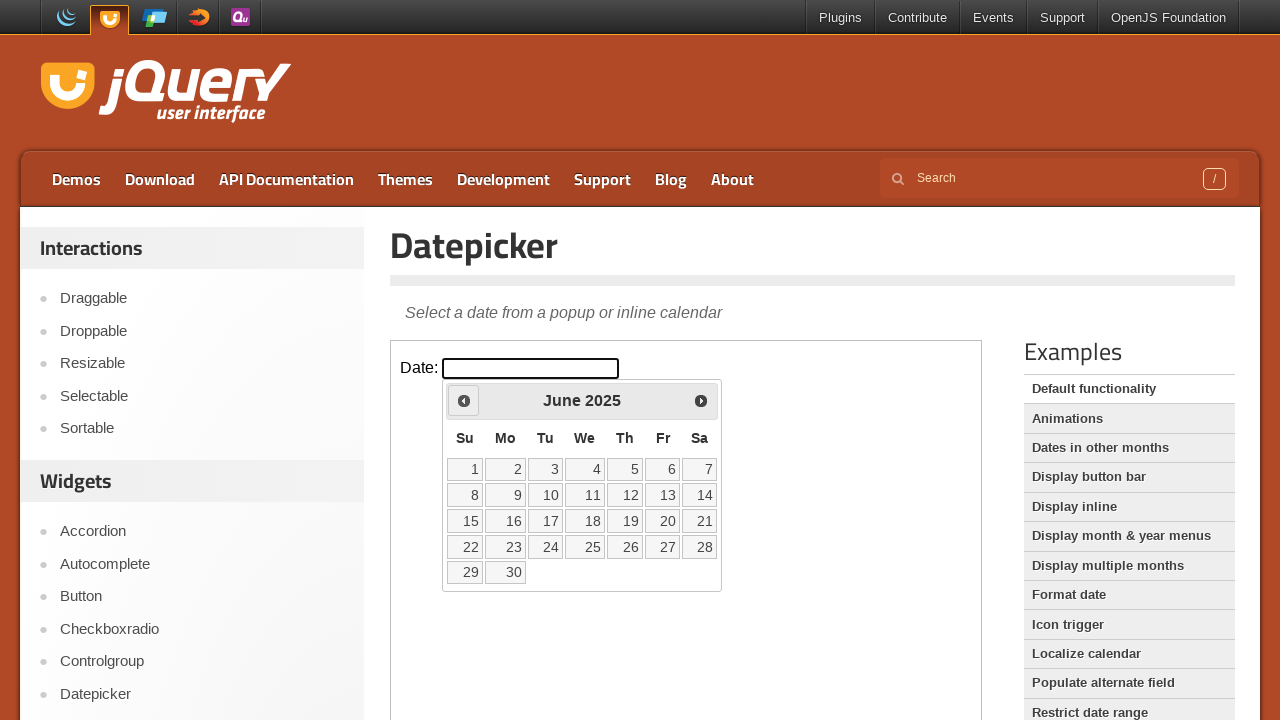

Retrieved current year: 2025
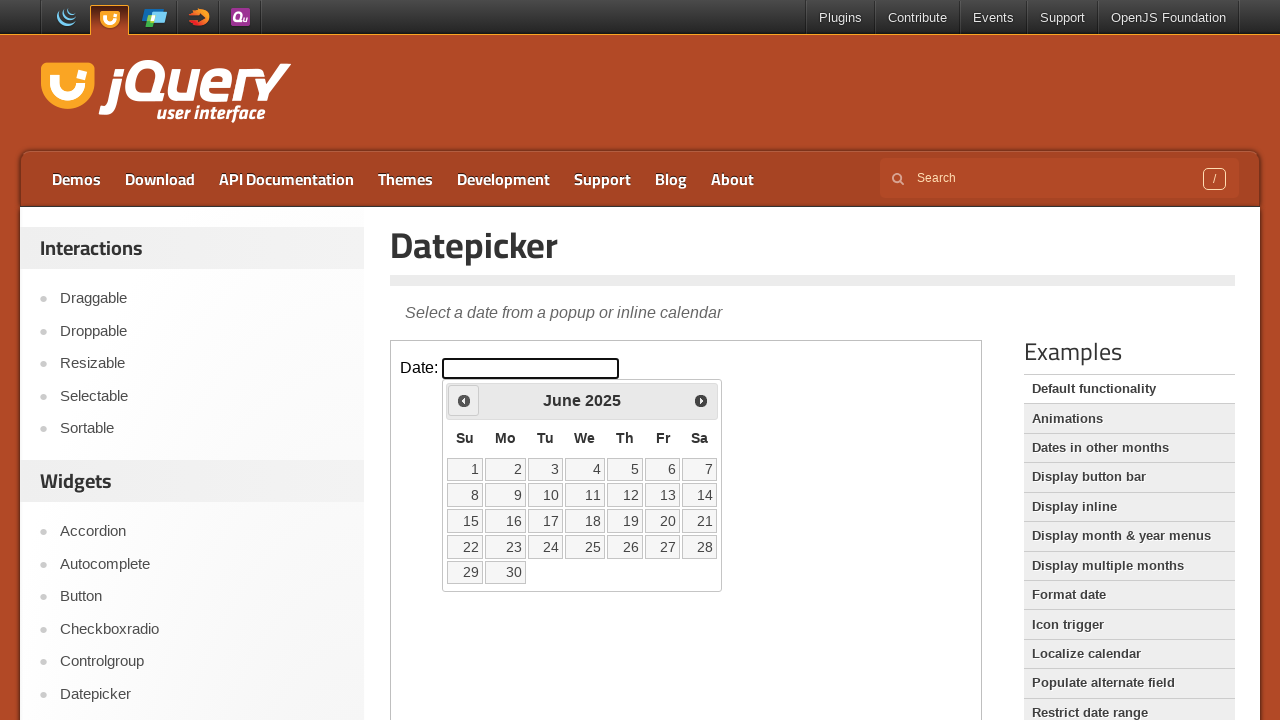

Clicked previous month button to navigate backwards at (464, 400) on iframe >> nth=0 >> internal:control=enter-frame >> xpath=//span[@class='ui-icon 
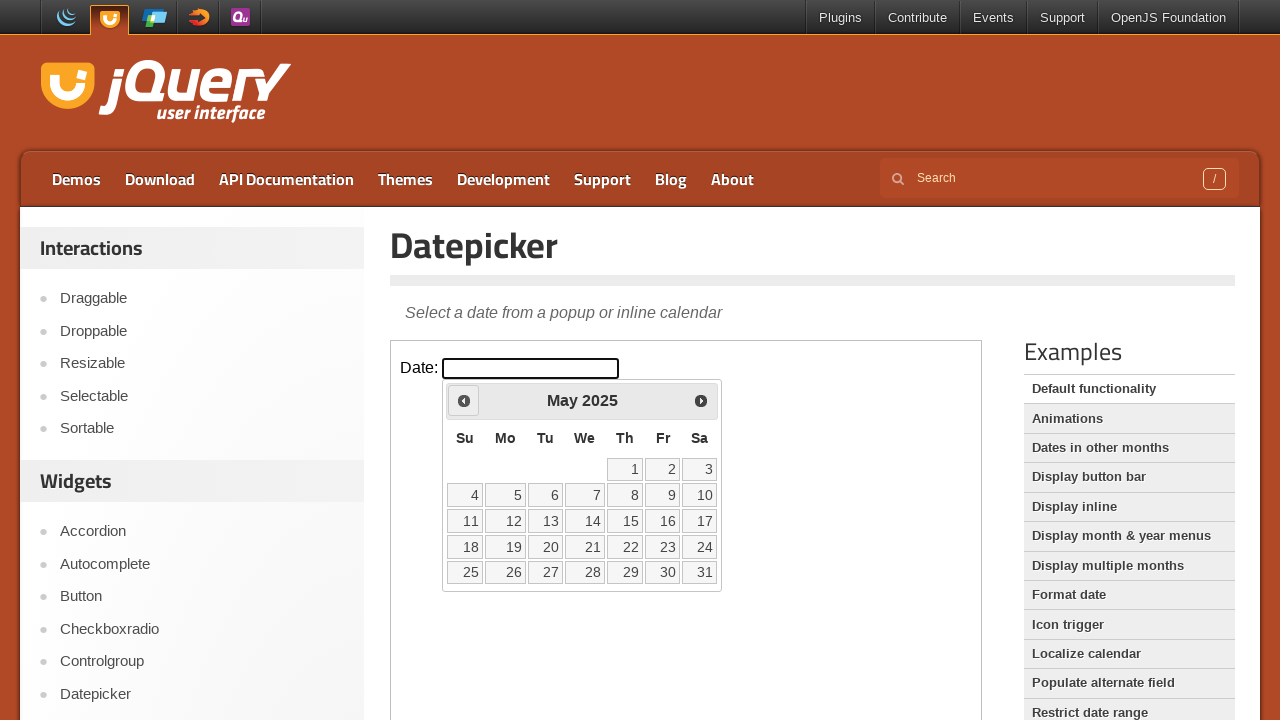

Retrieved current month: May
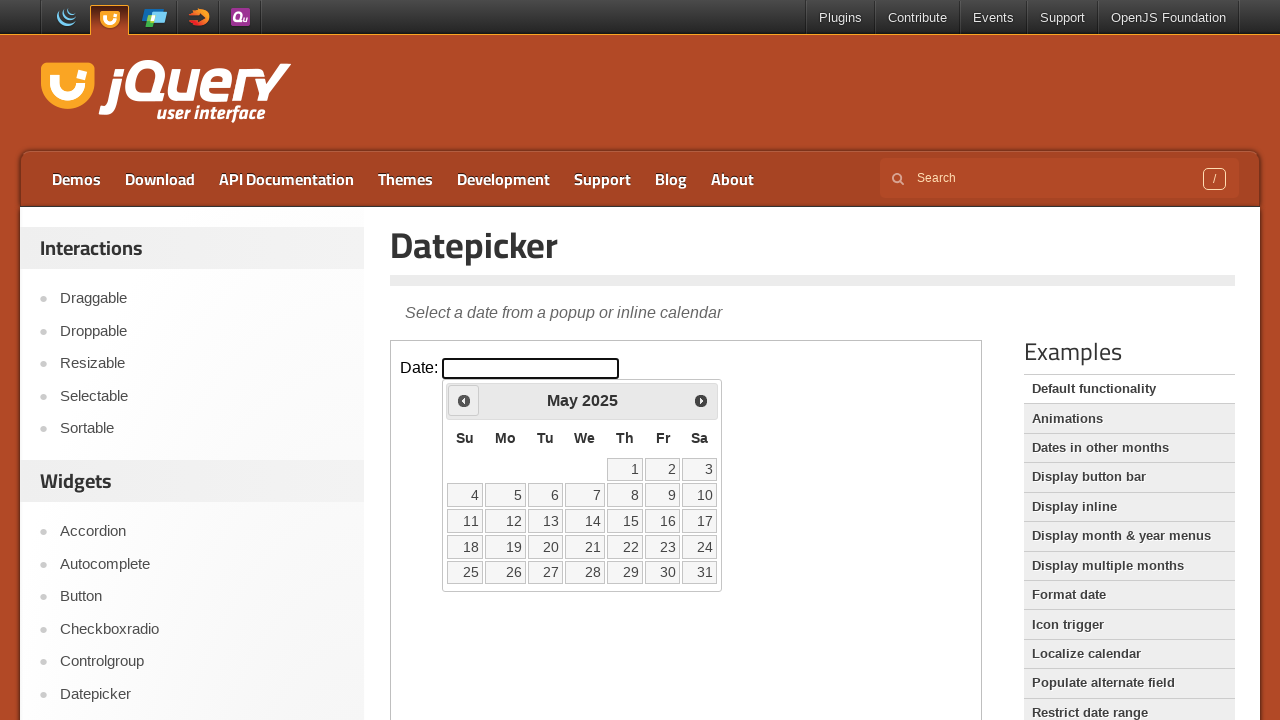

Retrieved current year: 2025
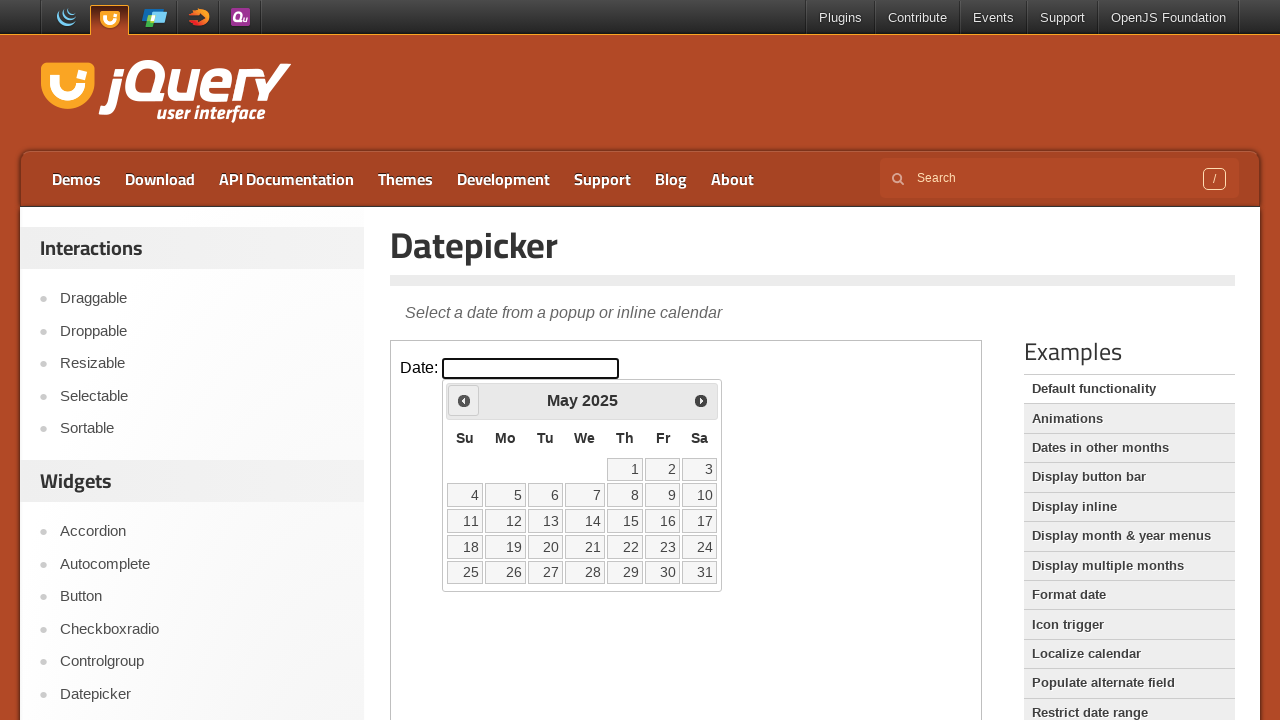

Clicked previous month button to navigate backwards at (464, 400) on iframe >> nth=0 >> internal:control=enter-frame >> xpath=//span[@class='ui-icon 
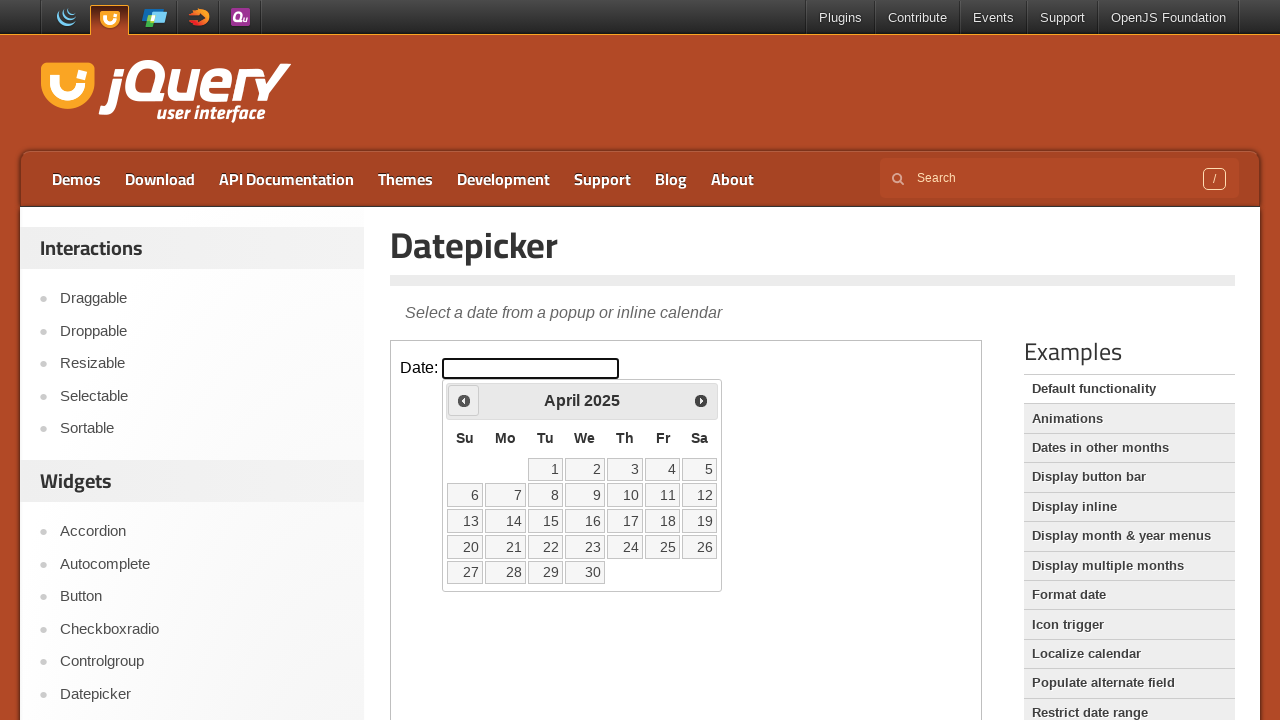

Retrieved current month: April
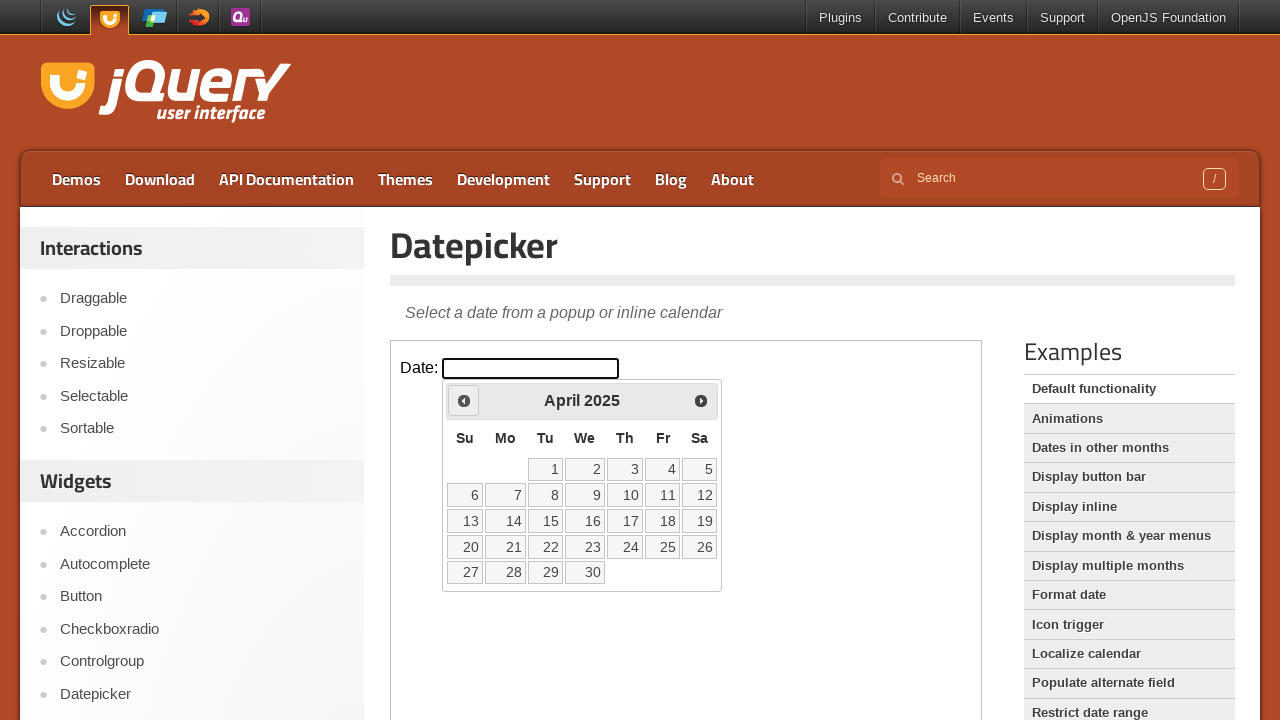

Retrieved current year: 2025
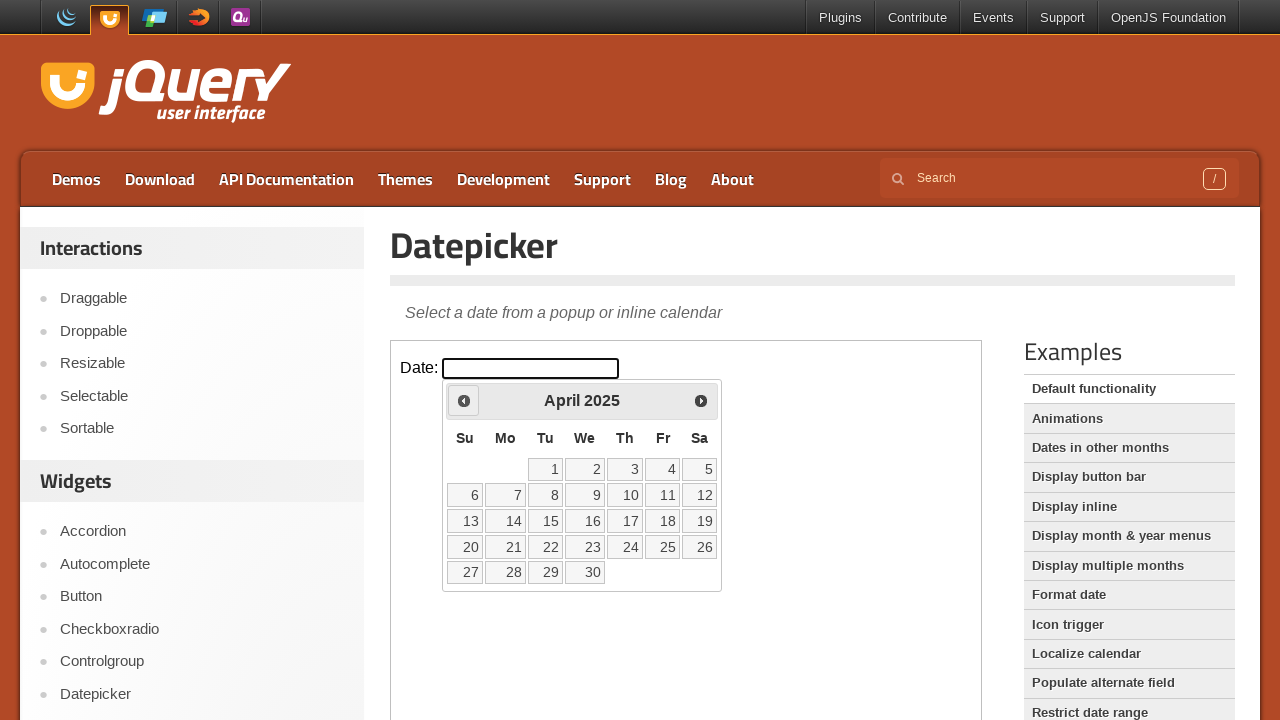

Clicked previous month button to navigate backwards at (464, 400) on iframe >> nth=0 >> internal:control=enter-frame >> xpath=//span[@class='ui-icon 
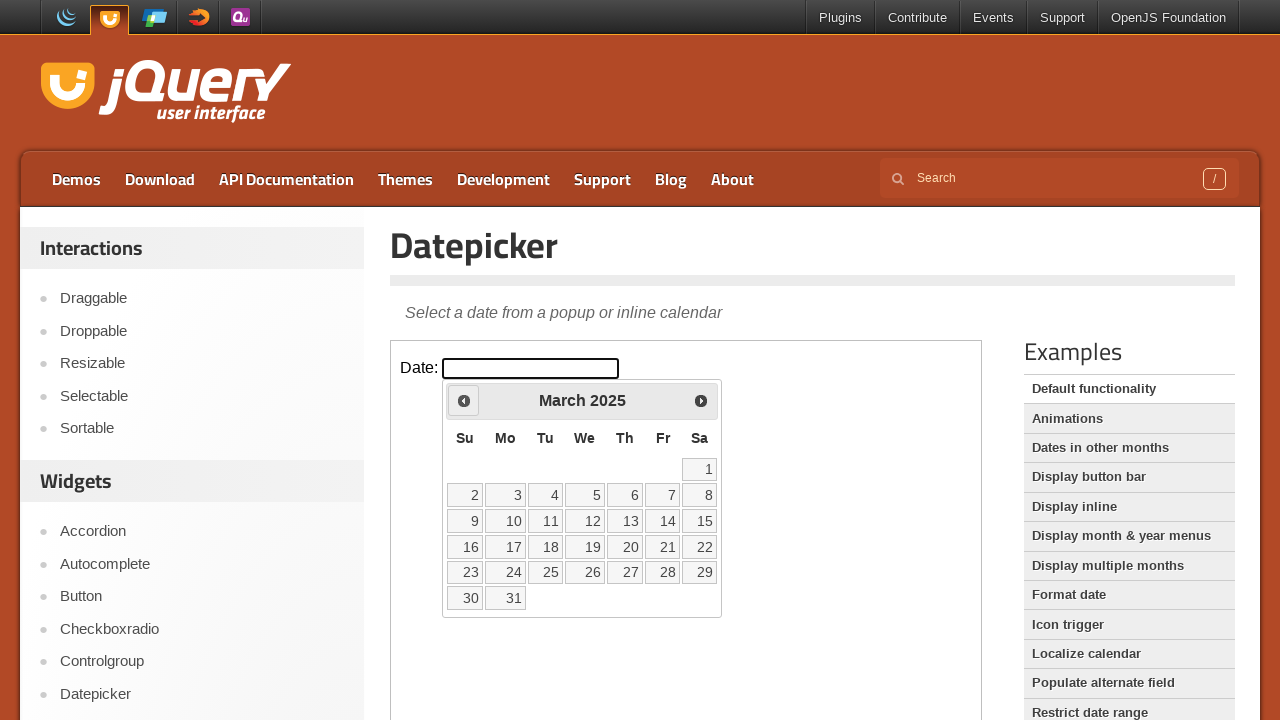

Retrieved current month: March
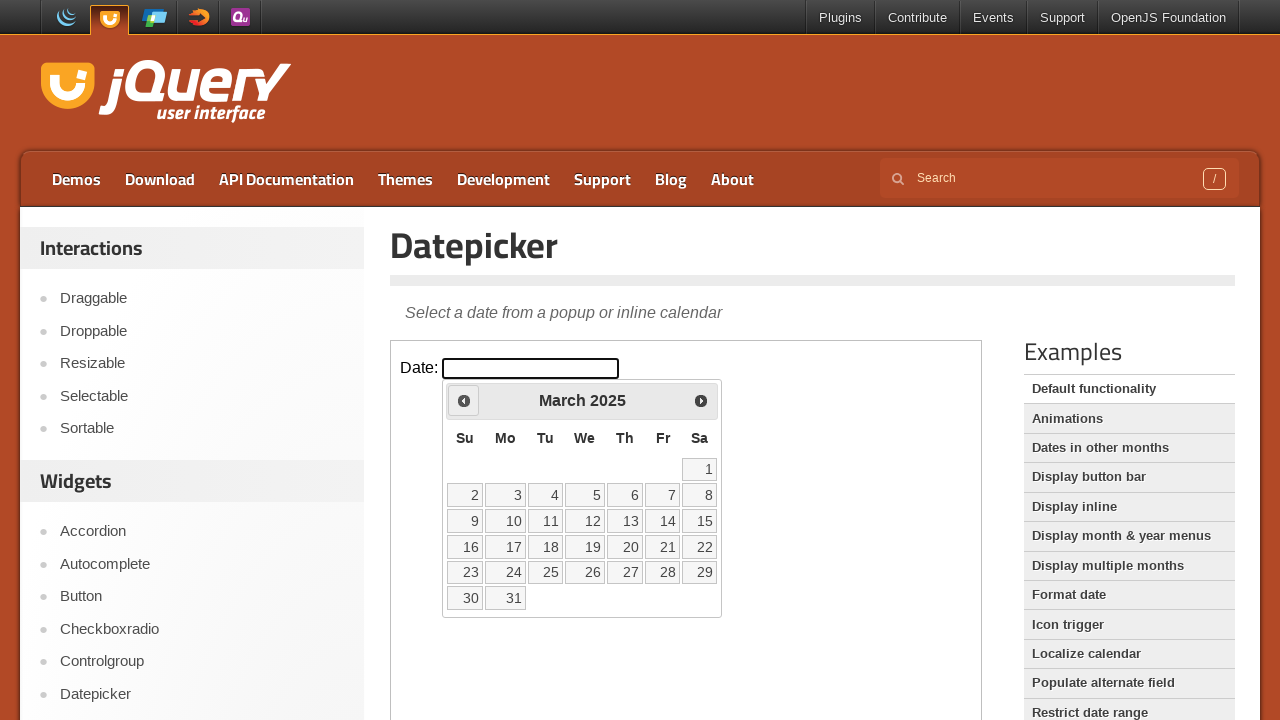

Retrieved current year: 2025
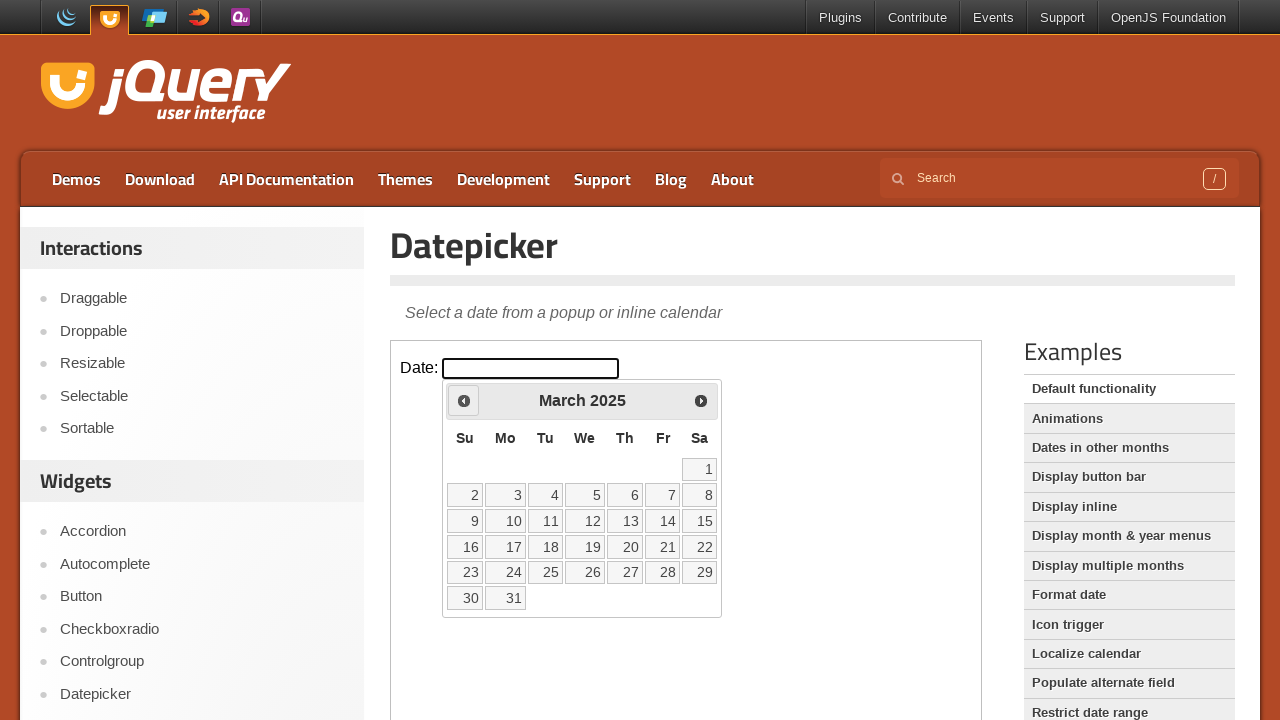

Clicked previous month button to navigate backwards at (464, 400) on iframe >> nth=0 >> internal:control=enter-frame >> xpath=//span[@class='ui-icon 
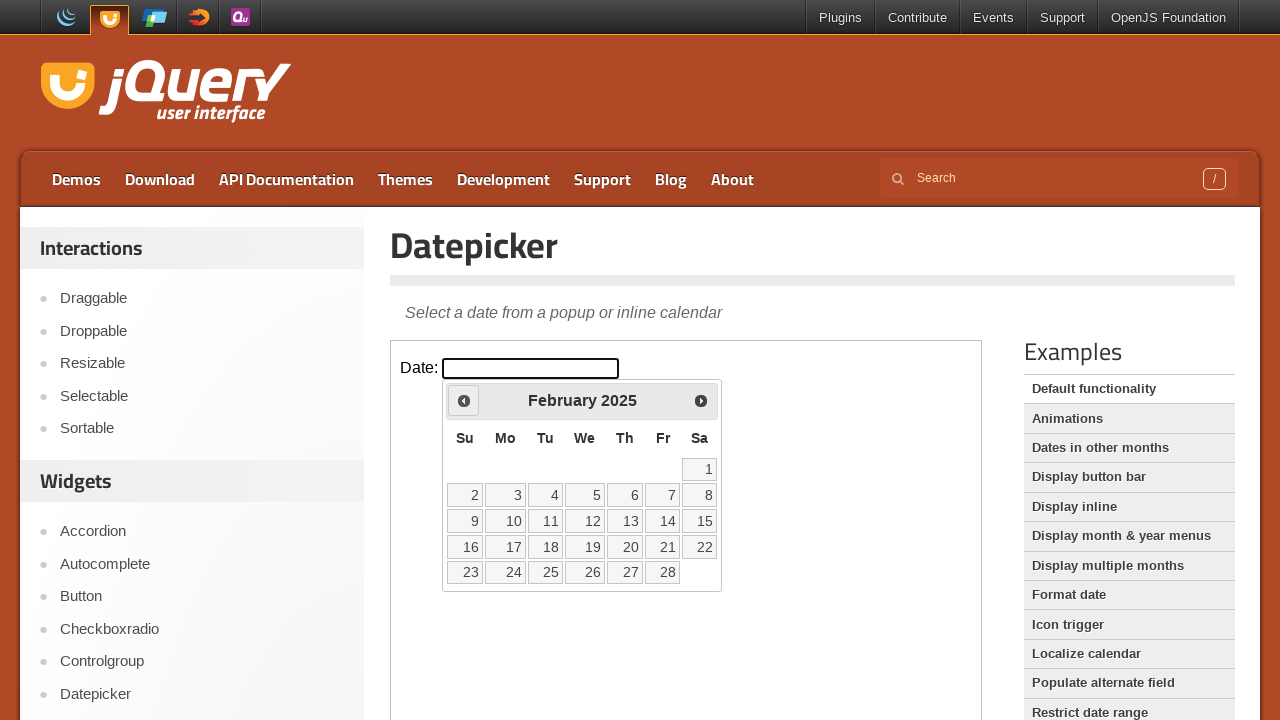

Retrieved current month: February
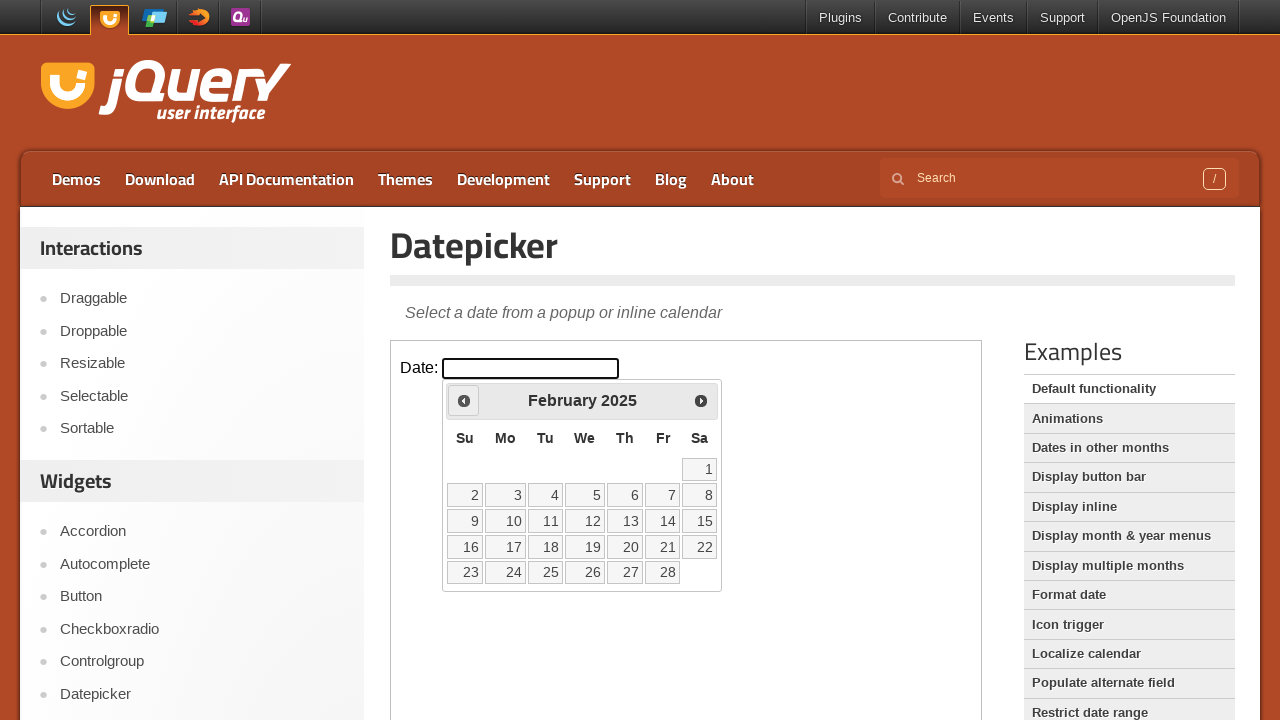

Retrieved current year: 2025
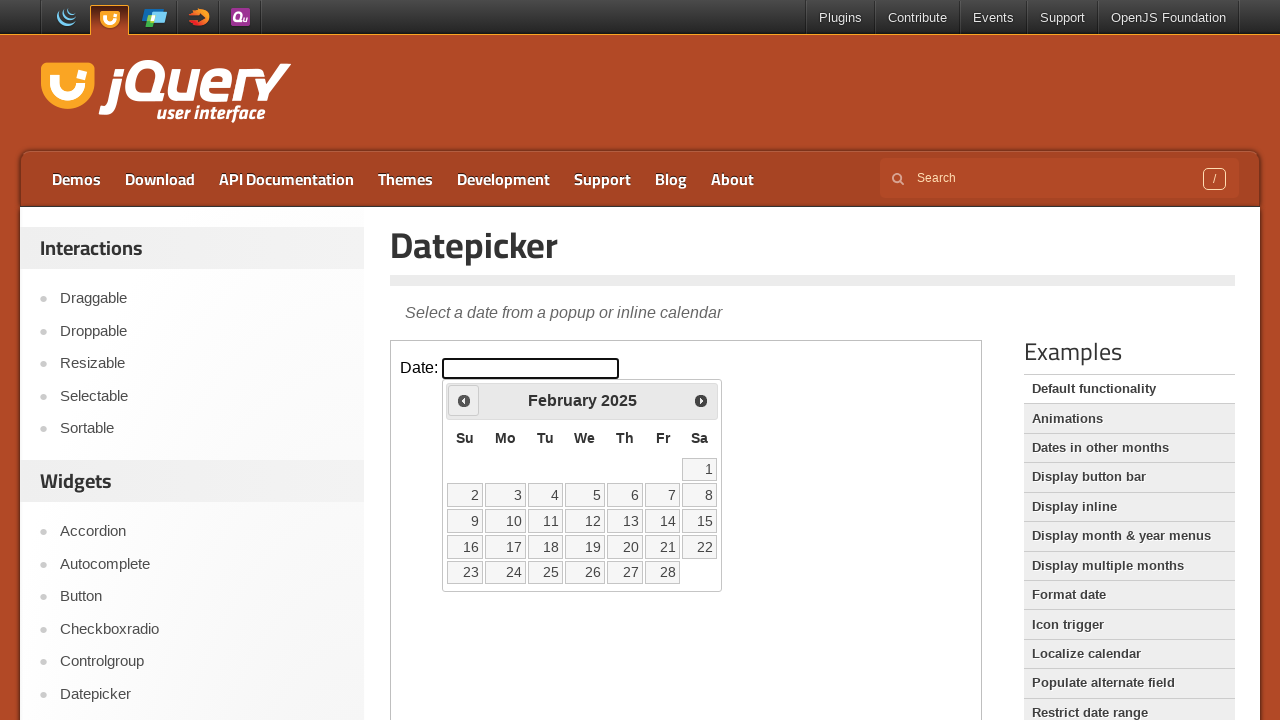

Clicked previous month button to navigate backwards at (464, 400) on iframe >> nth=0 >> internal:control=enter-frame >> xpath=//span[@class='ui-icon 
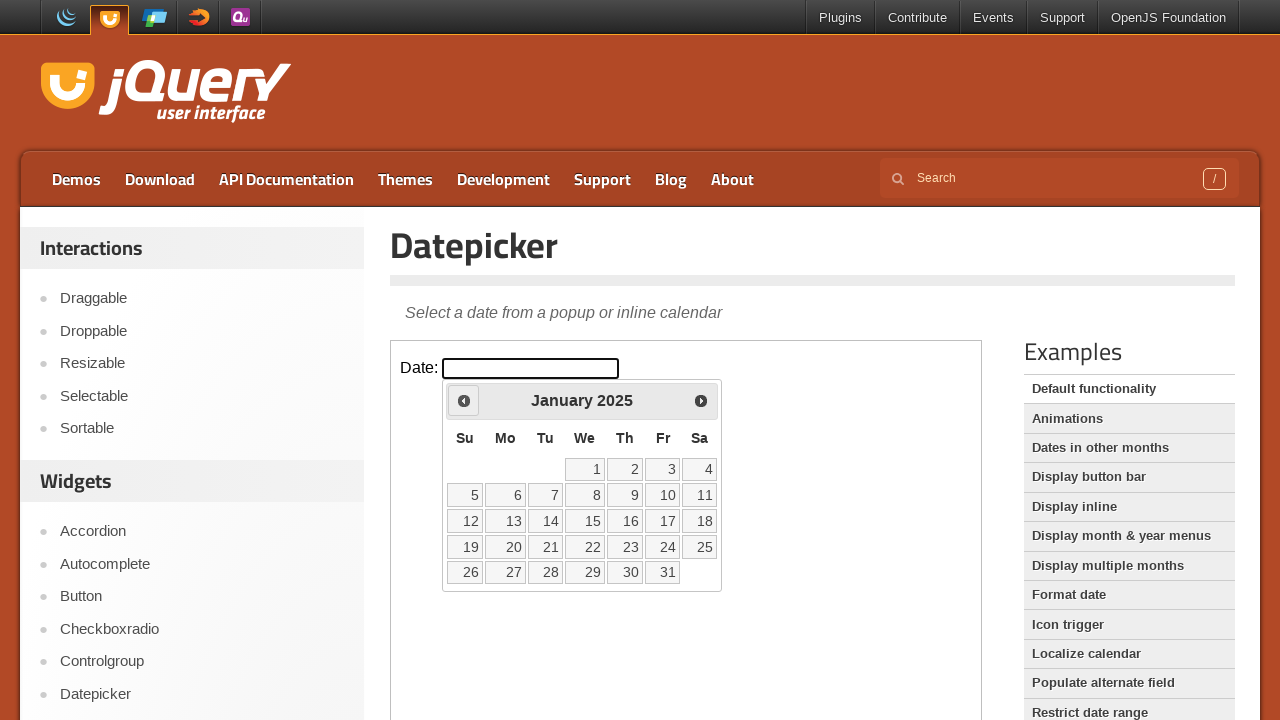

Retrieved current month: January
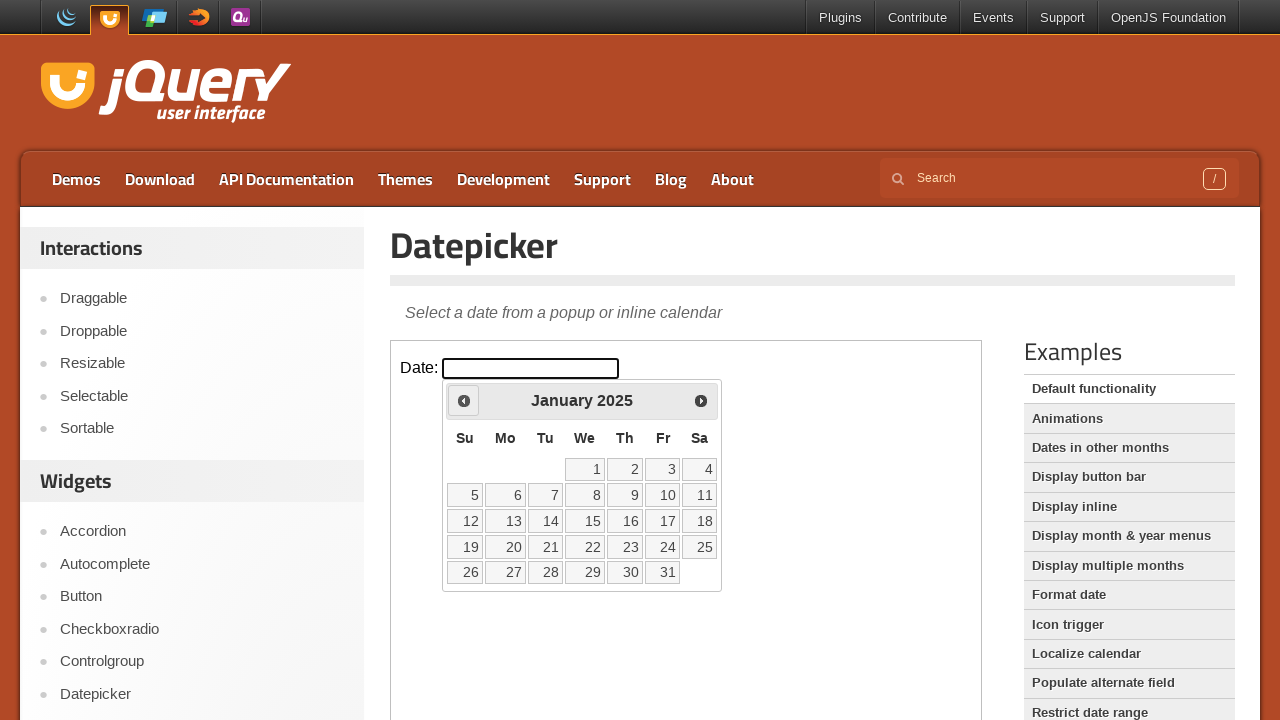

Retrieved current year: 2025
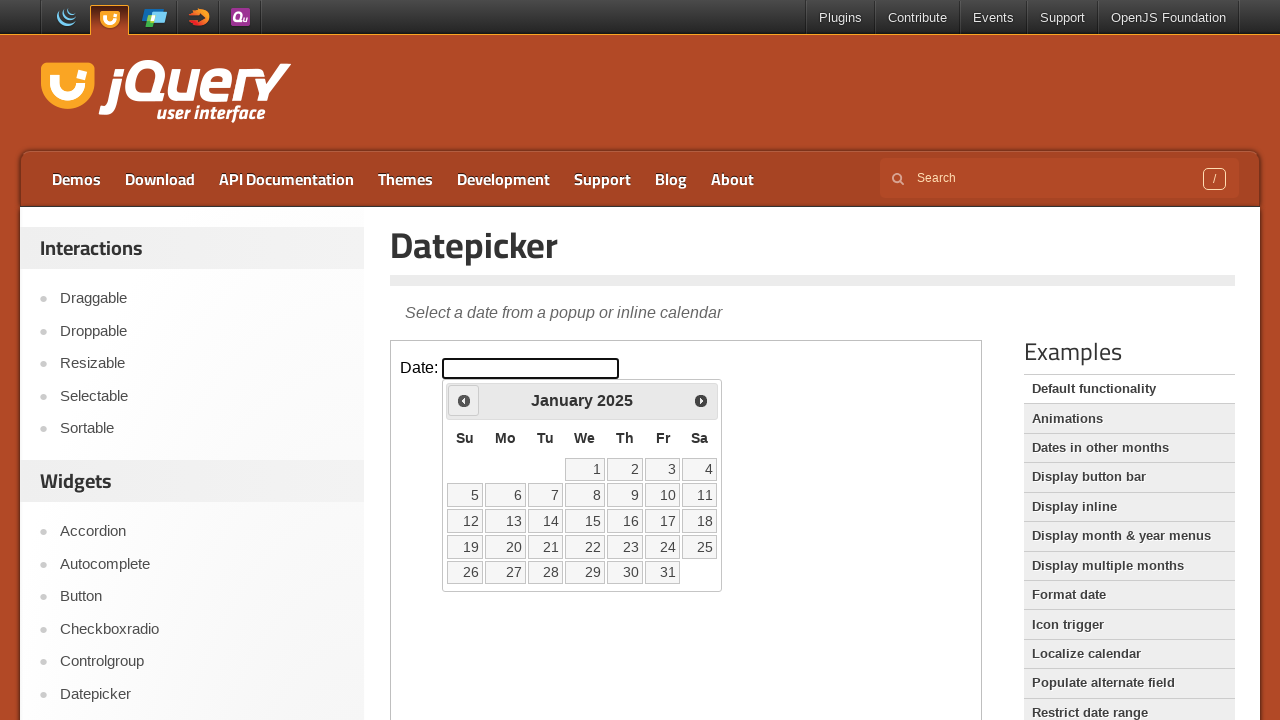

Clicked previous month button to navigate backwards at (464, 400) on iframe >> nth=0 >> internal:control=enter-frame >> xpath=//span[@class='ui-icon 
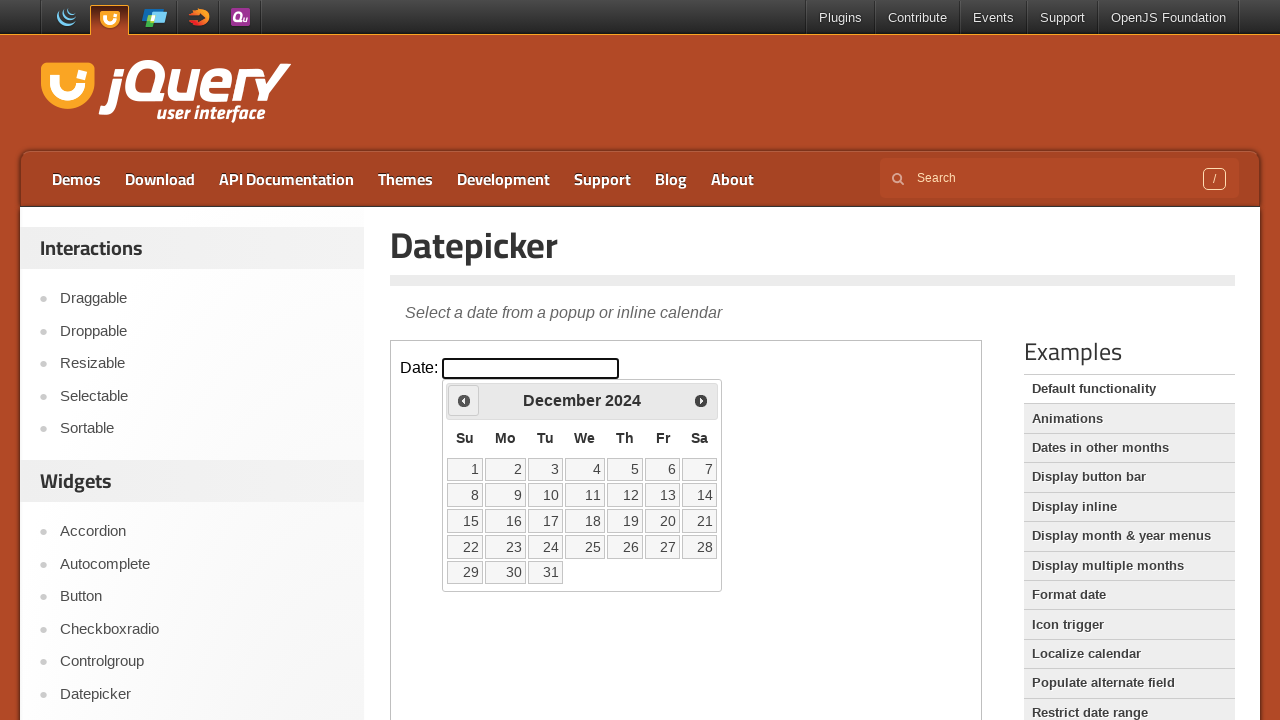

Retrieved current month: December
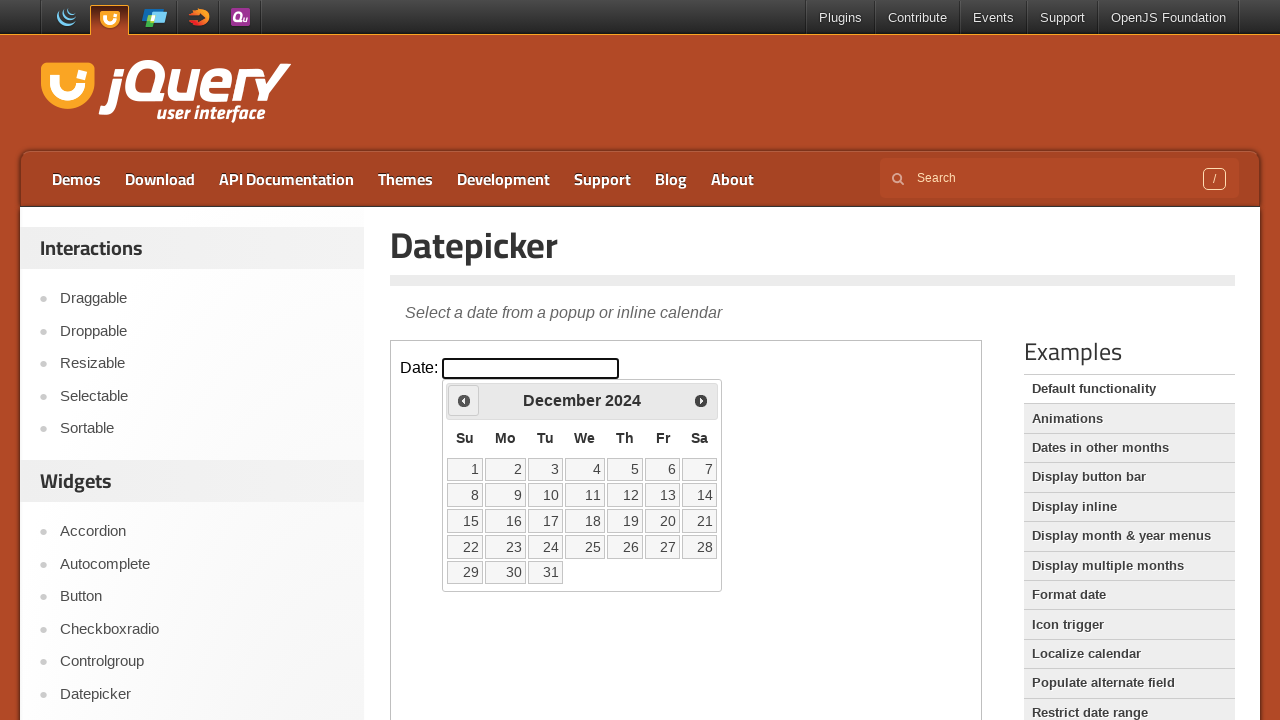

Retrieved current year: 2024
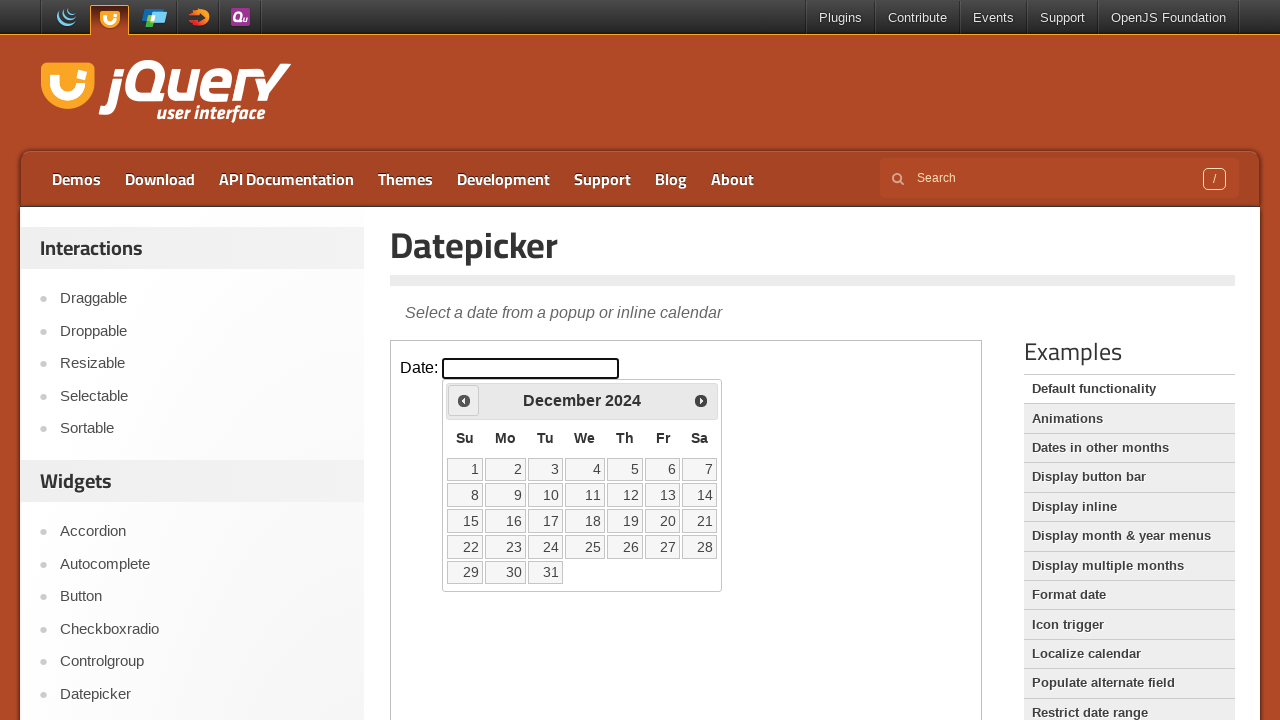

Clicked previous month button to navigate backwards at (464, 400) on iframe >> nth=0 >> internal:control=enter-frame >> xpath=//span[@class='ui-icon 
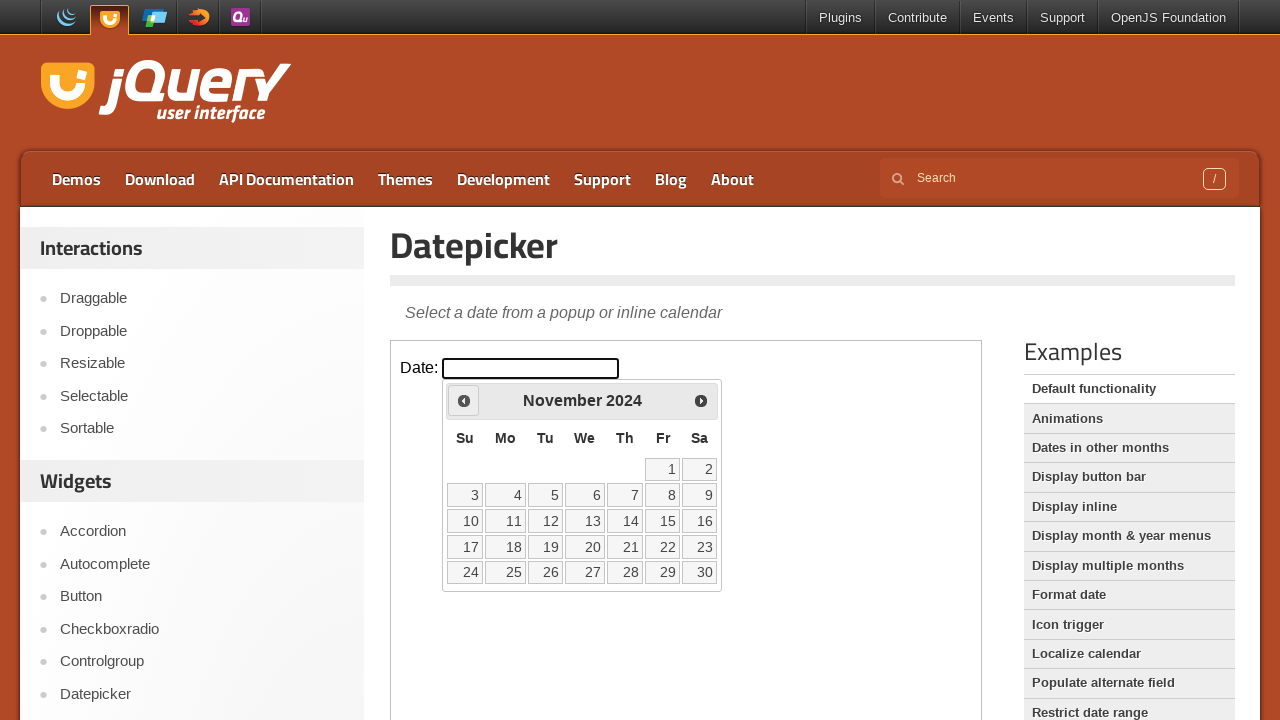

Retrieved current month: November
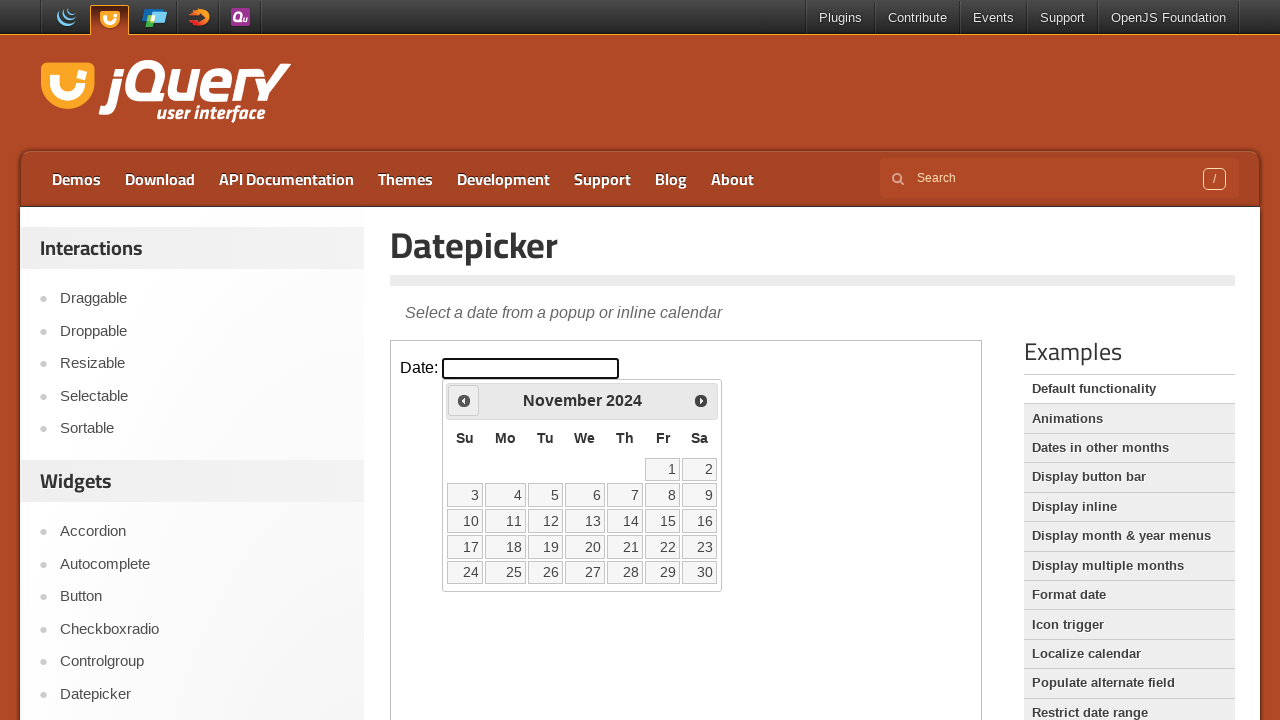

Retrieved current year: 2024
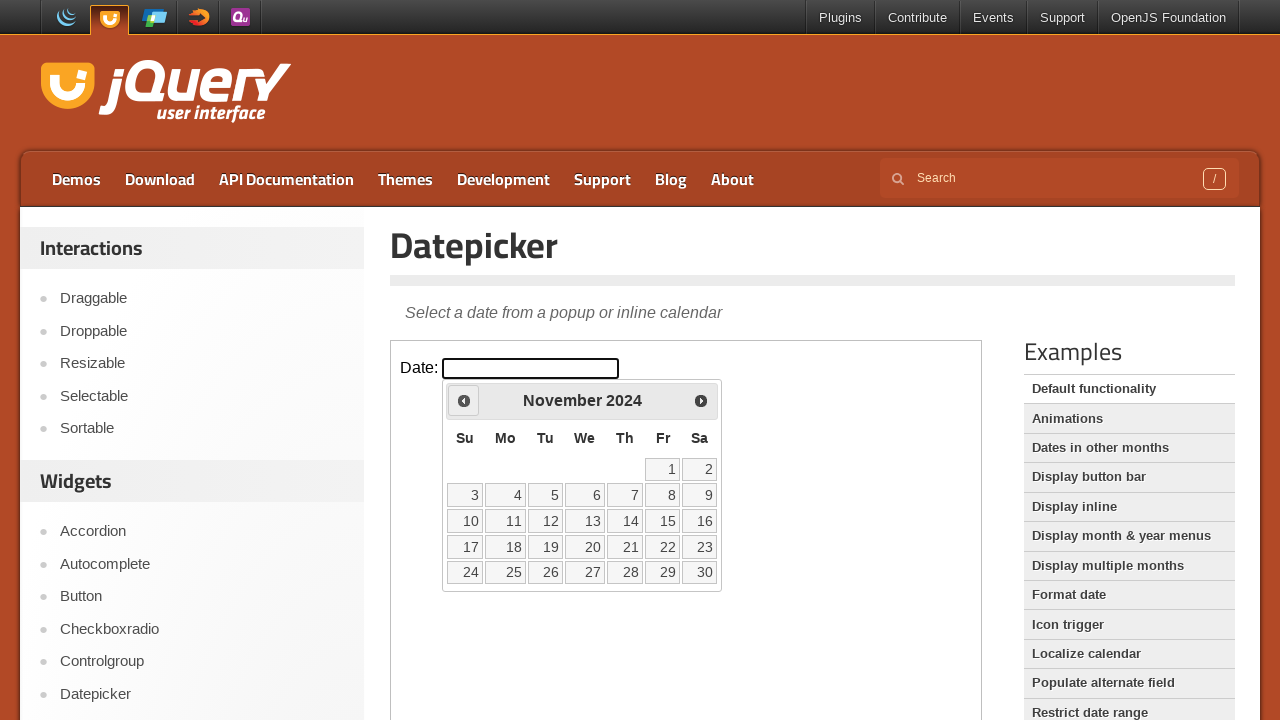

Clicked previous month button to navigate backwards at (464, 400) on iframe >> nth=0 >> internal:control=enter-frame >> xpath=//span[@class='ui-icon 
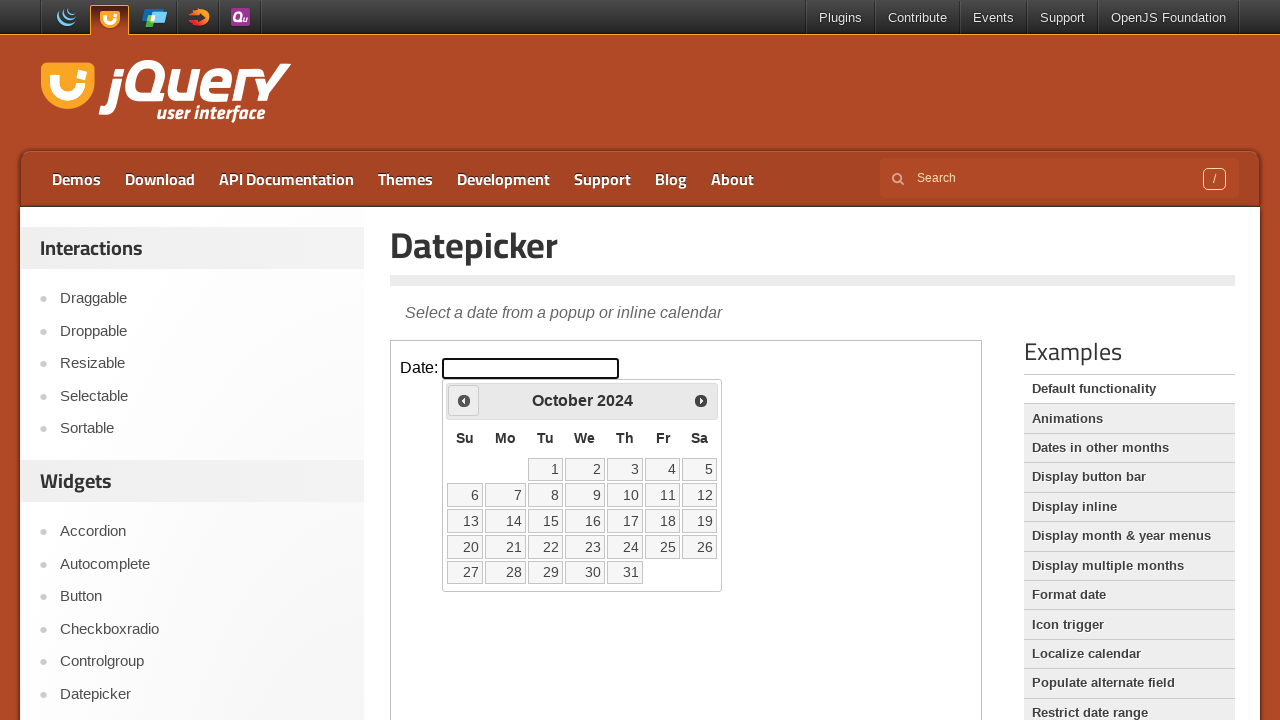

Retrieved current month: October
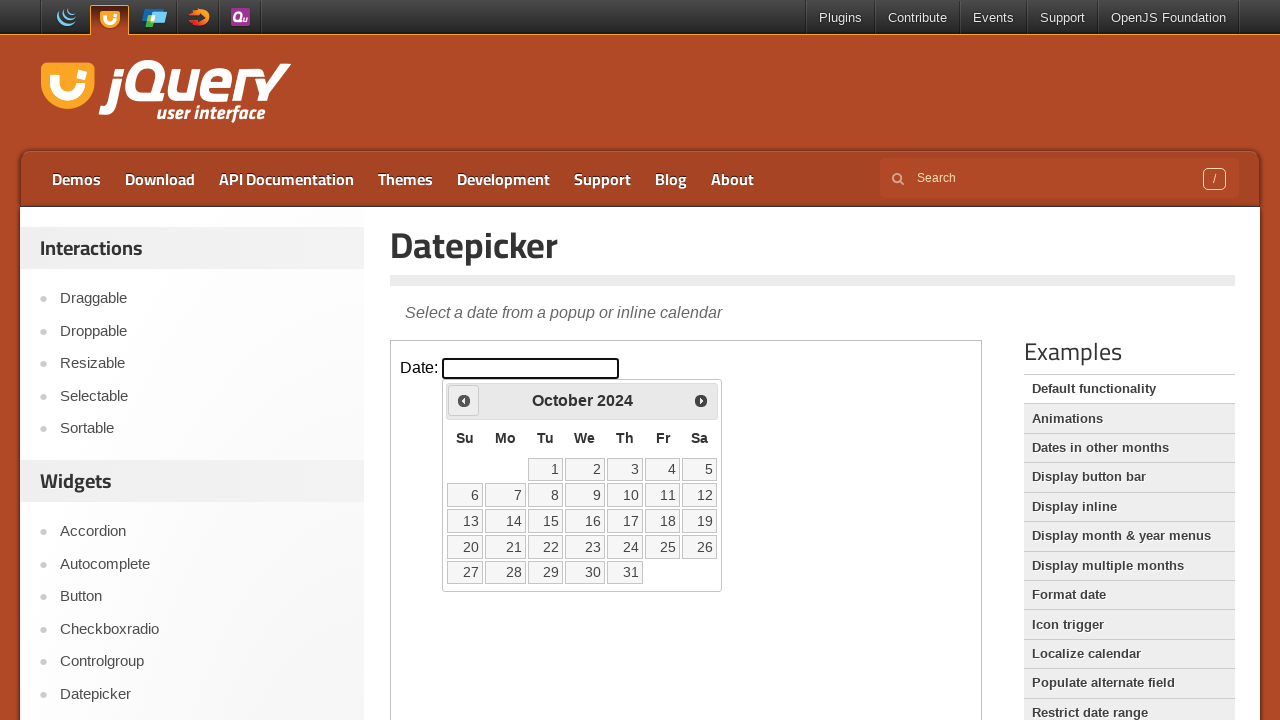

Retrieved current year: 2024
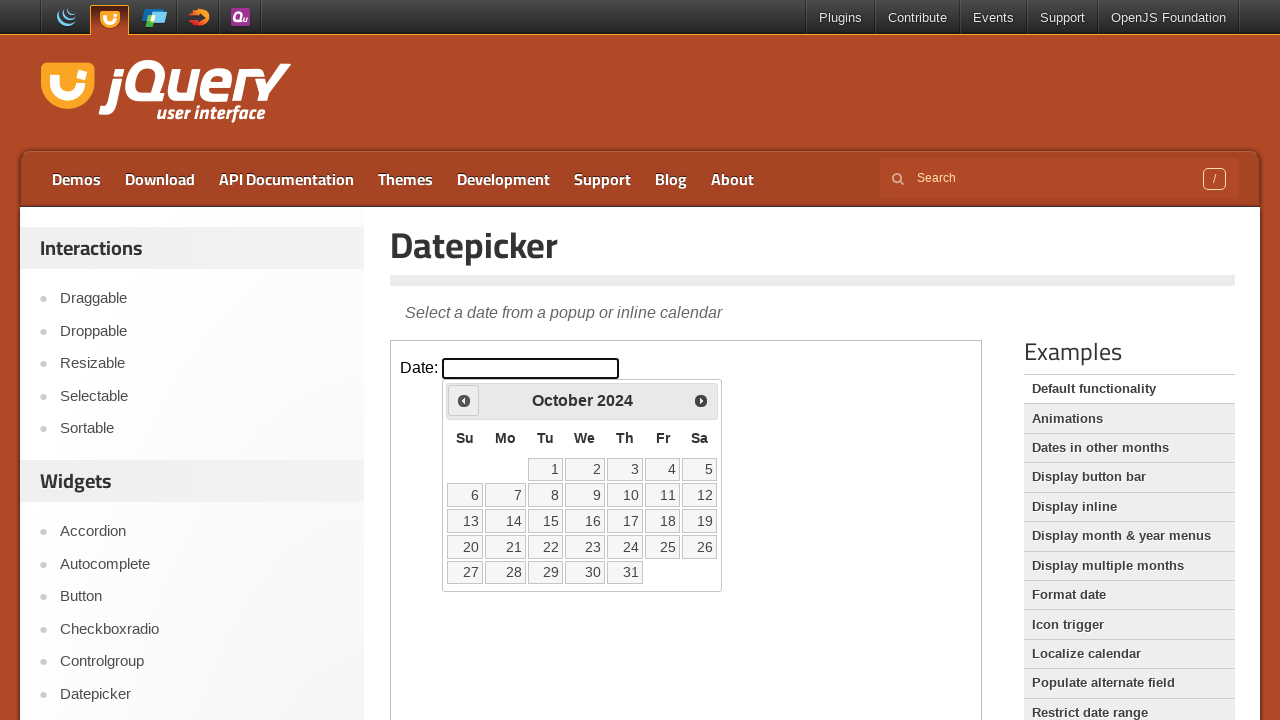

Clicked previous month button to navigate backwards at (464, 400) on iframe >> nth=0 >> internal:control=enter-frame >> xpath=//span[@class='ui-icon 
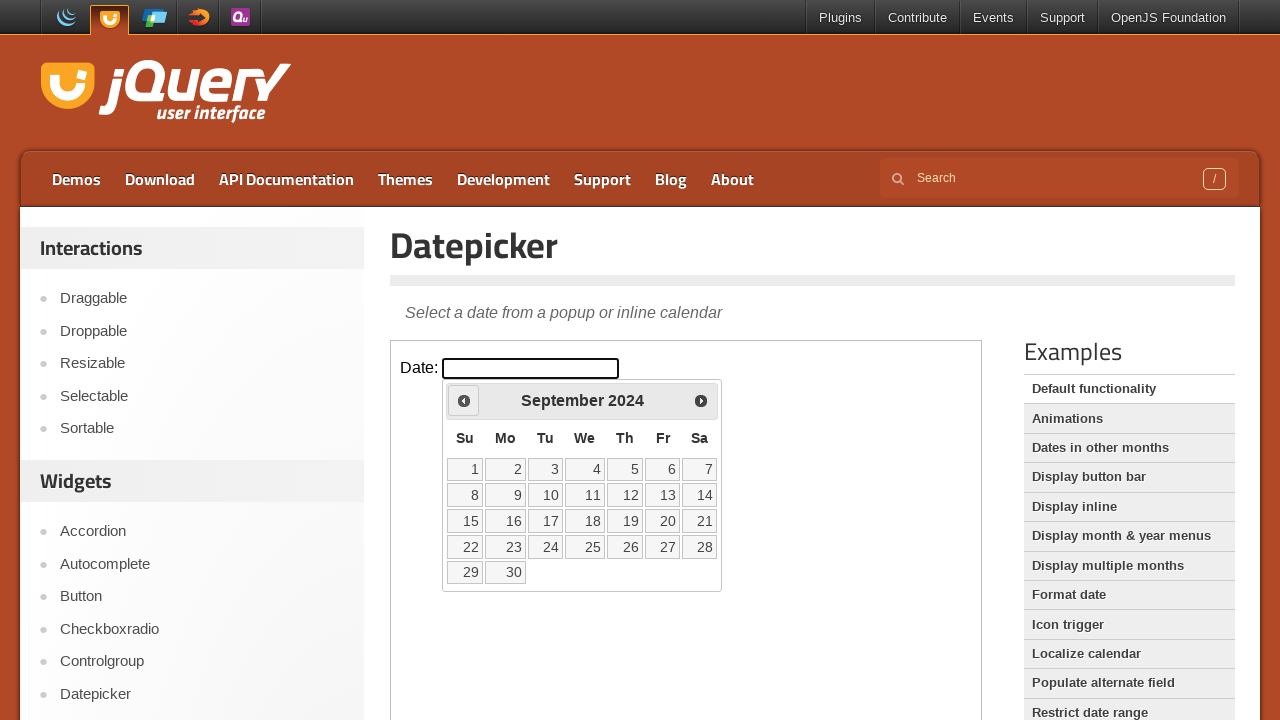

Retrieved current month: September
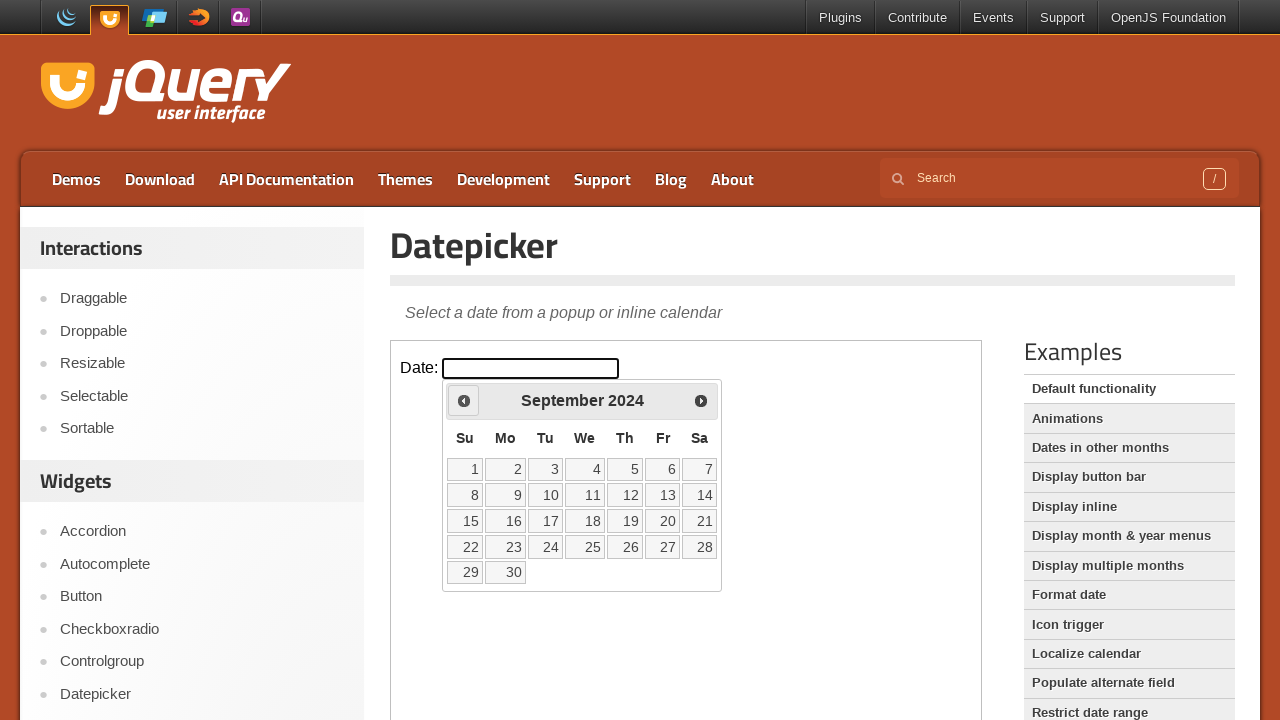

Retrieved current year: 2024
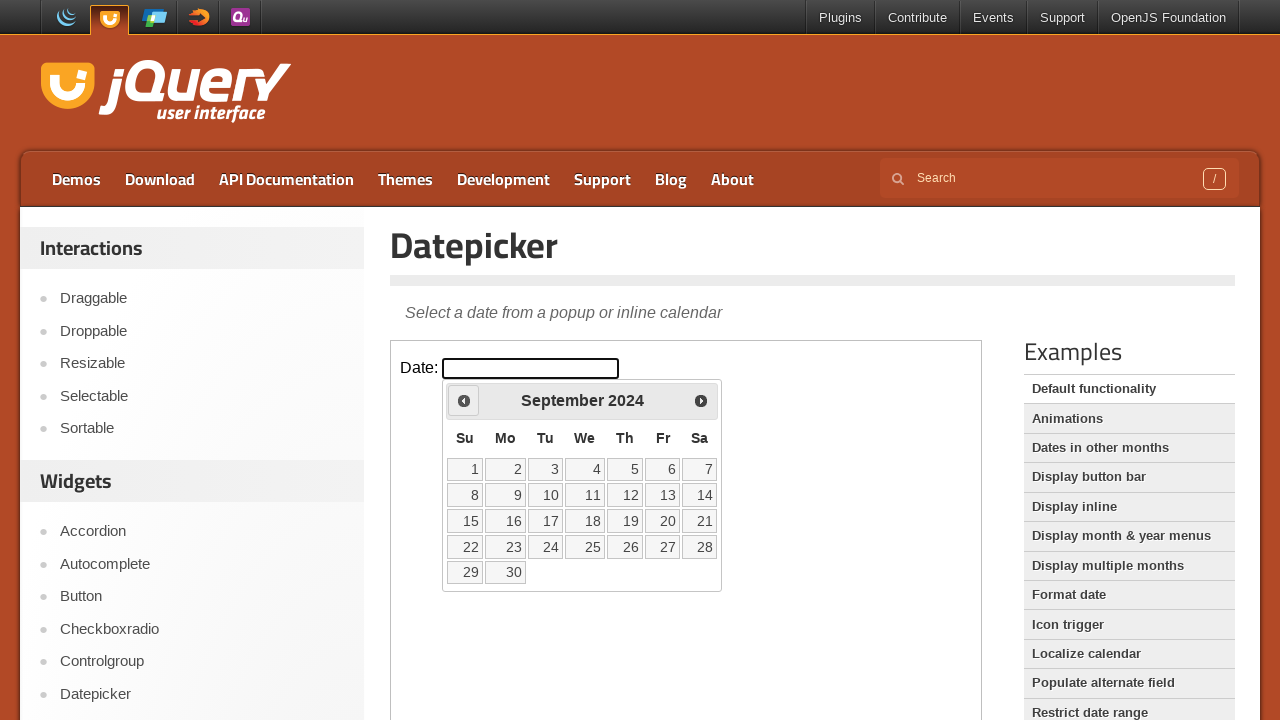

Clicked previous month button to navigate backwards at (464, 400) on iframe >> nth=0 >> internal:control=enter-frame >> xpath=//span[@class='ui-icon 
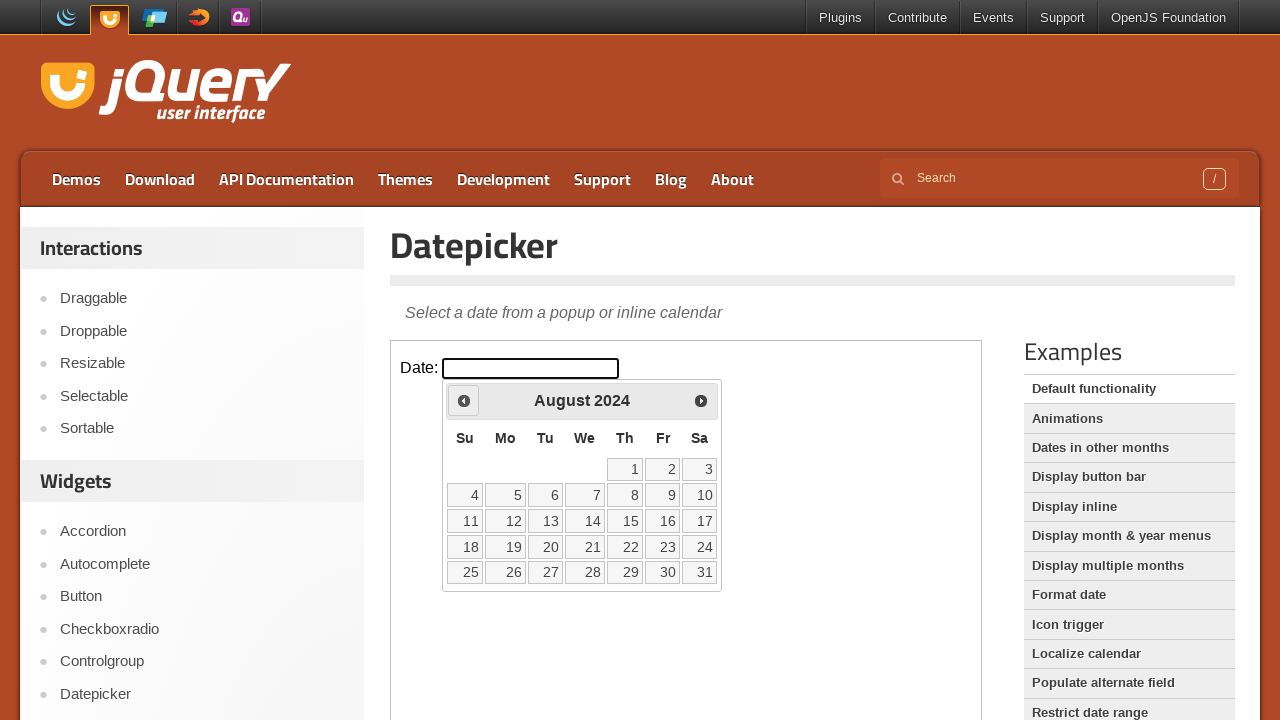

Retrieved current month: August
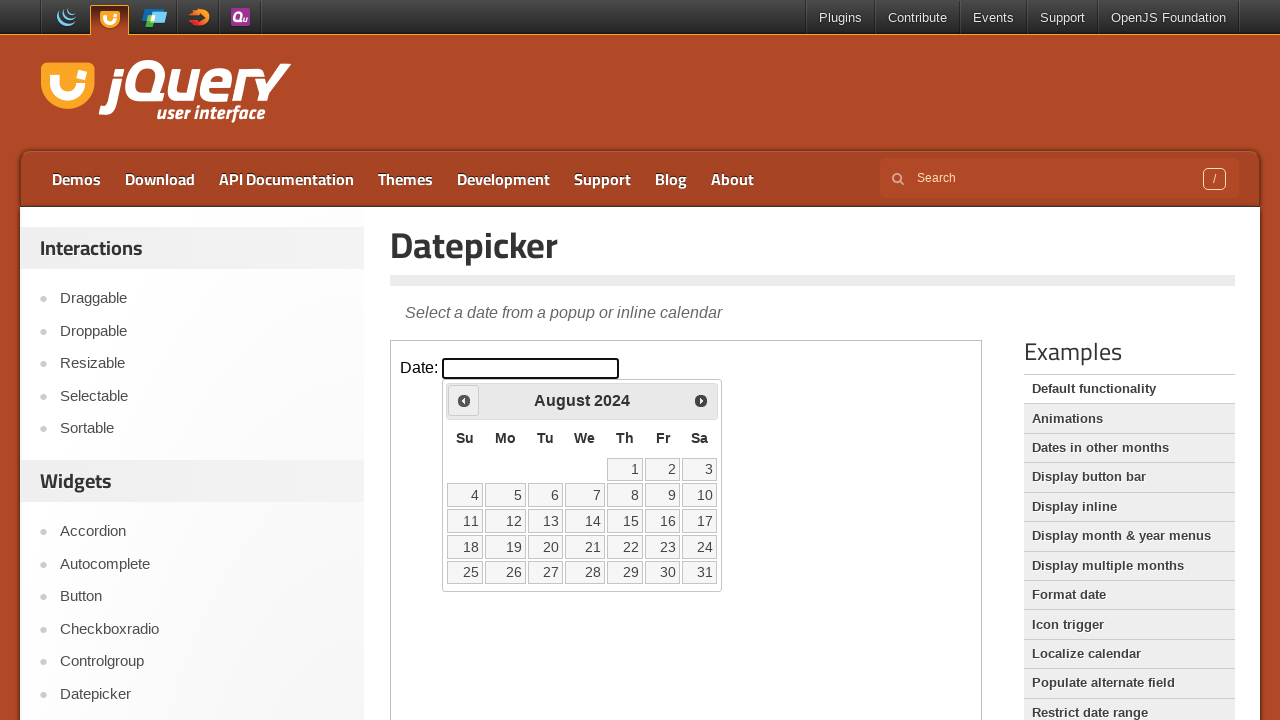

Retrieved current year: 2024
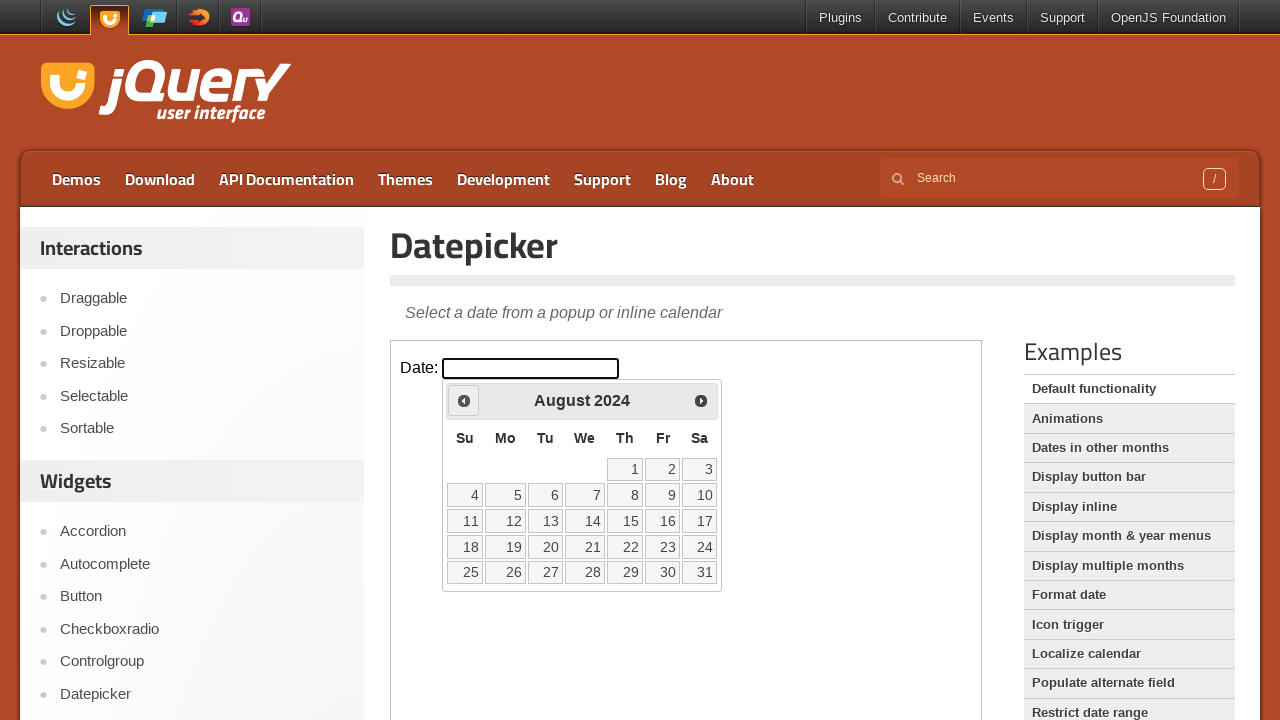

Clicked previous month button to navigate backwards at (464, 400) on iframe >> nth=0 >> internal:control=enter-frame >> xpath=//span[@class='ui-icon 
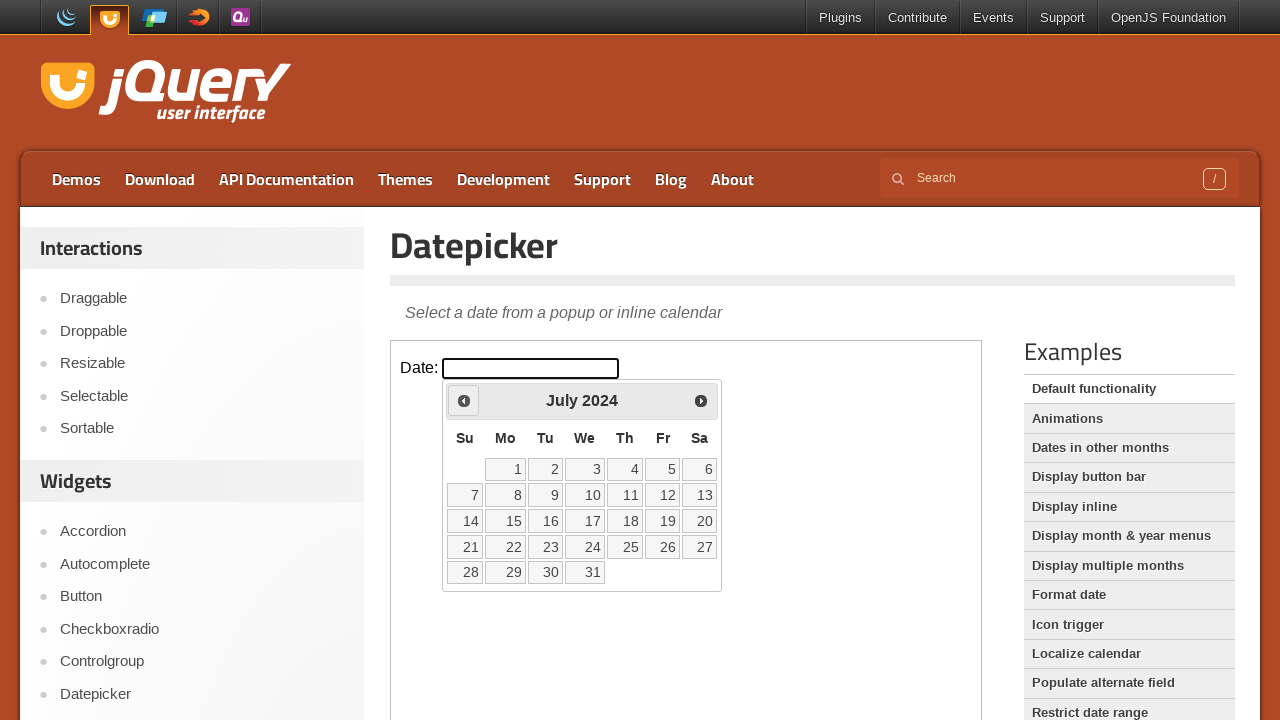

Retrieved current month: July
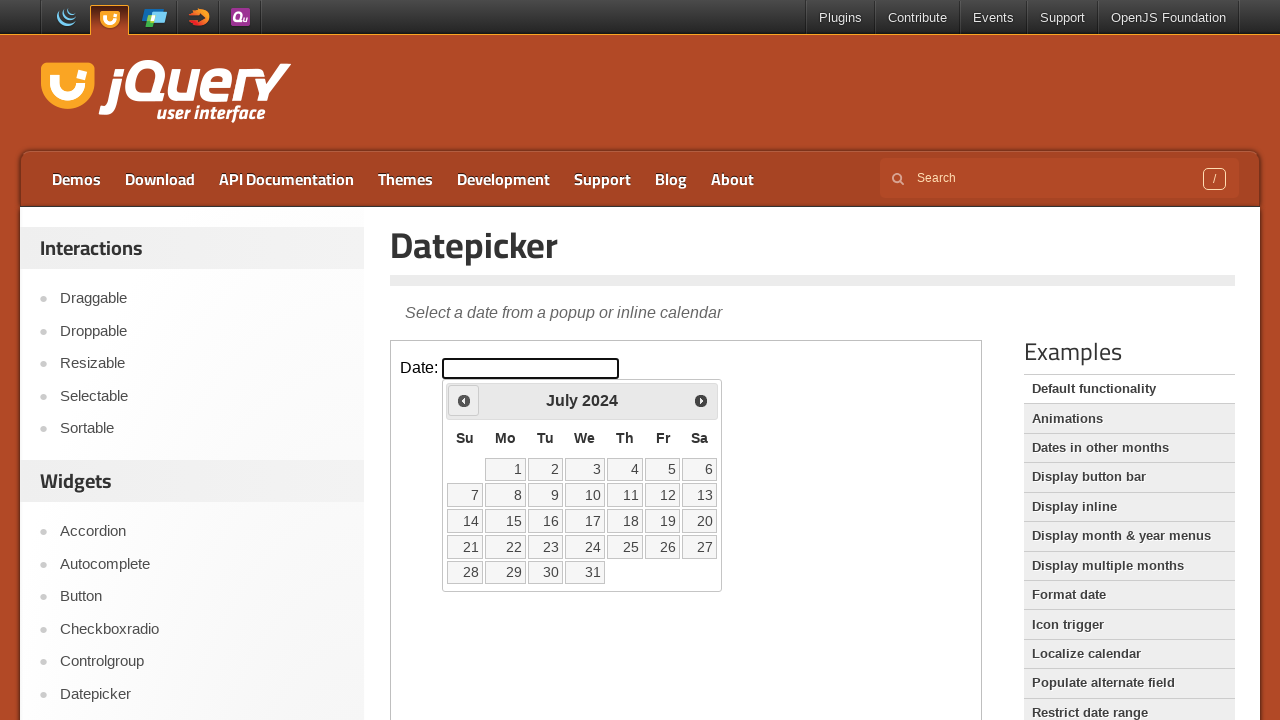

Retrieved current year: 2024
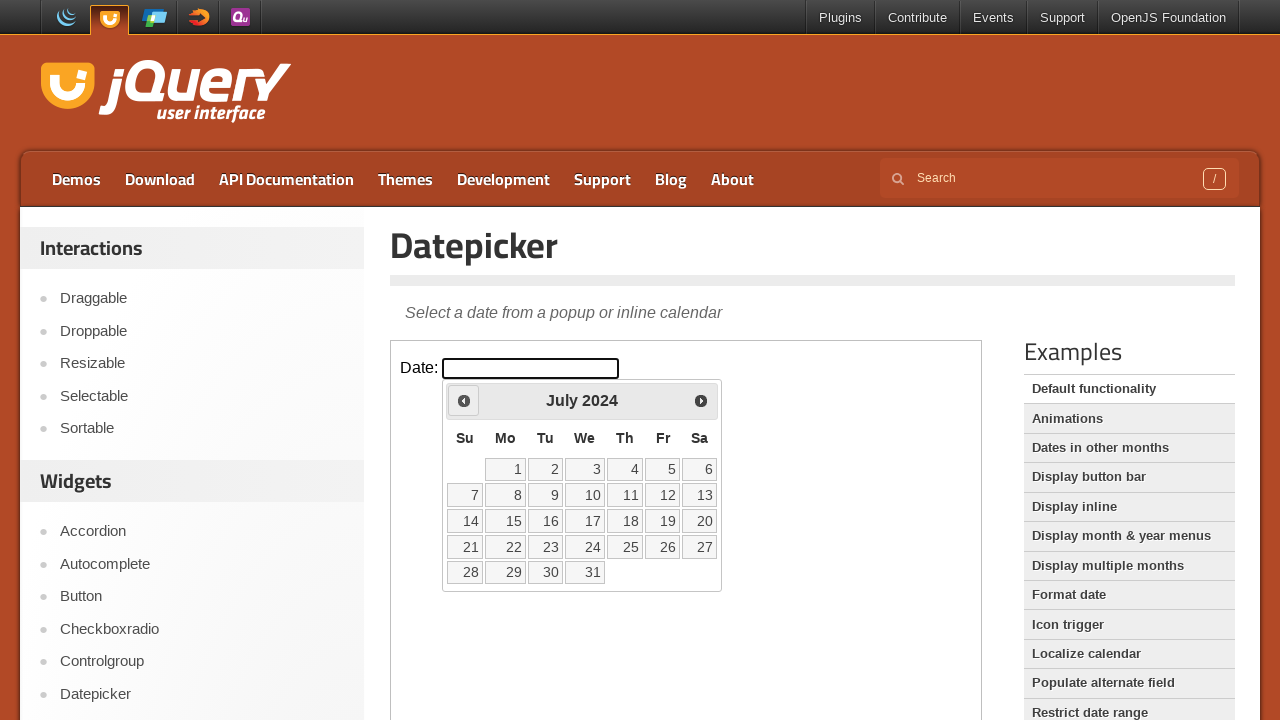

Clicked previous month button to navigate backwards at (464, 400) on iframe >> nth=0 >> internal:control=enter-frame >> xpath=//span[@class='ui-icon 
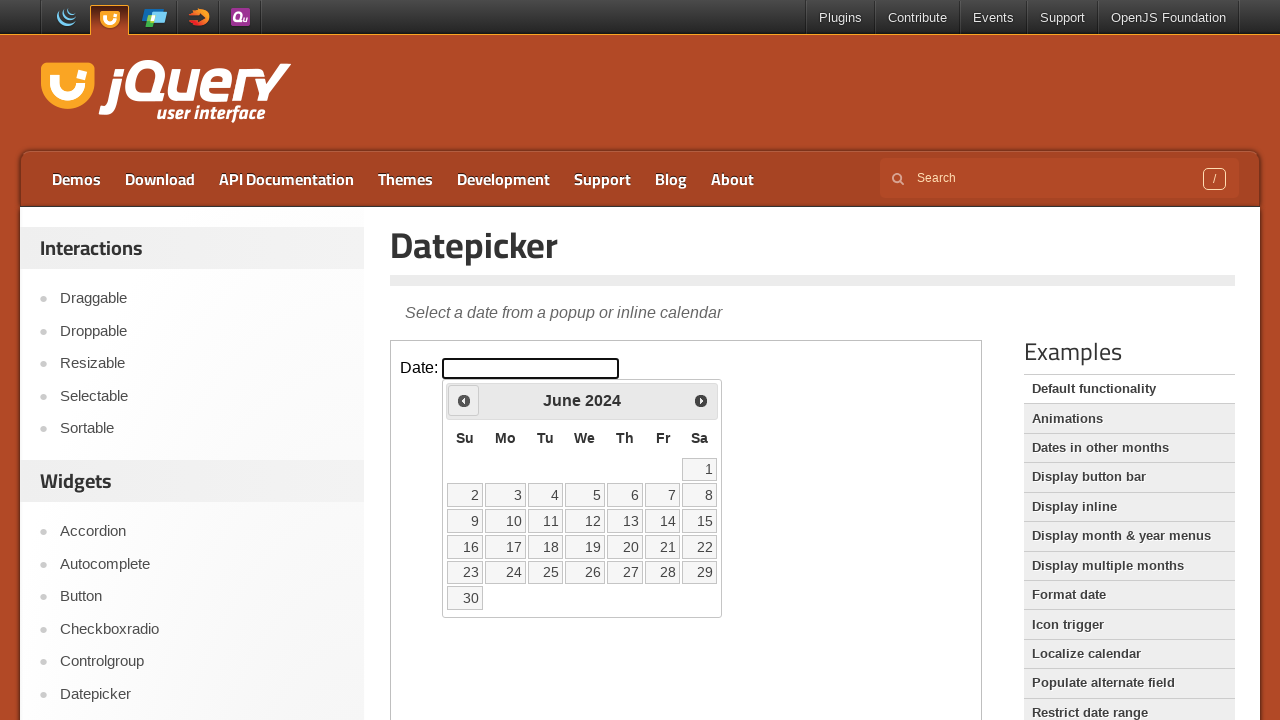

Retrieved current month: June
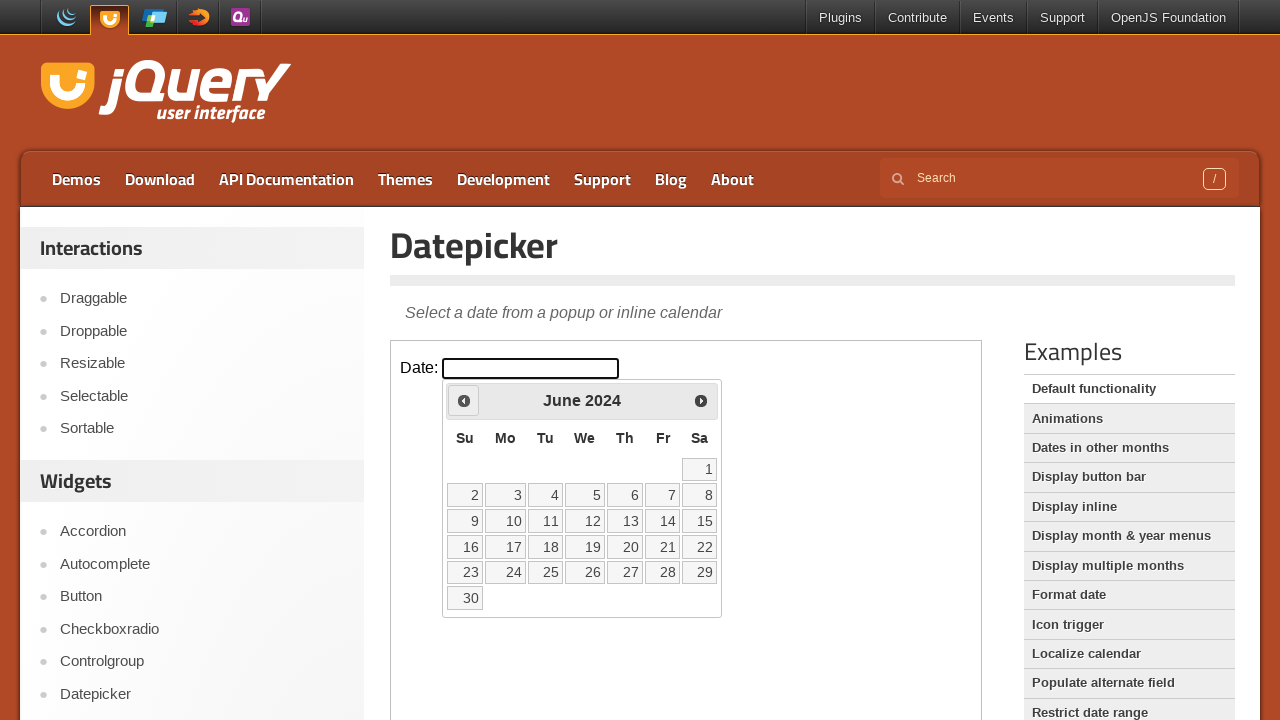

Retrieved current year: 2024
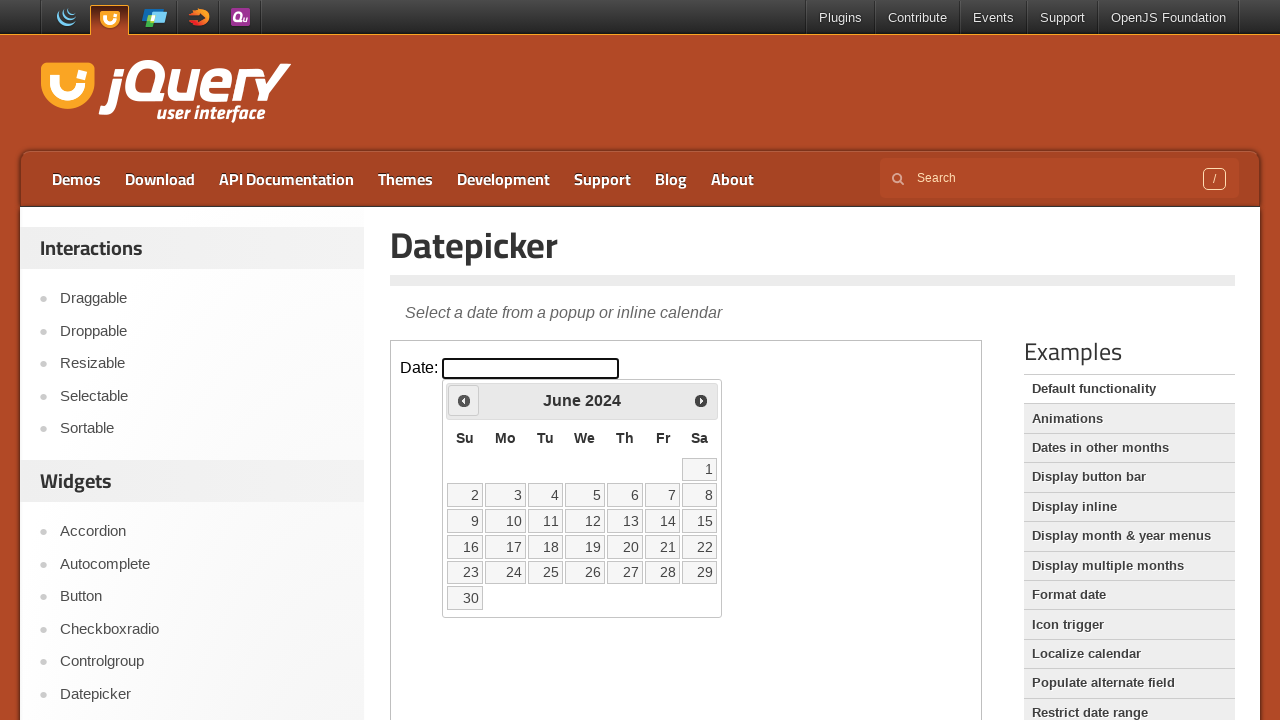

Clicked previous month button to navigate backwards at (464, 400) on iframe >> nth=0 >> internal:control=enter-frame >> xpath=//span[@class='ui-icon 
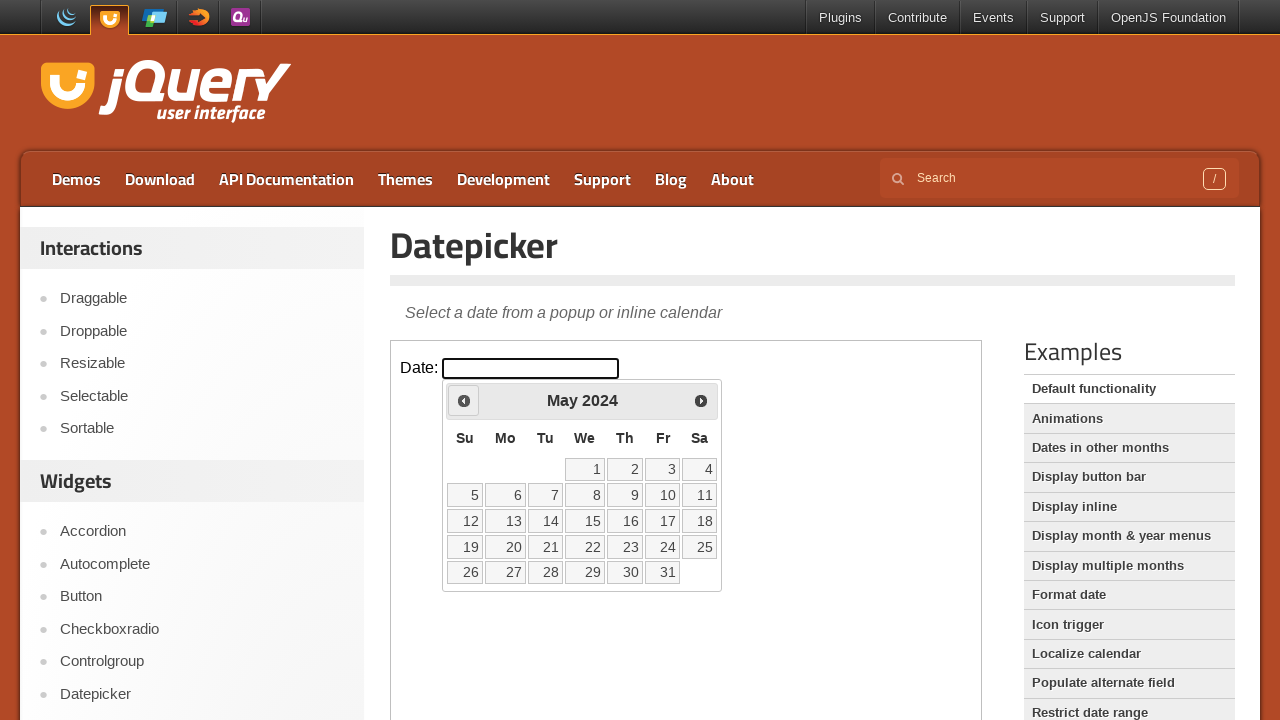

Retrieved current month: May
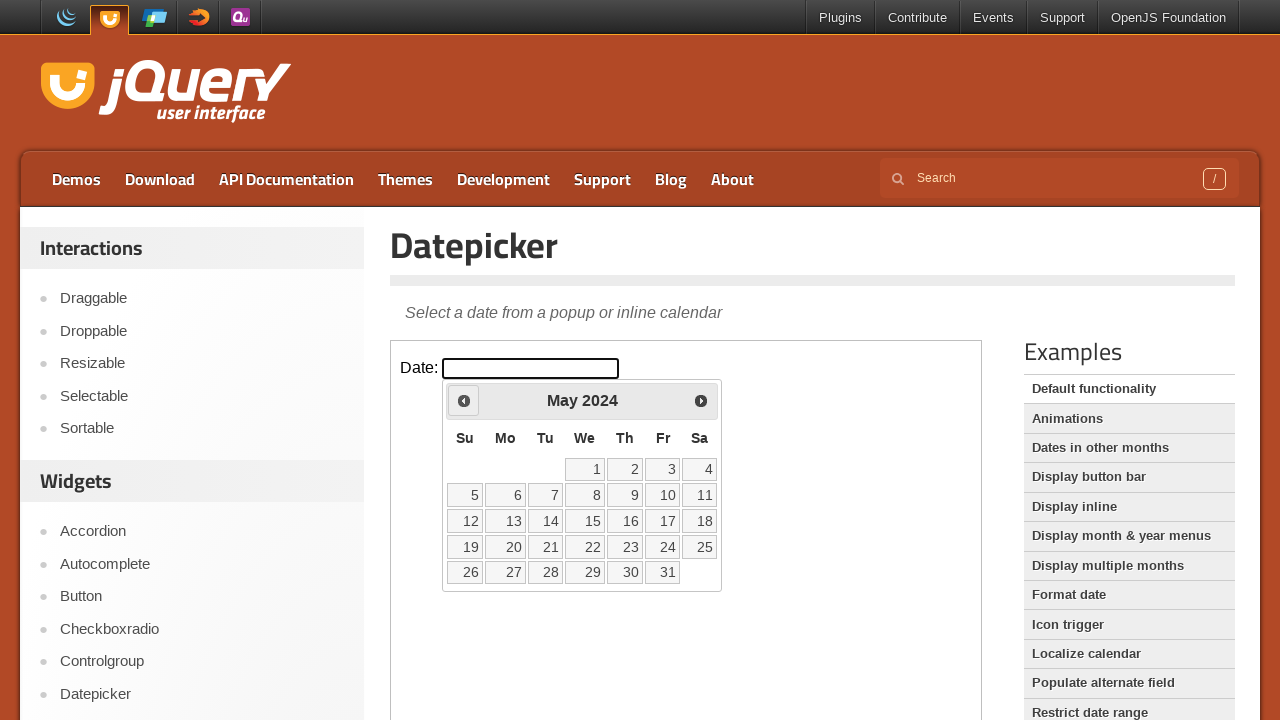

Retrieved current year: 2024
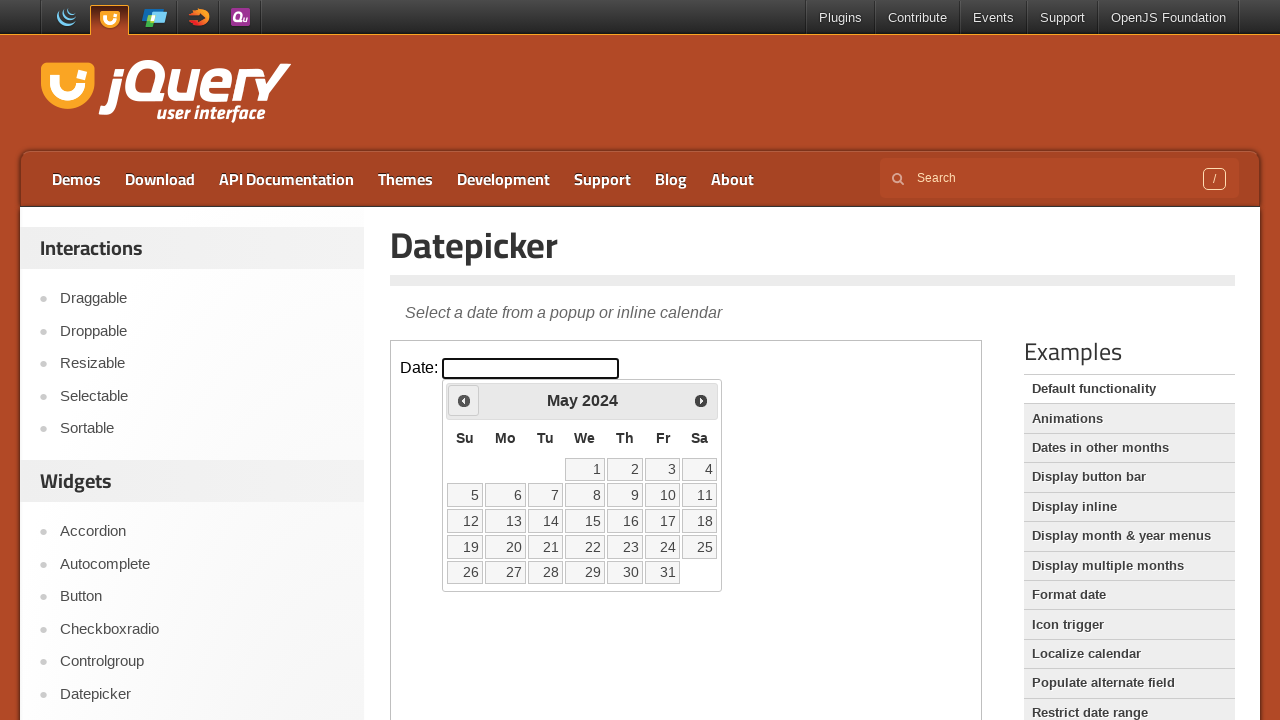

Clicked previous month button to navigate backwards at (464, 400) on iframe >> nth=0 >> internal:control=enter-frame >> xpath=//span[@class='ui-icon 
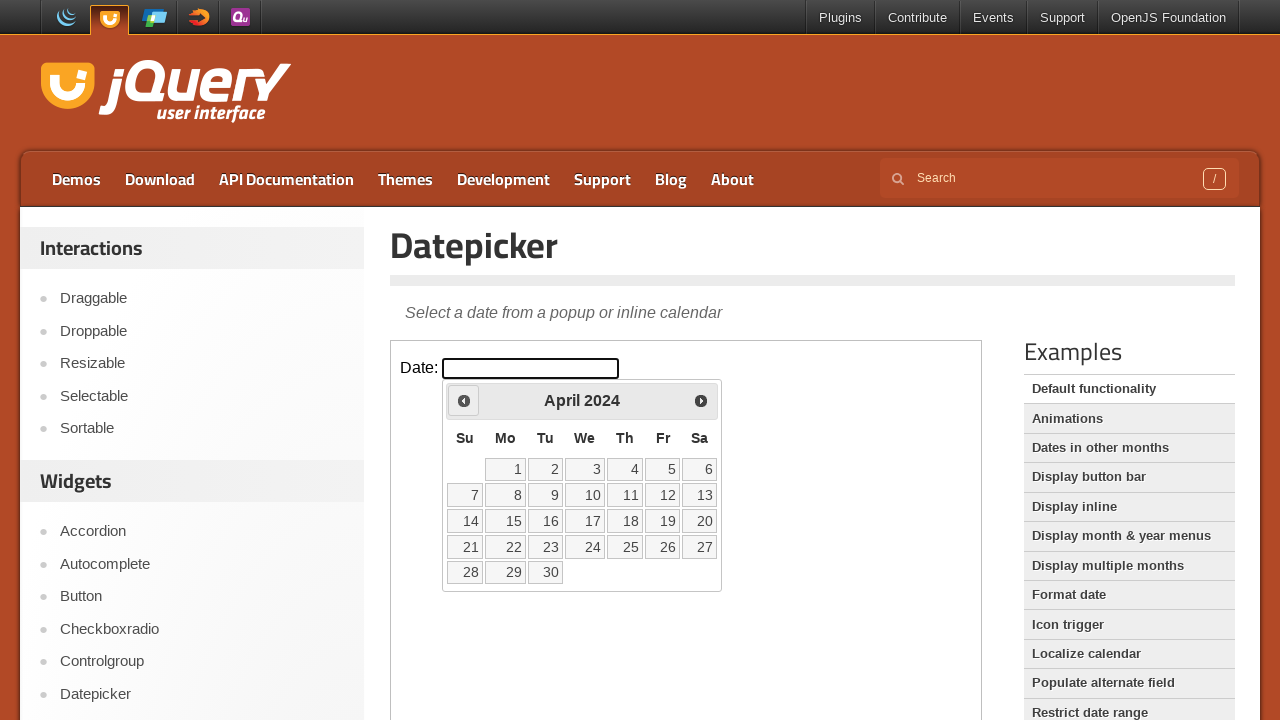

Retrieved current month: April
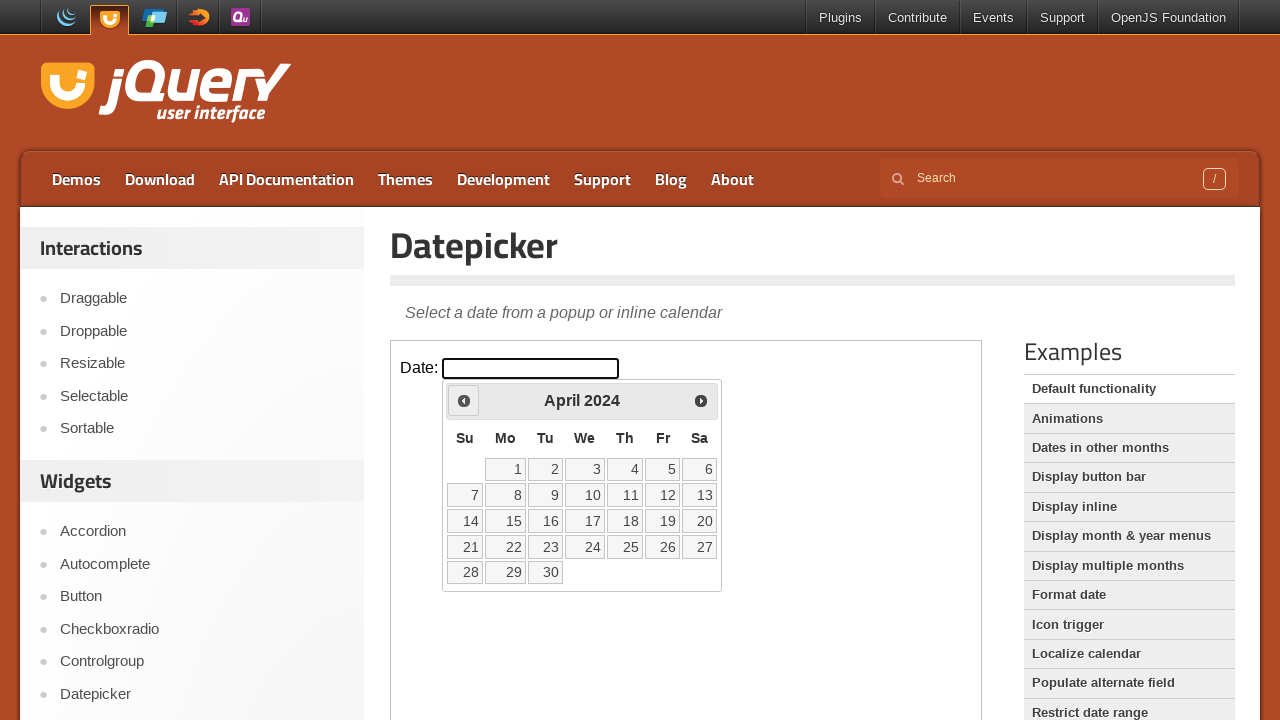

Retrieved current year: 2024
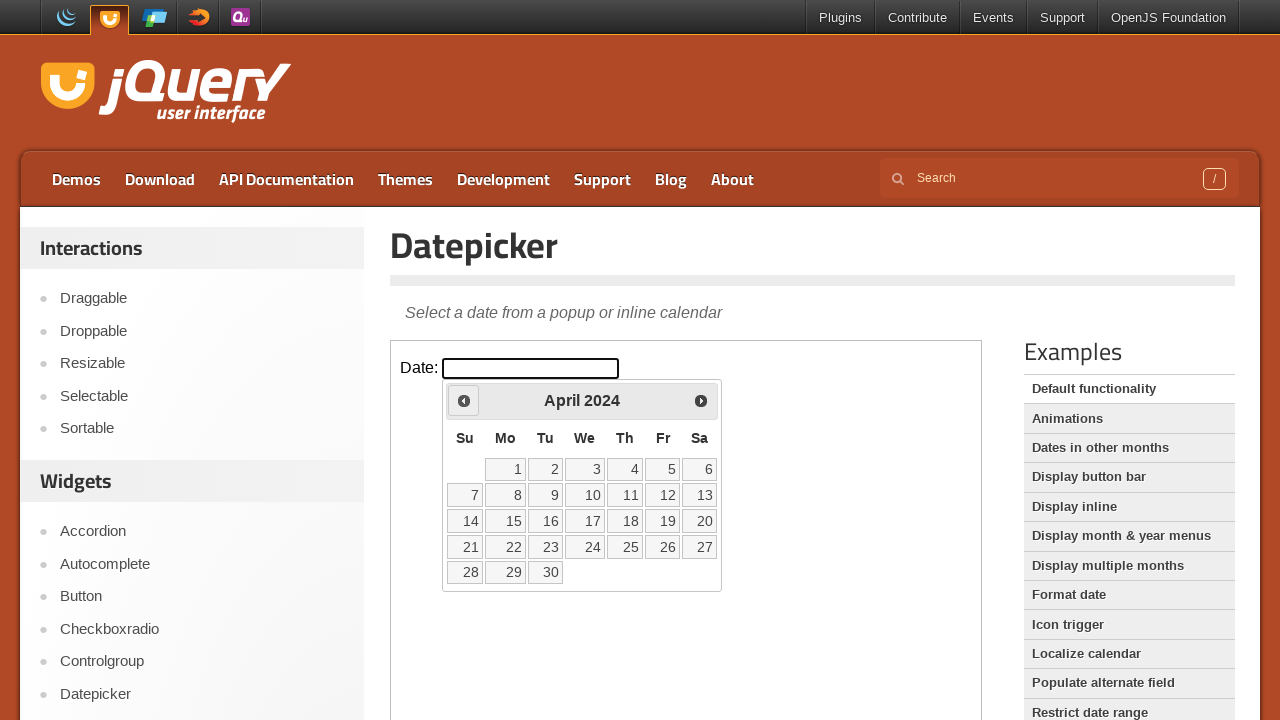

Clicked previous month button to navigate backwards at (464, 400) on iframe >> nth=0 >> internal:control=enter-frame >> xpath=//span[@class='ui-icon 
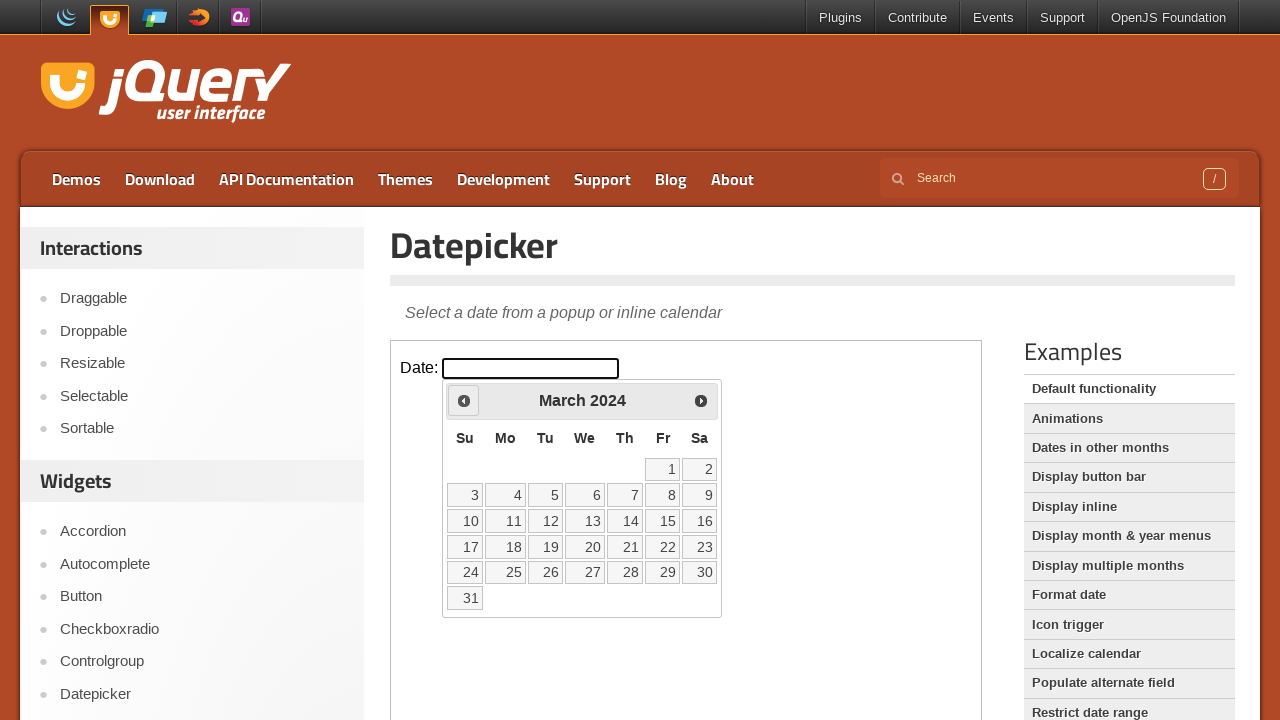

Retrieved current month: March
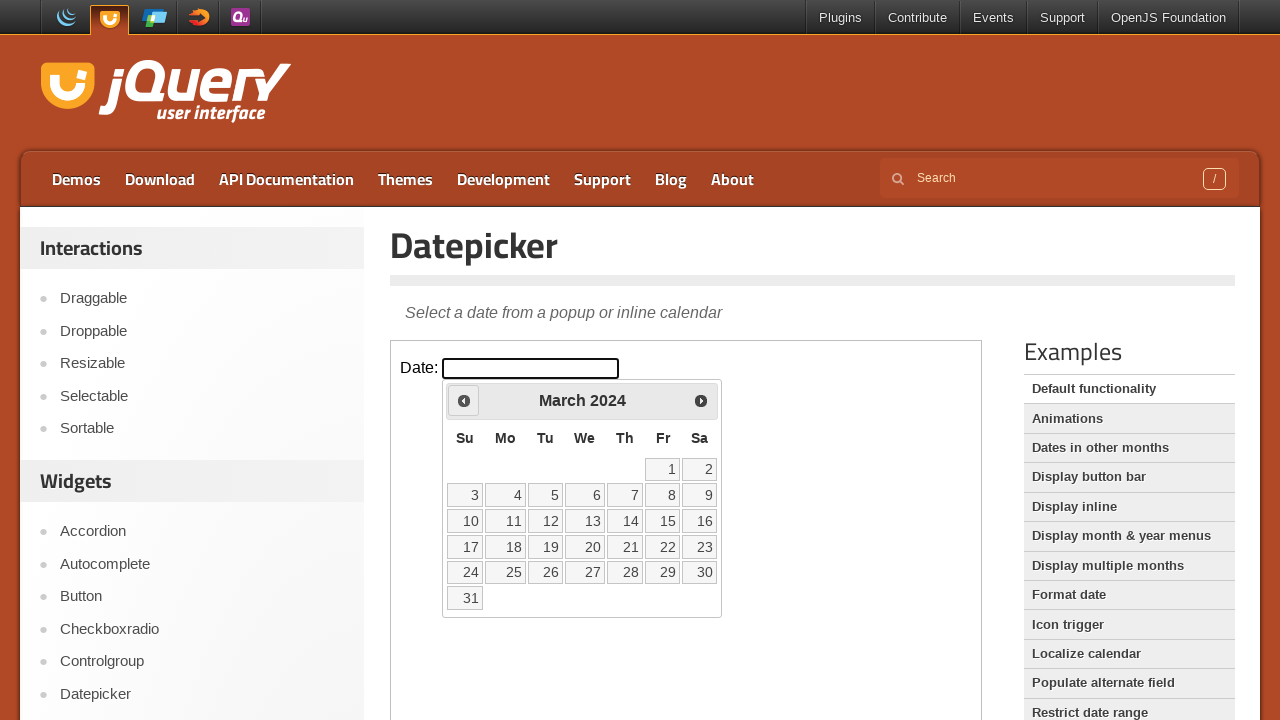

Retrieved current year: 2024
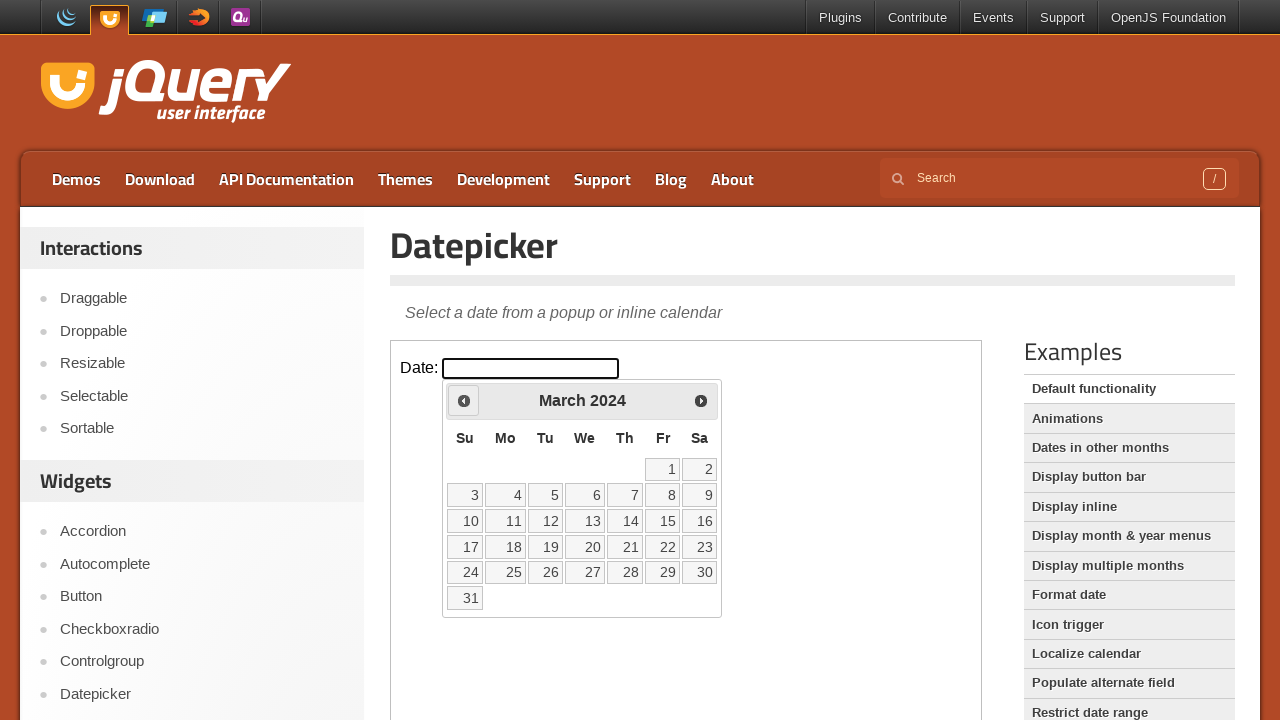

Clicked previous month button to navigate backwards at (464, 400) on iframe >> nth=0 >> internal:control=enter-frame >> xpath=//span[@class='ui-icon 
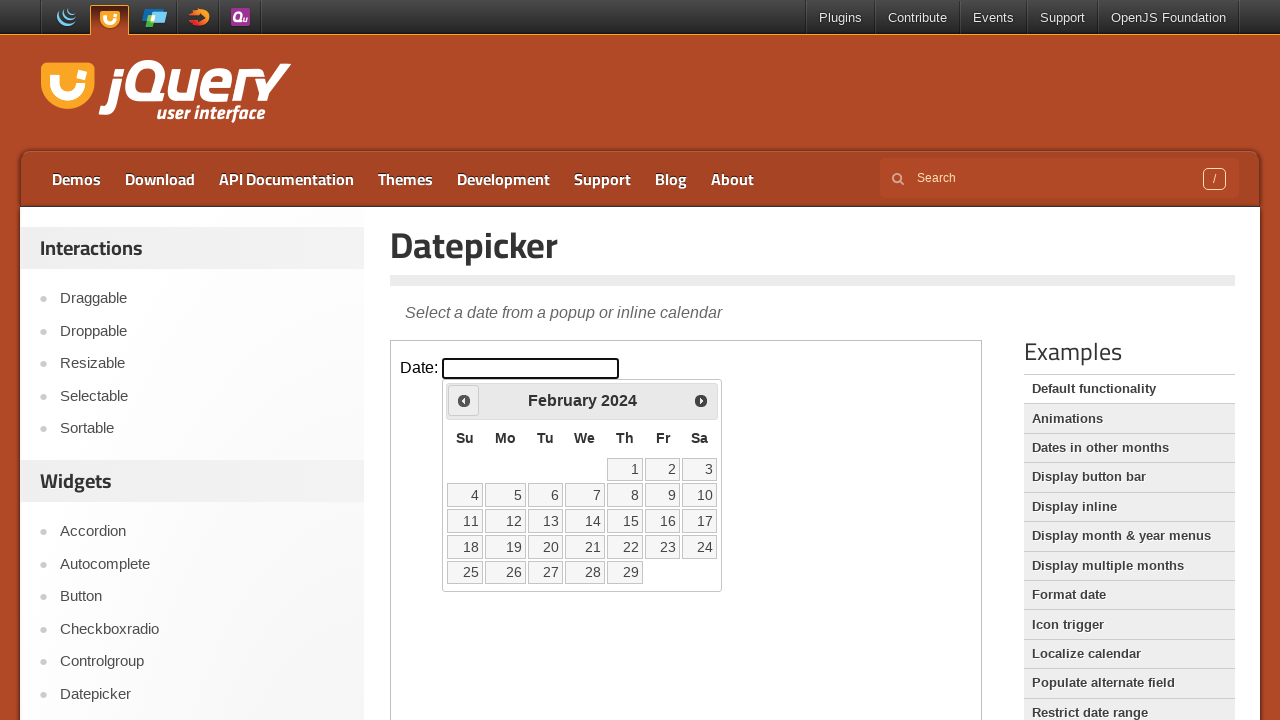

Retrieved current month: February
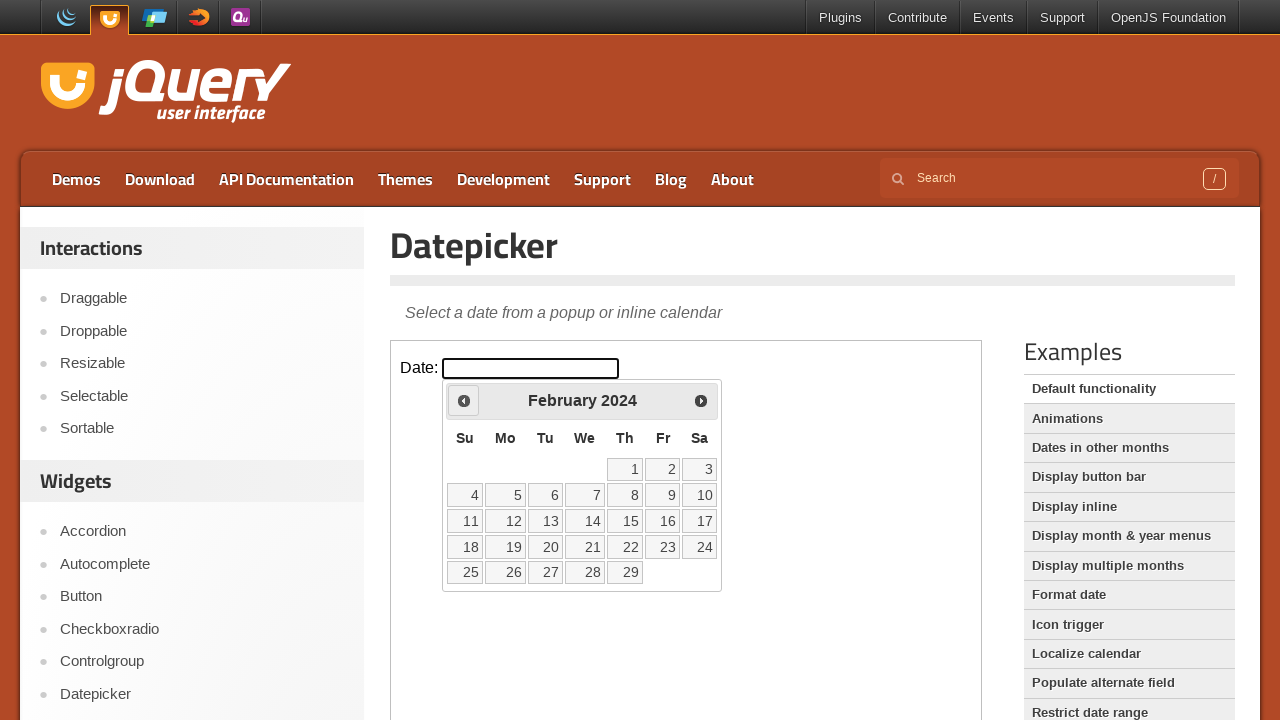

Retrieved current year: 2024
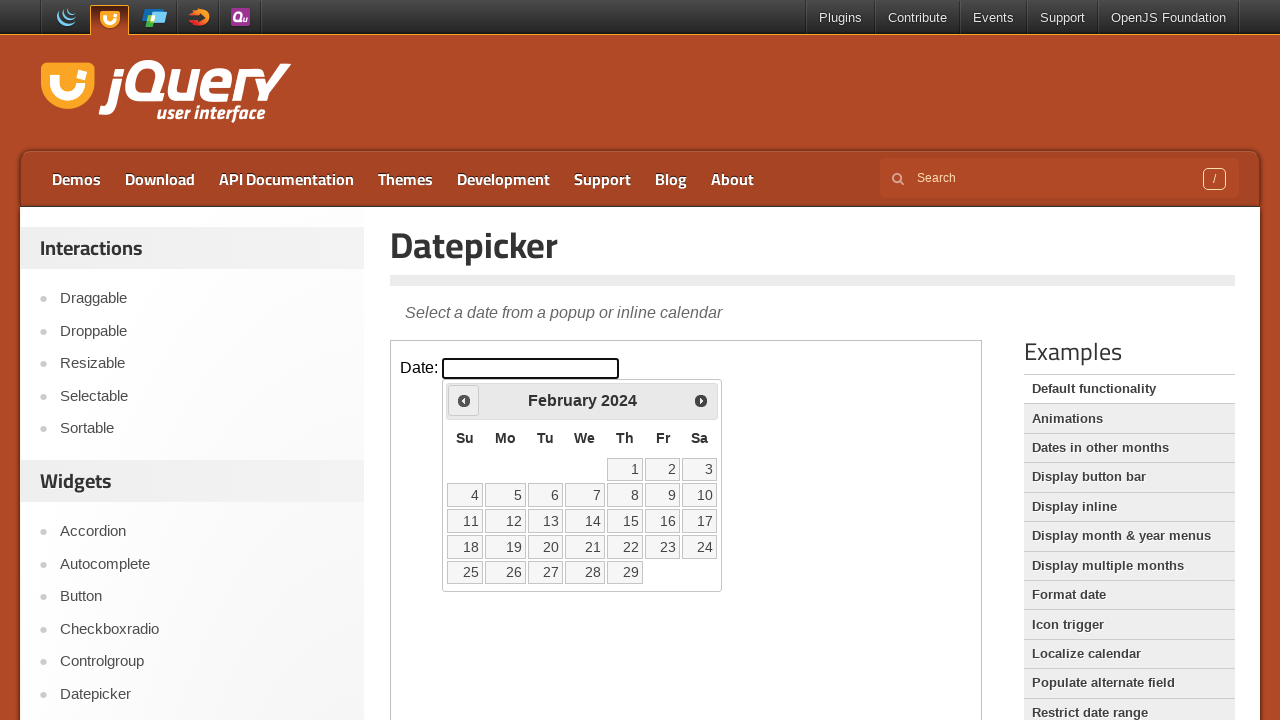

Clicked previous month button to navigate backwards at (464, 400) on iframe >> nth=0 >> internal:control=enter-frame >> xpath=//span[@class='ui-icon 
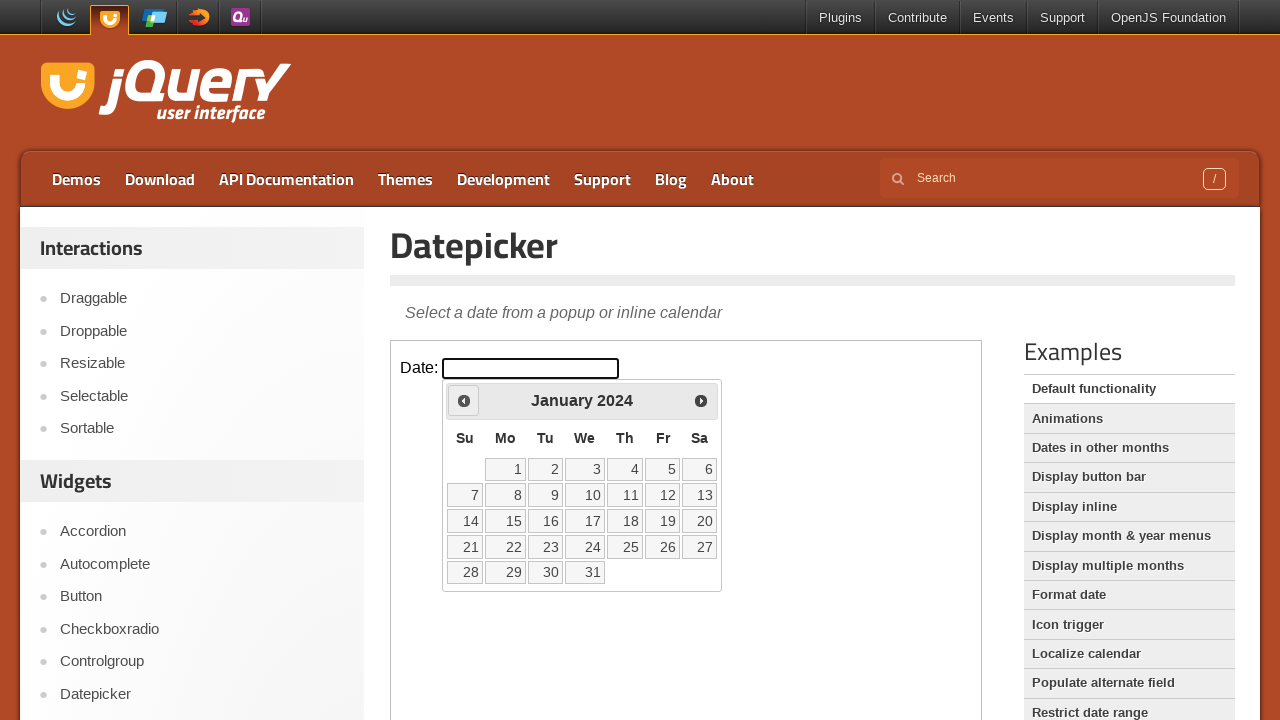

Retrieved current month: January
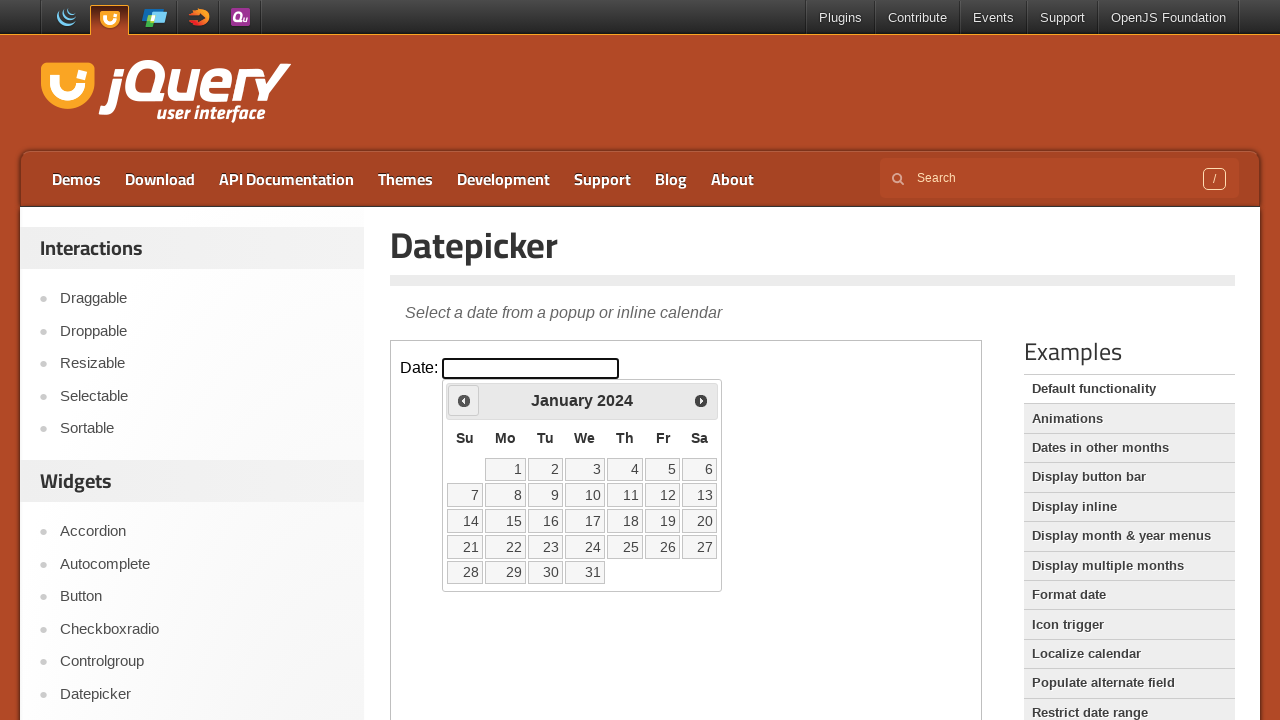

Retrieved current year: 2024
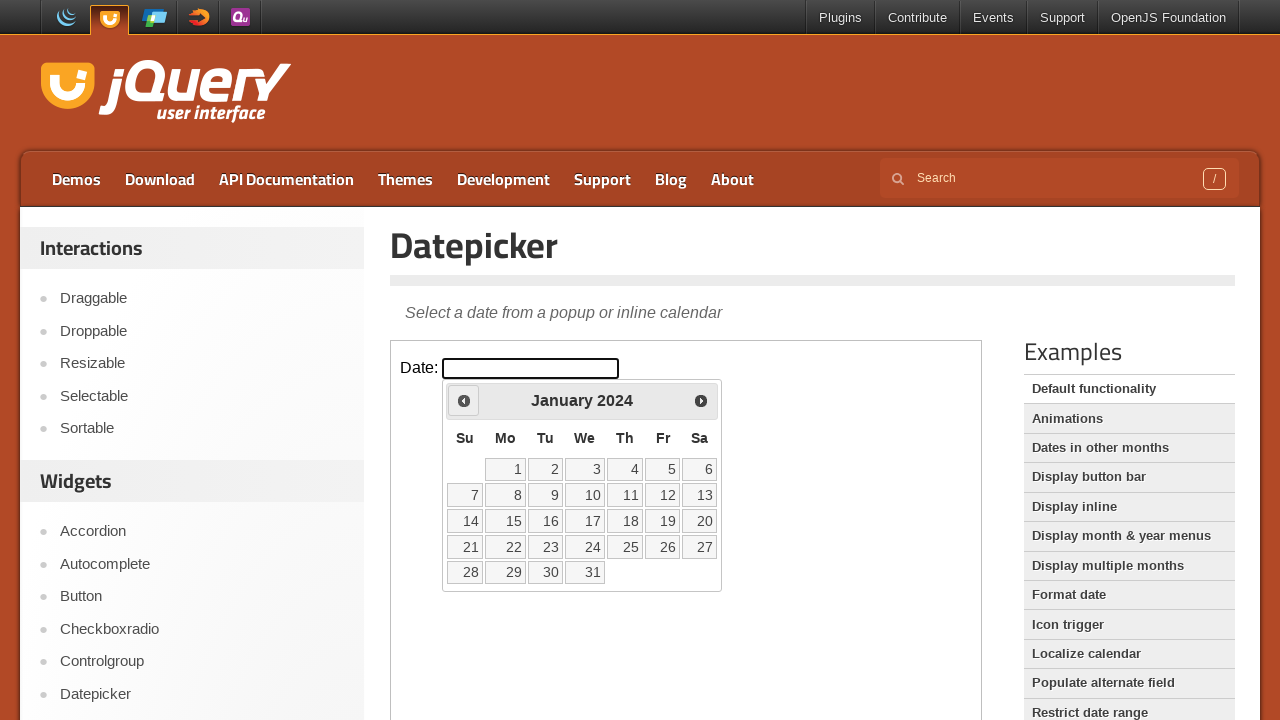

Clicked previous month button to navigate backwards at (464, 400) on iframe >> nth=0 >> internal:control=enter-frame >> xpath=//span[@class='ui-icon 
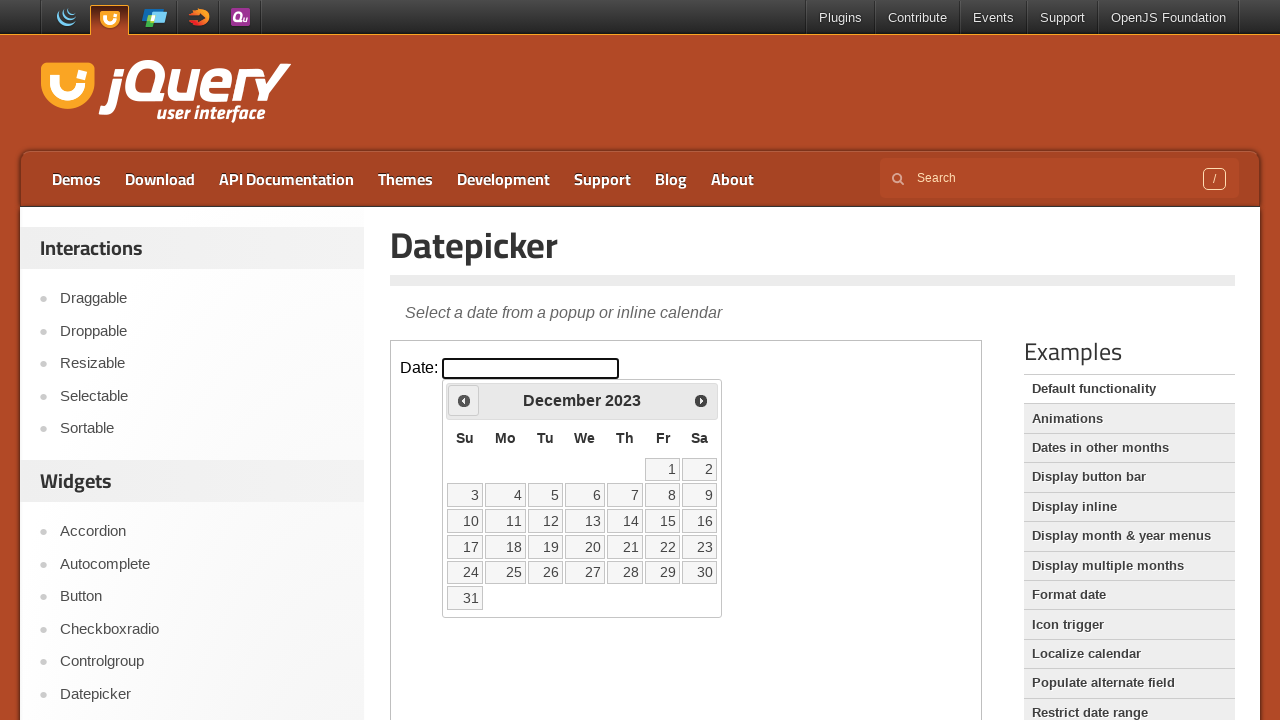

Retrieved current month: December
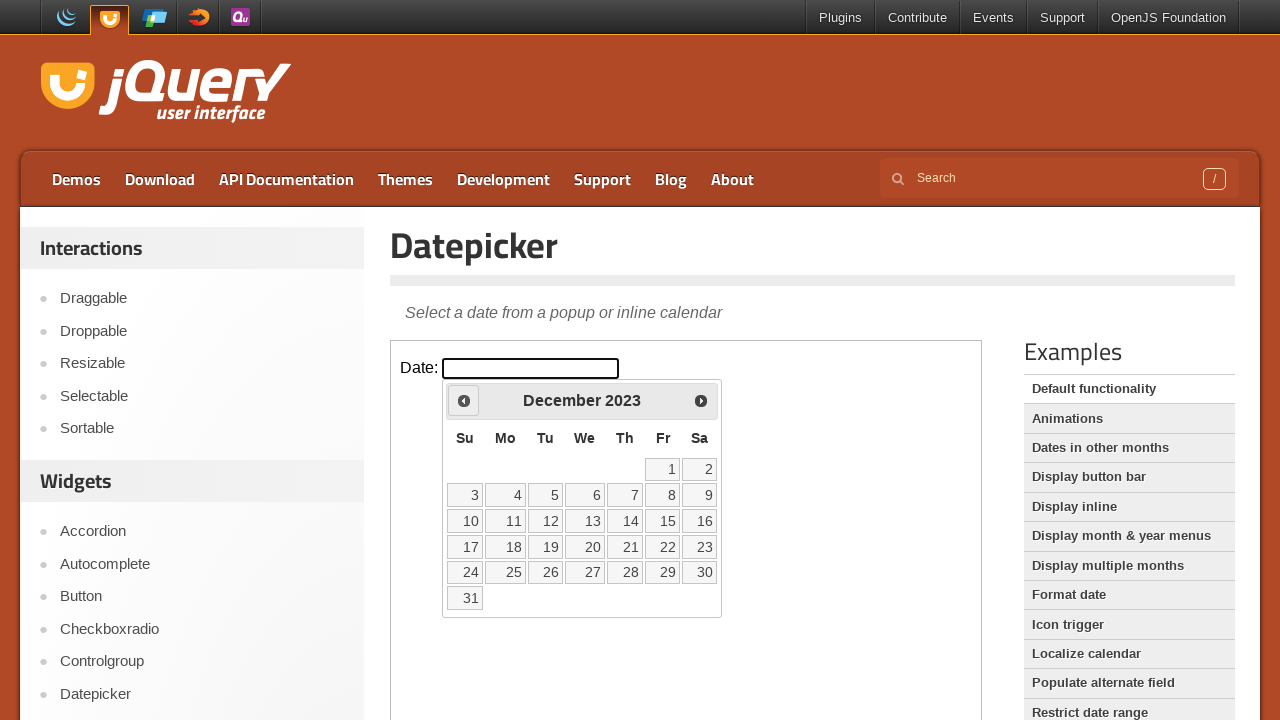

Retrieved current year: 2023
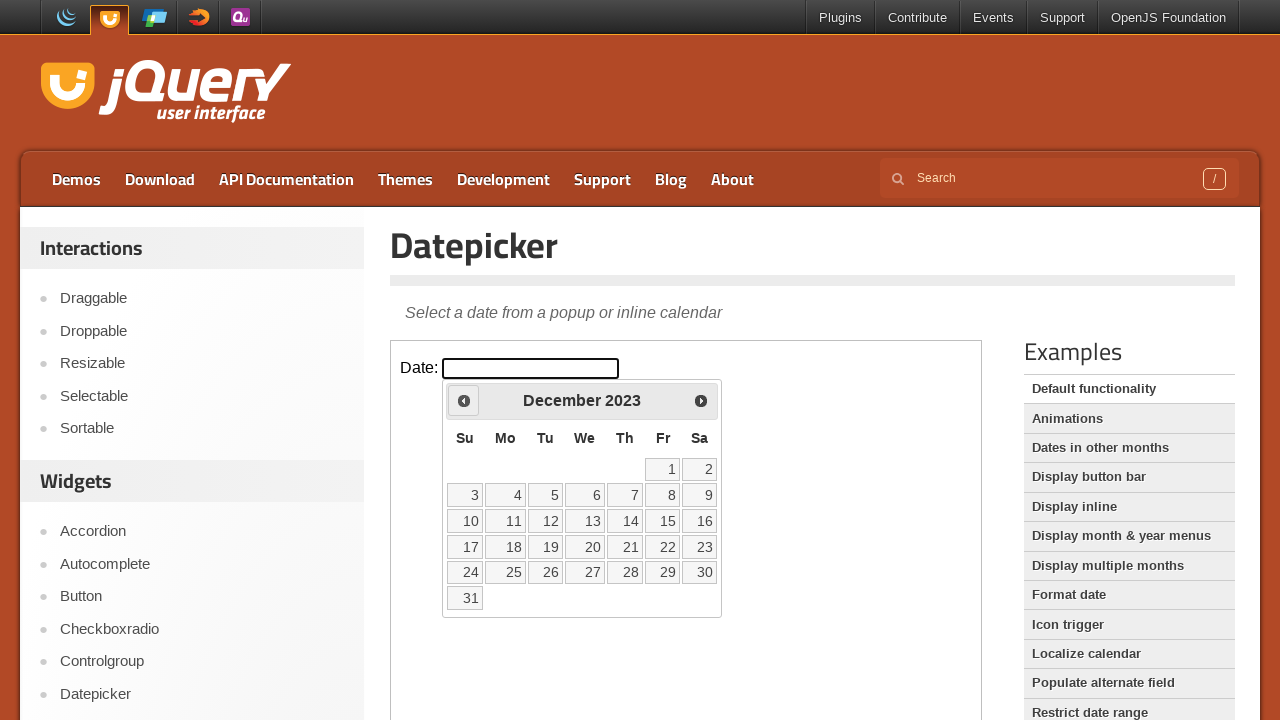

Clicked previous month button to navigate backwards at (464, 400) on iframe >> nth=0 >> internal:control=enter-frame >> xpath=//span[@class='ui-icon 
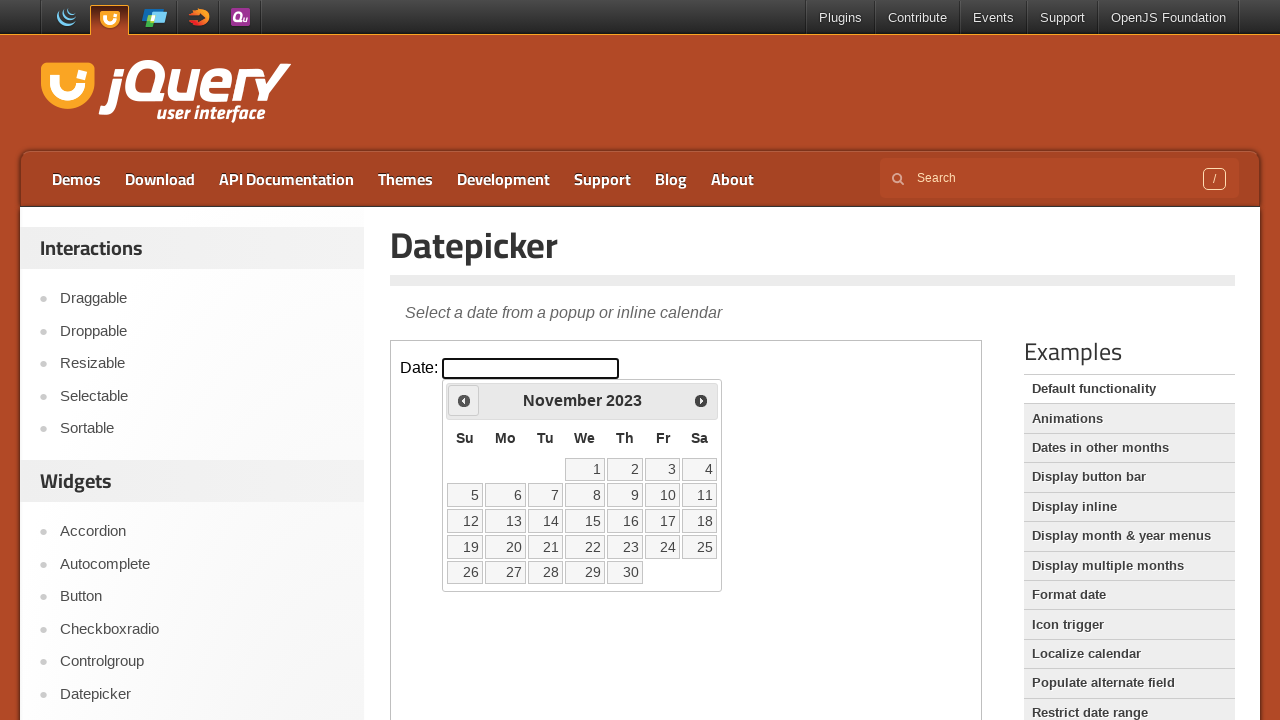

Retrieved current month: November
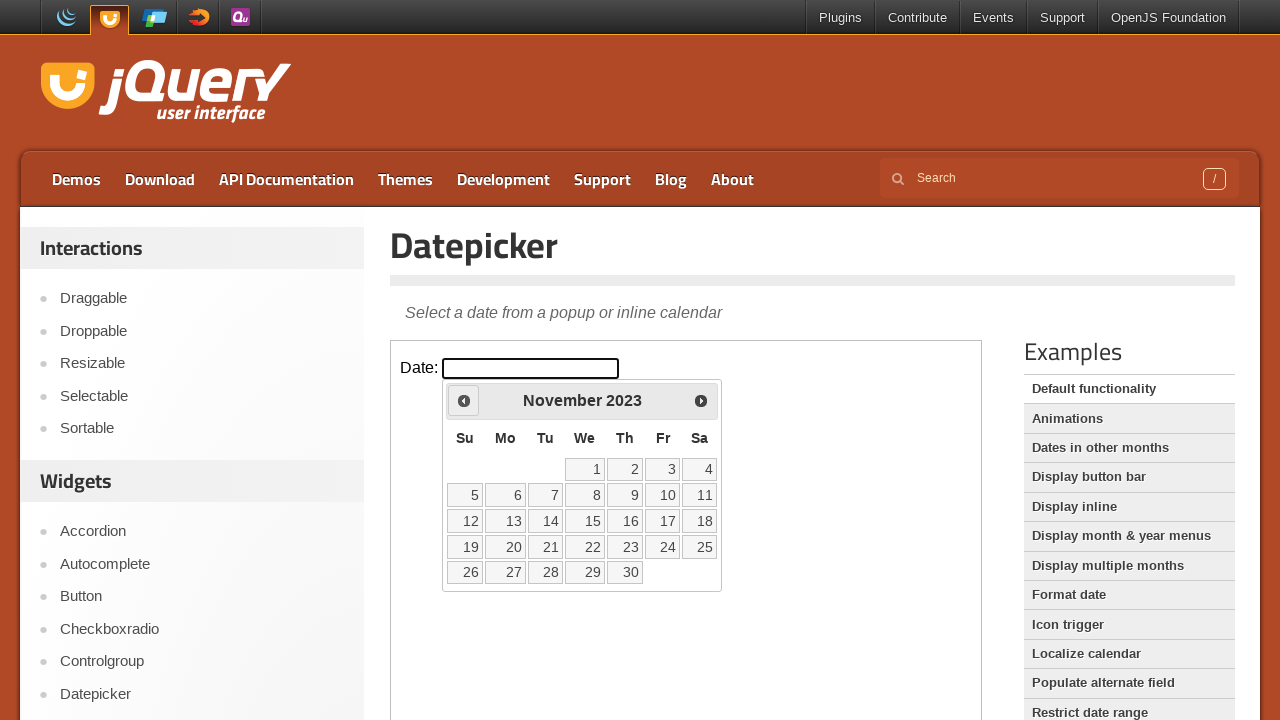

Retrieved current year: 2023
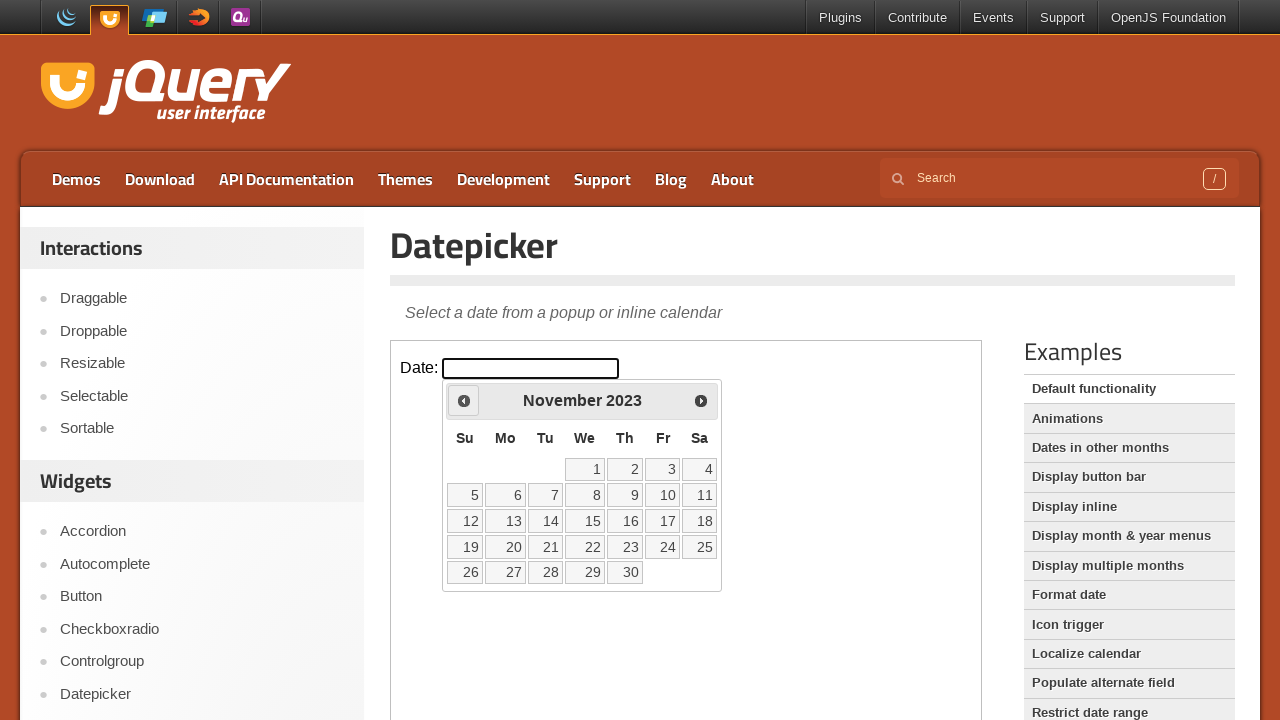

Clicked previous month button to navigate backwards at (464, 400) on iframe >> nth=0 >> internal:control=enter-frame >> xpath=//span[@class='ui-icon 
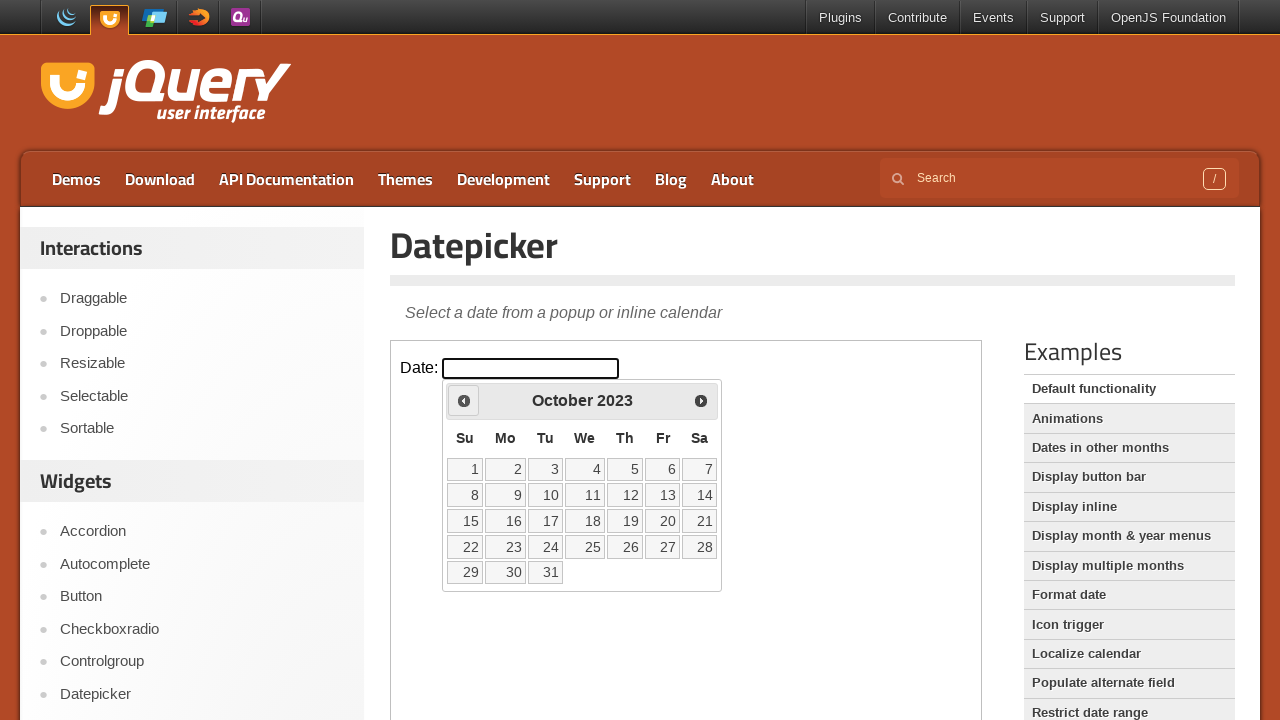

Retrieved current month: October
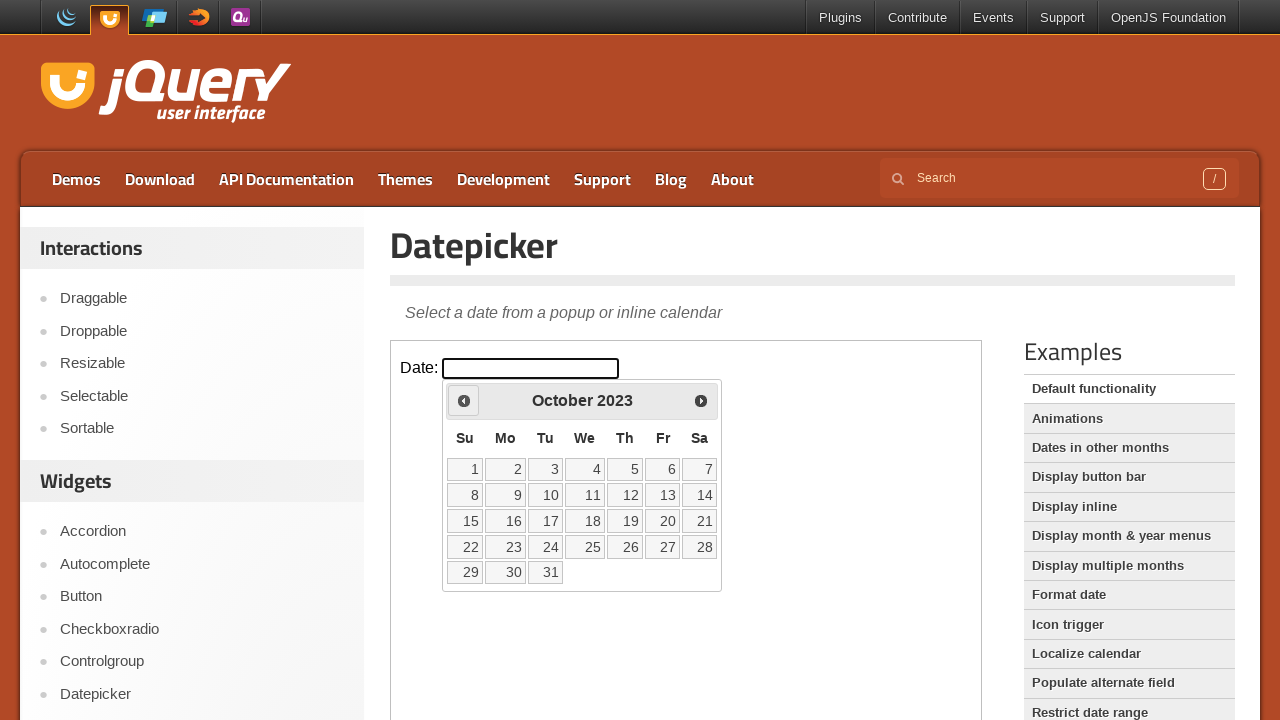

Retrieved current year: 2023
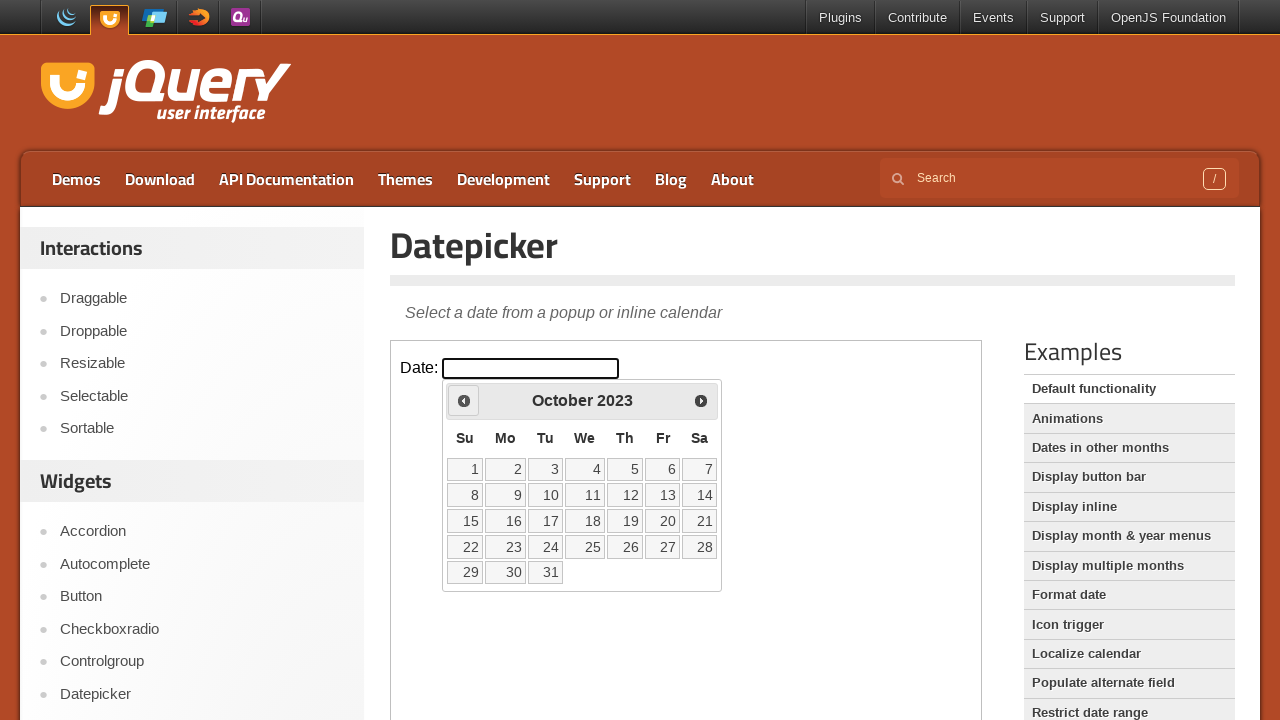

Clicked previous month button to navigate backwards at (464, 400) on iframe >> nth=0 >> internal:control=enter-frame >> xpath=//span[@class='ui-icon 
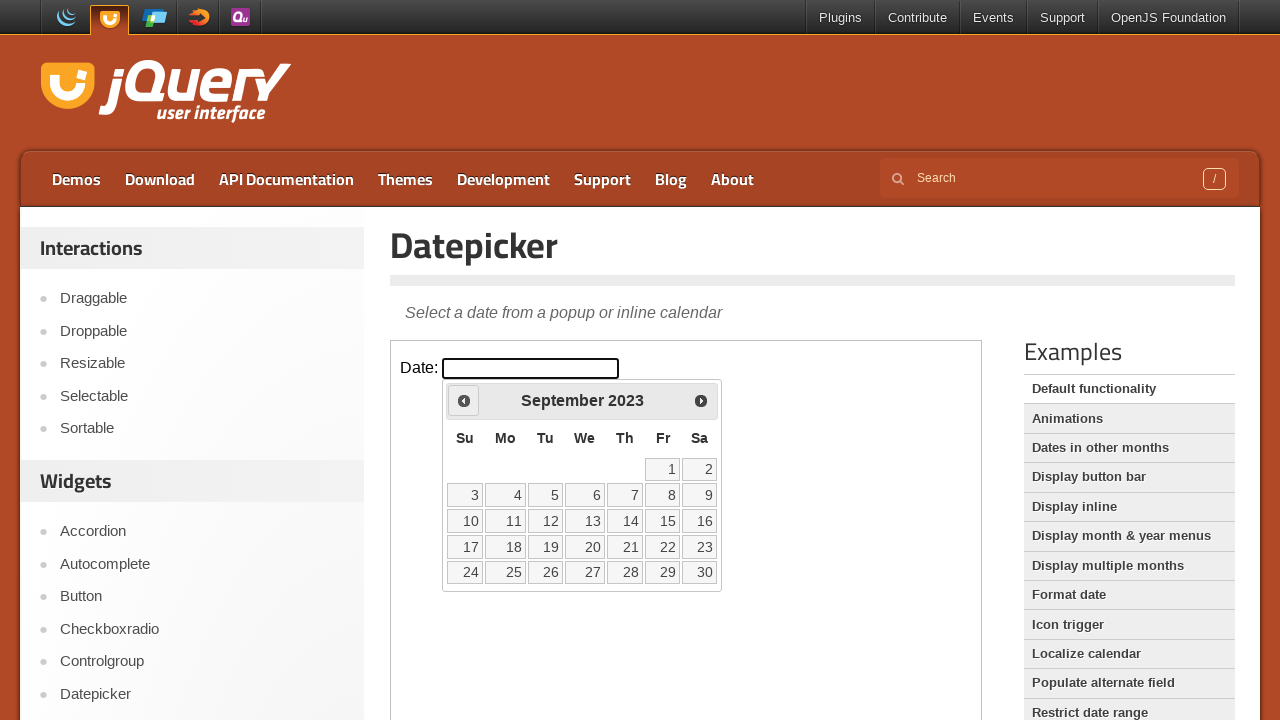

Retrieved current month: September
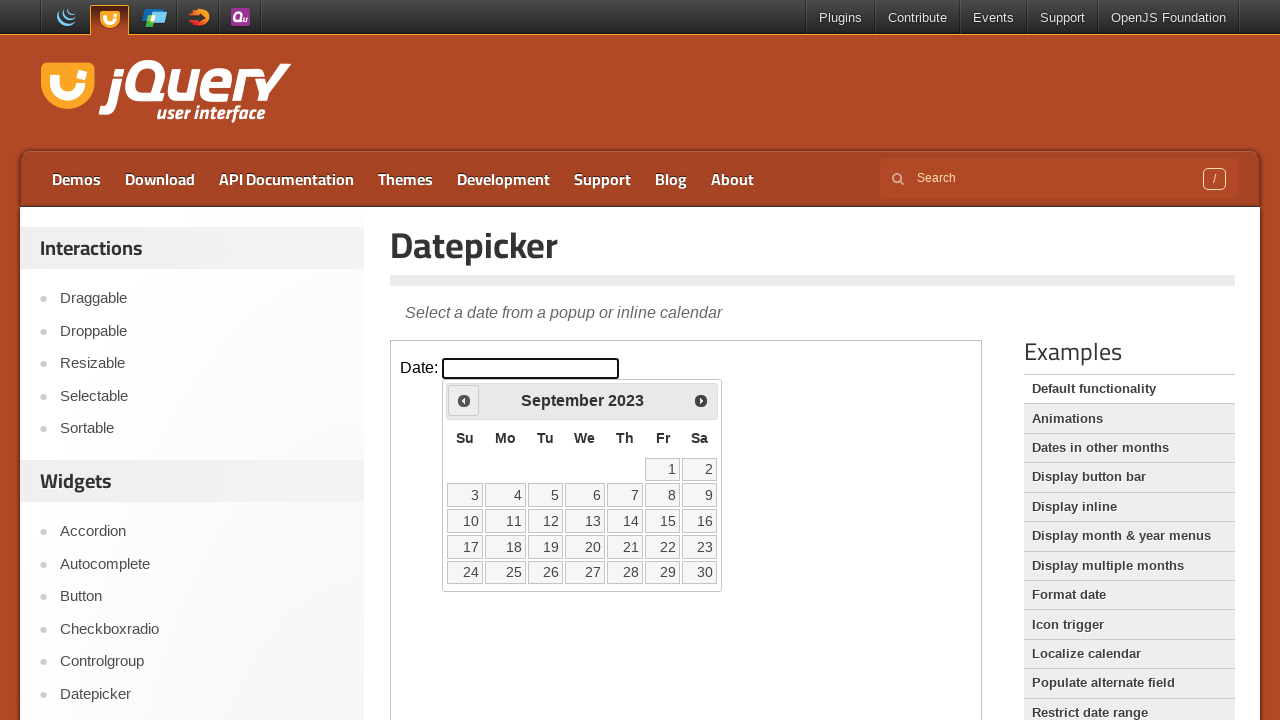

Retrieved current year: 2023
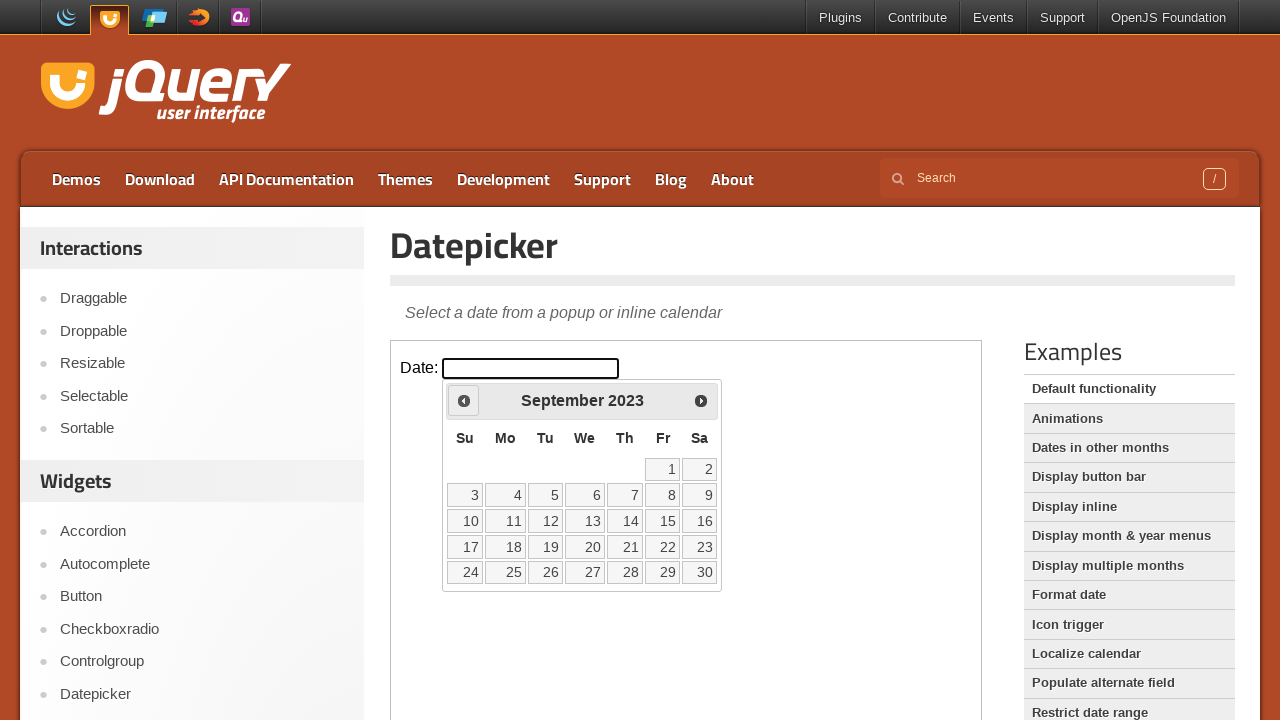

Clicked previous month button to navigate backwards at (464, 400) on iframe >> nth=0 >> internal:control=enter-frame >> xpath=//span[@class='ui-icon 
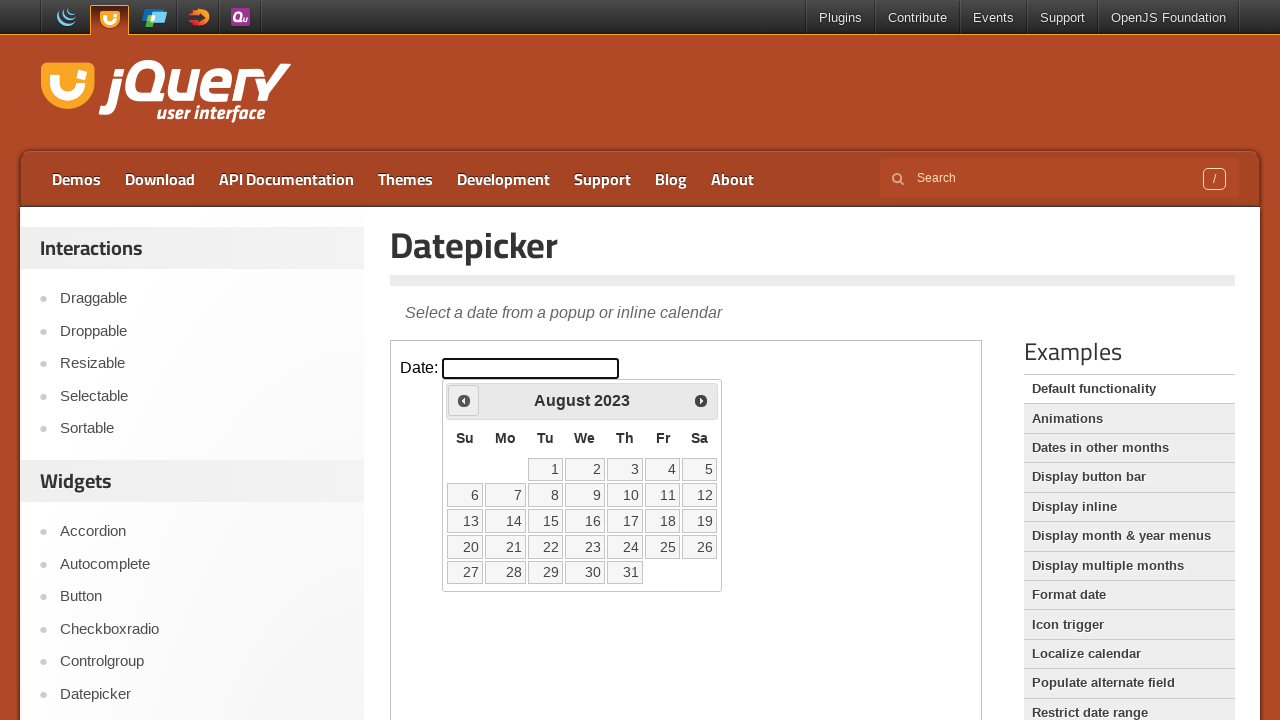

Retrieved current month: August
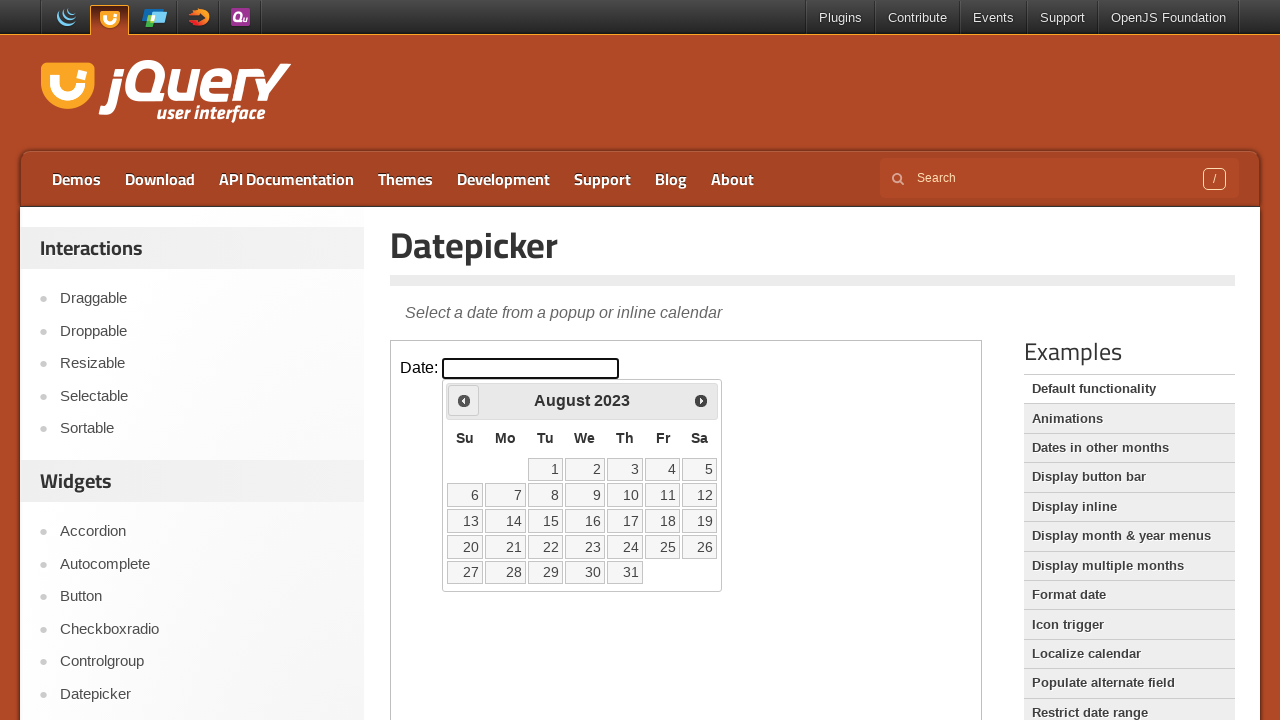

Retrieved current year: 2023
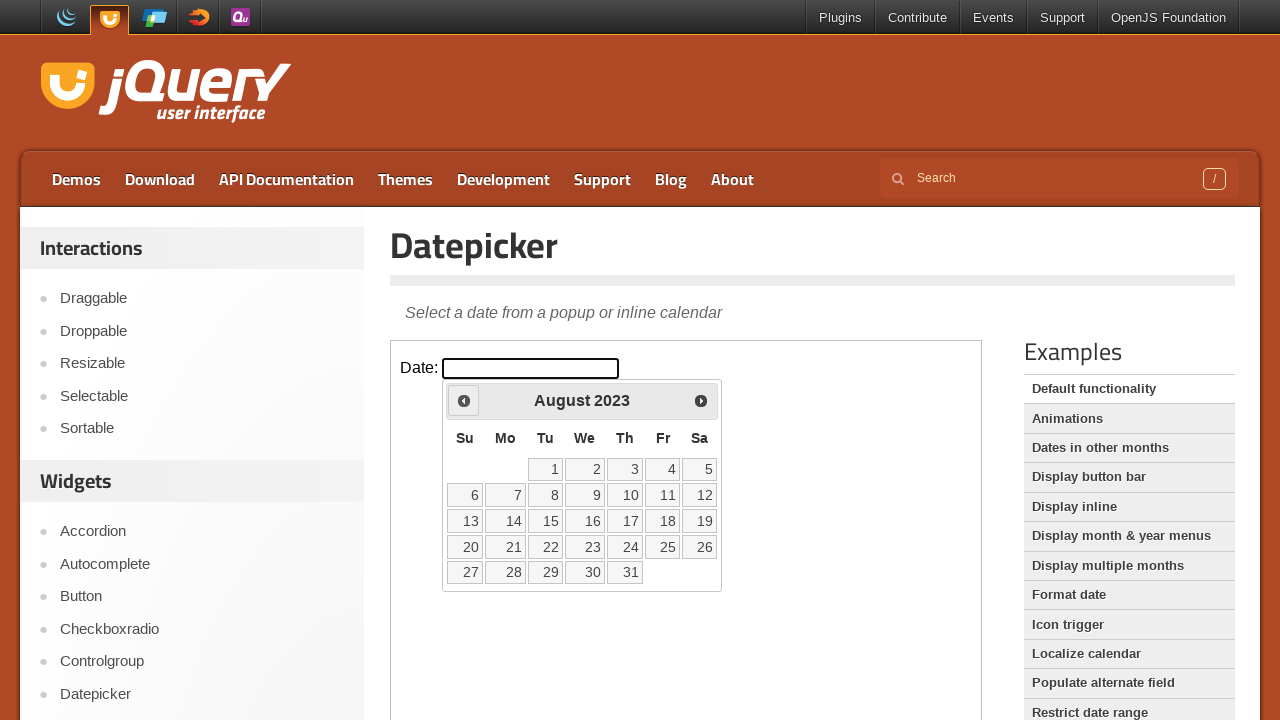

Clicked previous month button to navigate backwards at (464, 400) on iframe >> nth=0 >> internal:control=enter-frame >> xpath=//span[@class='ui-icon 
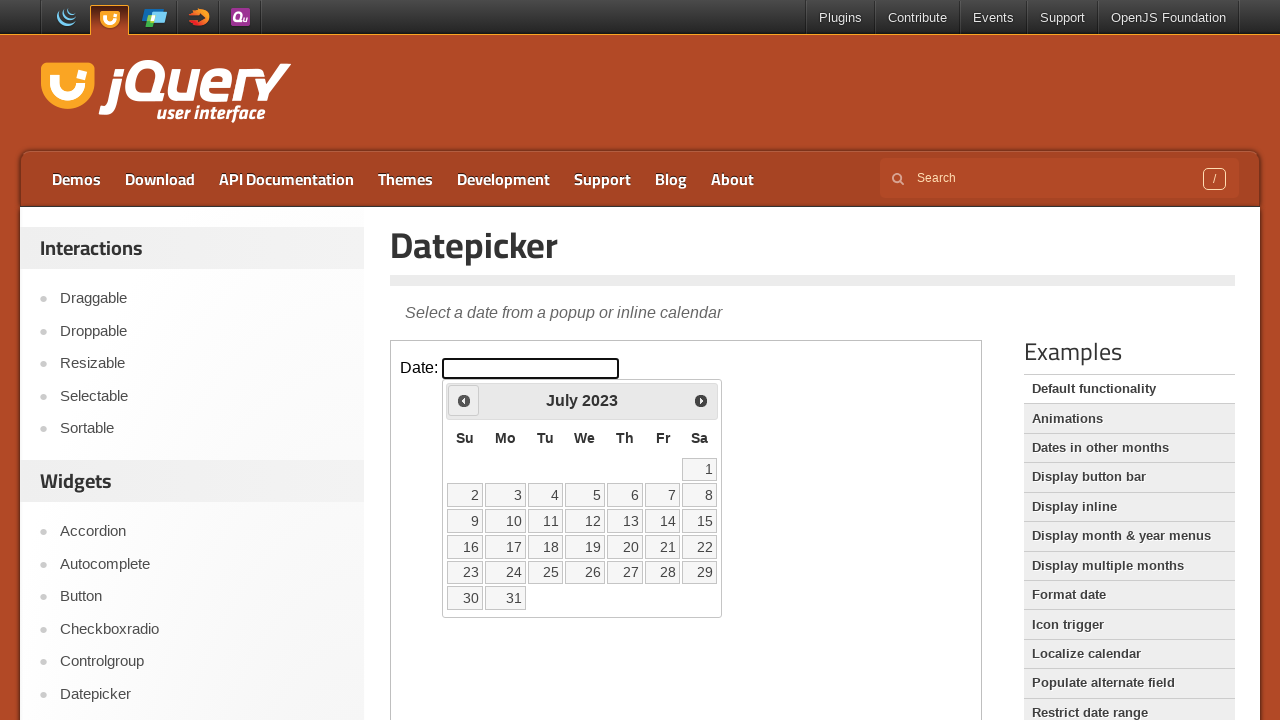

Retrieved current month: July
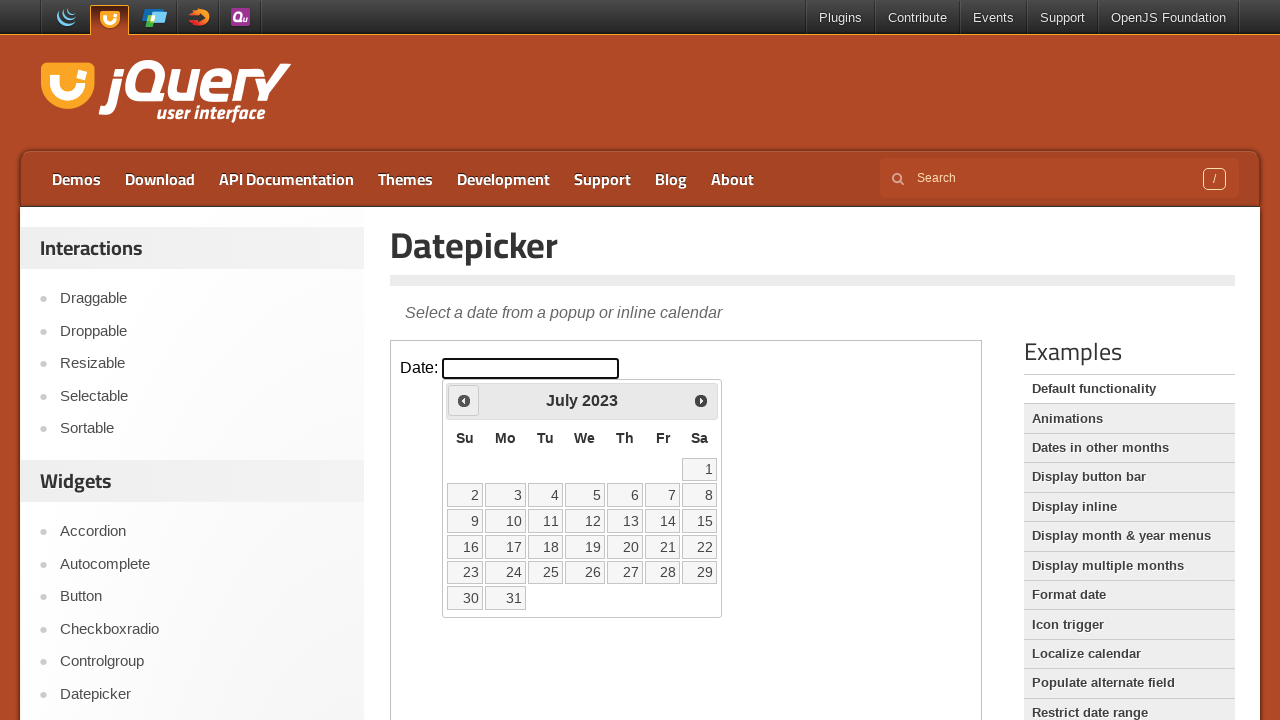

Retrieved current year: 2023
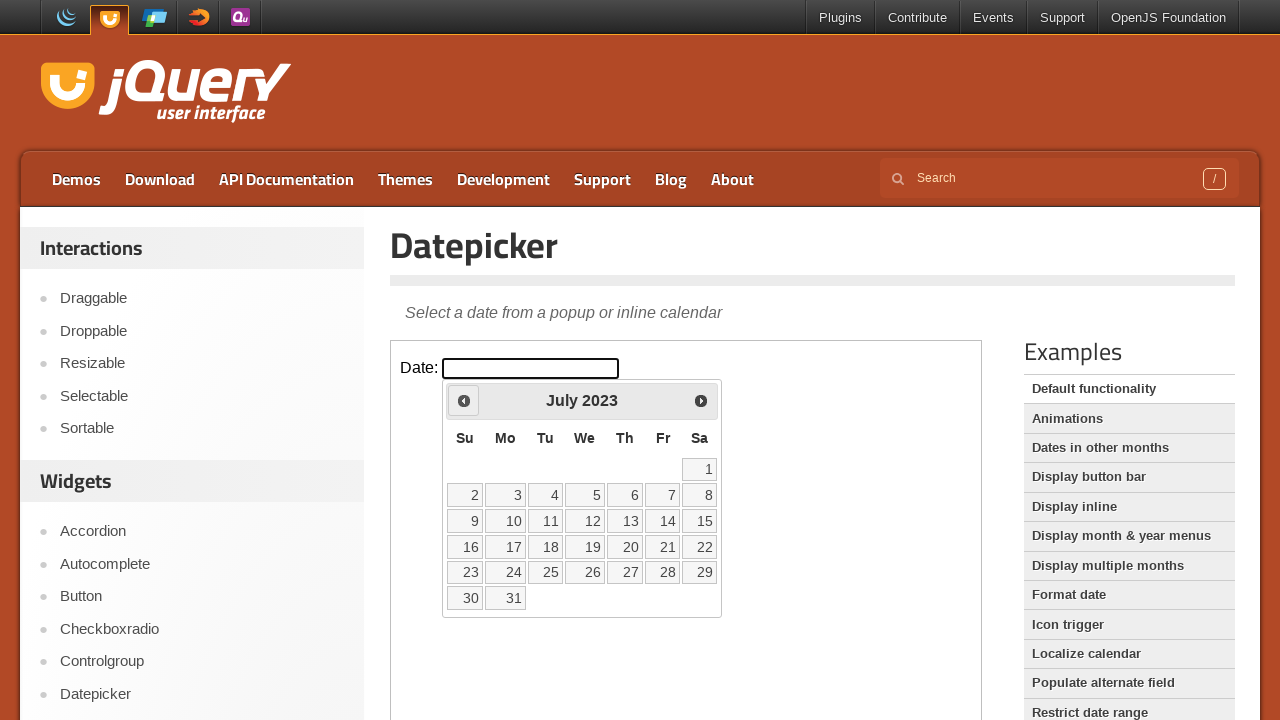

Clicked previous month button to navigate backwards at (464, 400) on iframe >> nth=0 >> internal:control=enter-frame >> xpath=//span[@class='ui-icon 
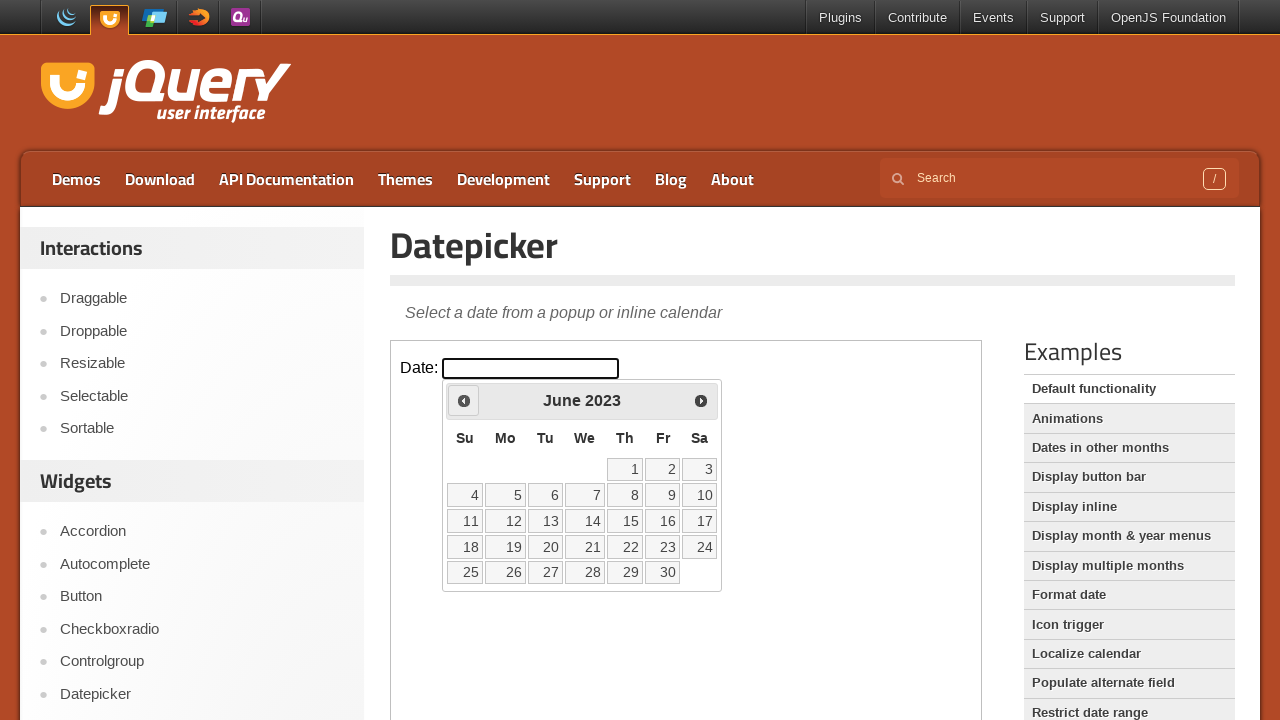

Retrieved current month: June
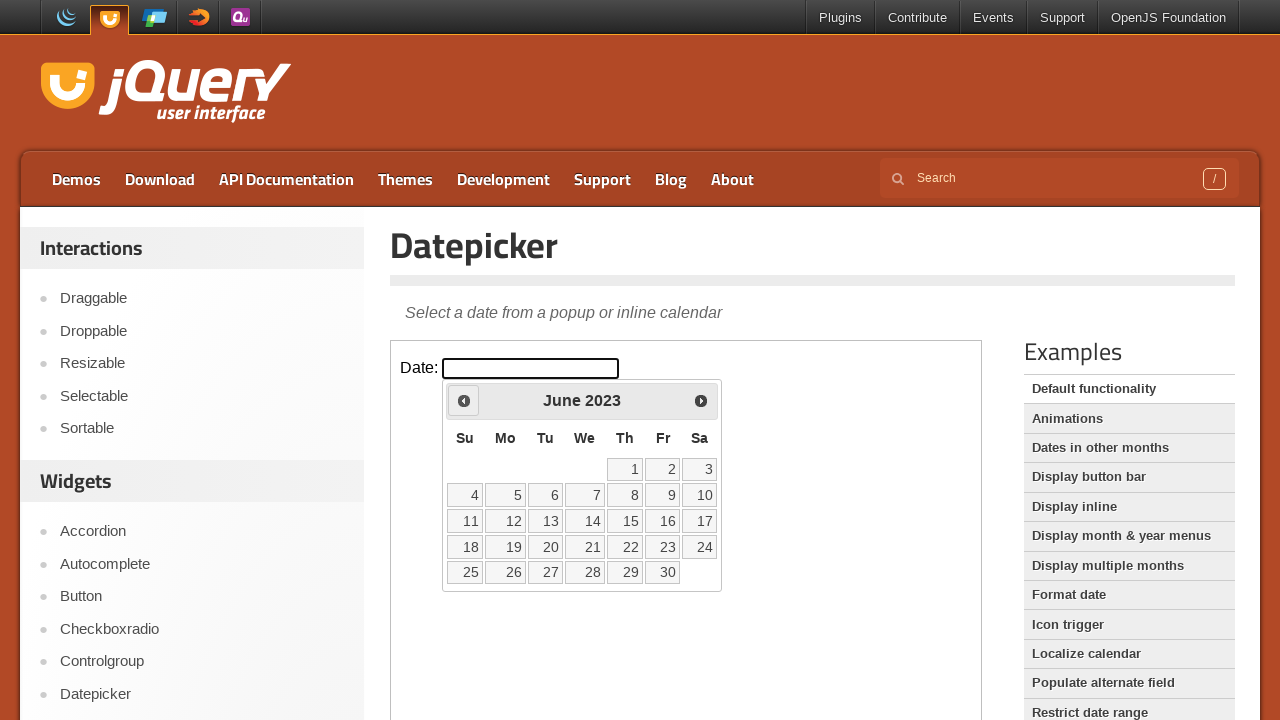

Retrieved current year: 2023
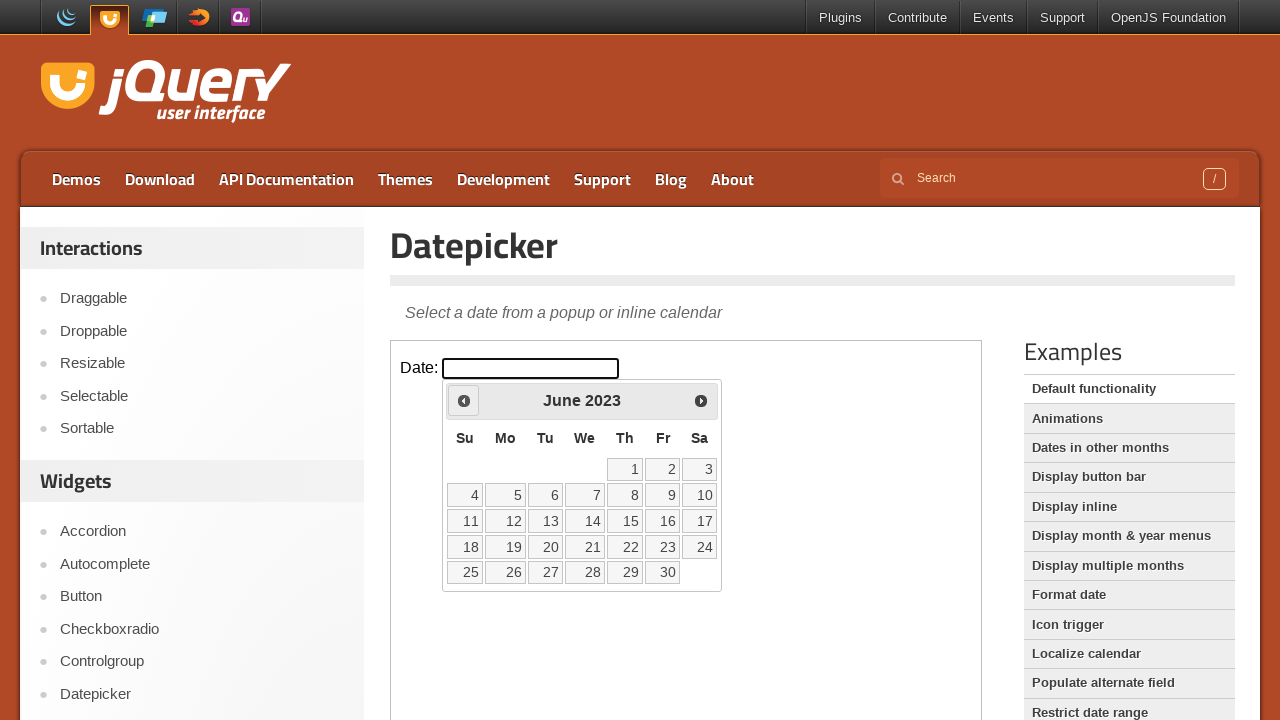

Clicked previous month button to navigate backwards at (464, 400) on iframe >> nth=0 >> internal:control=enter-frame >> xpath=//span[@class='ui-icon 
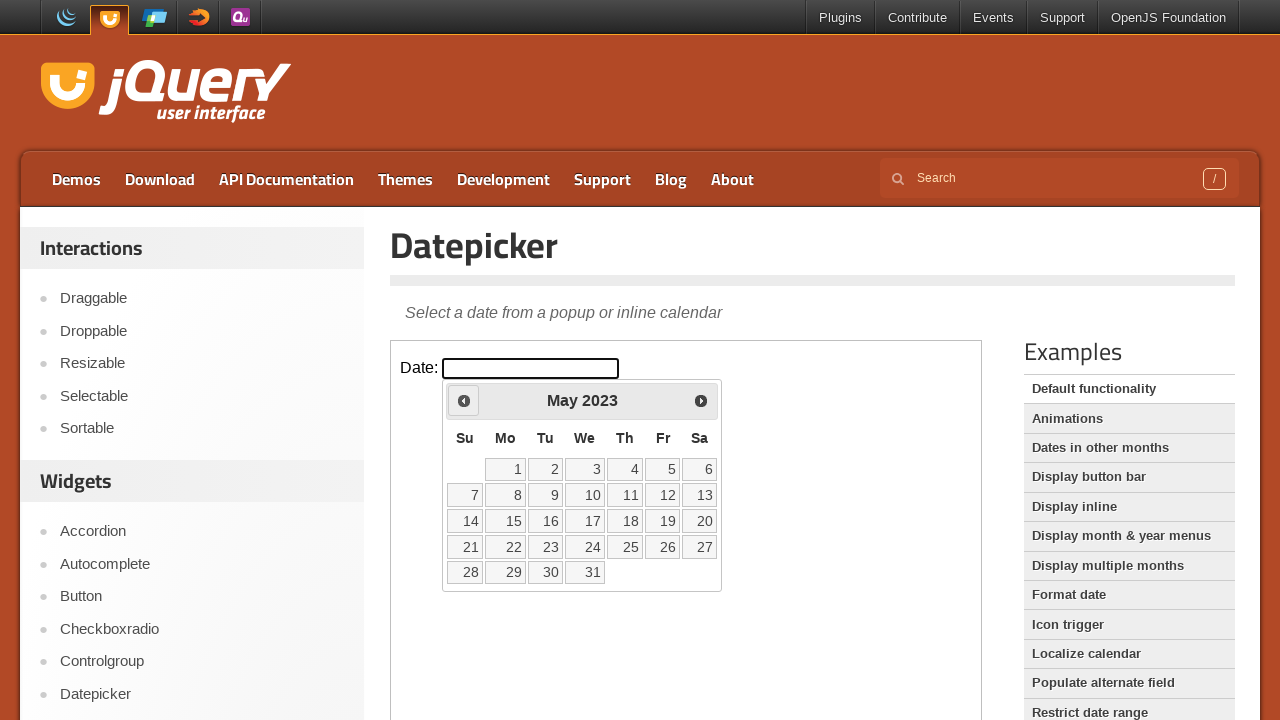

Retrieved current month: May
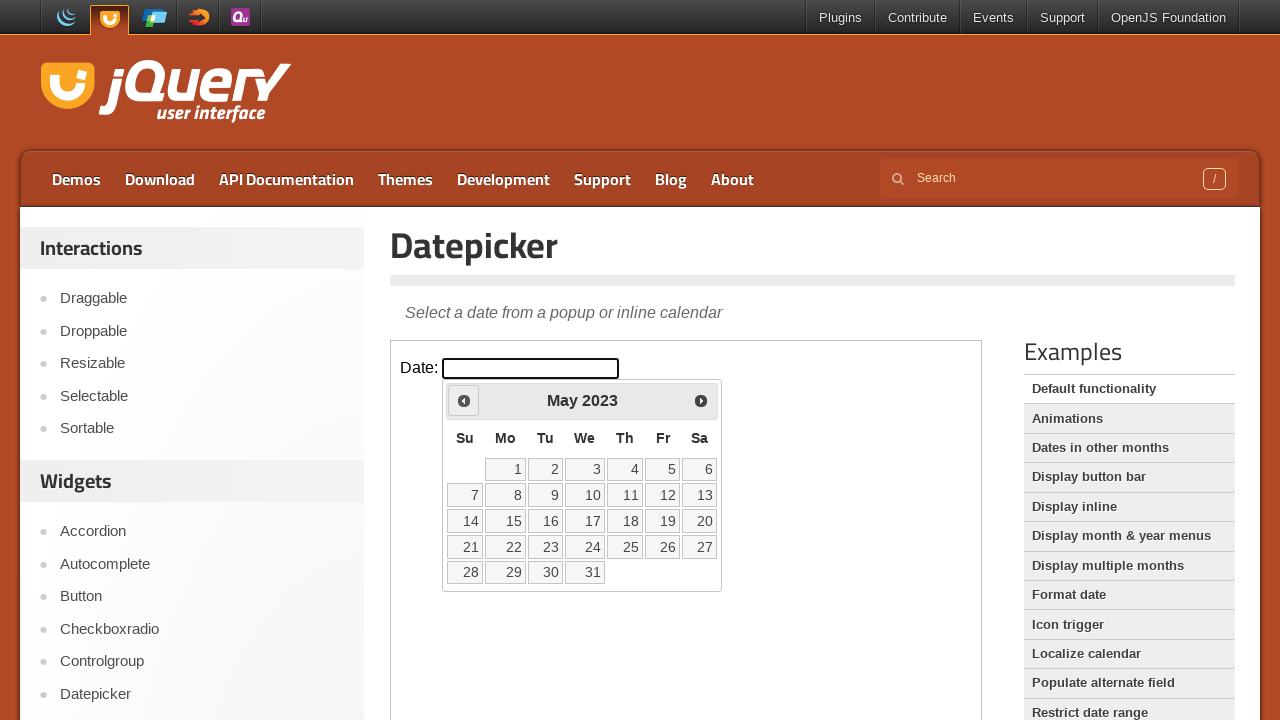

Retrieved current year: 2023
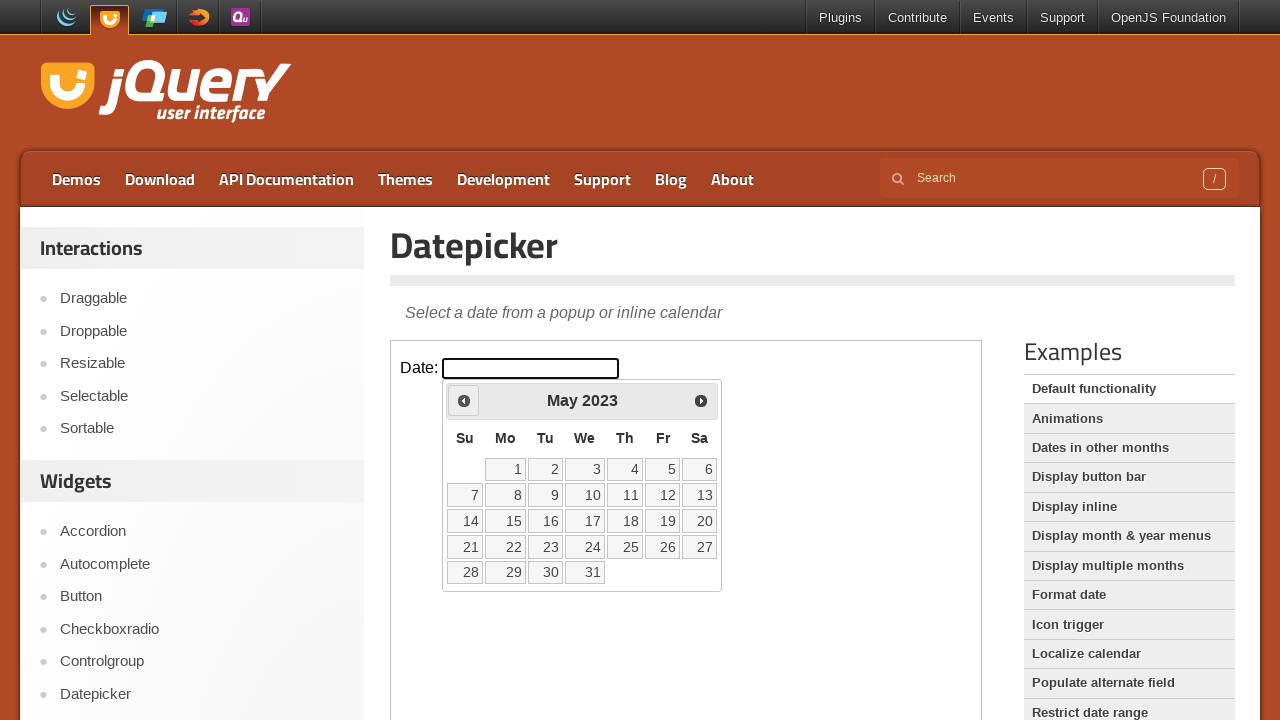

Clicked previous month button to navigate backwards at (464, 400) on iframe >> nth=0 >> internal:control=enter-frame >> xpath=//span[@class='ui-icon 
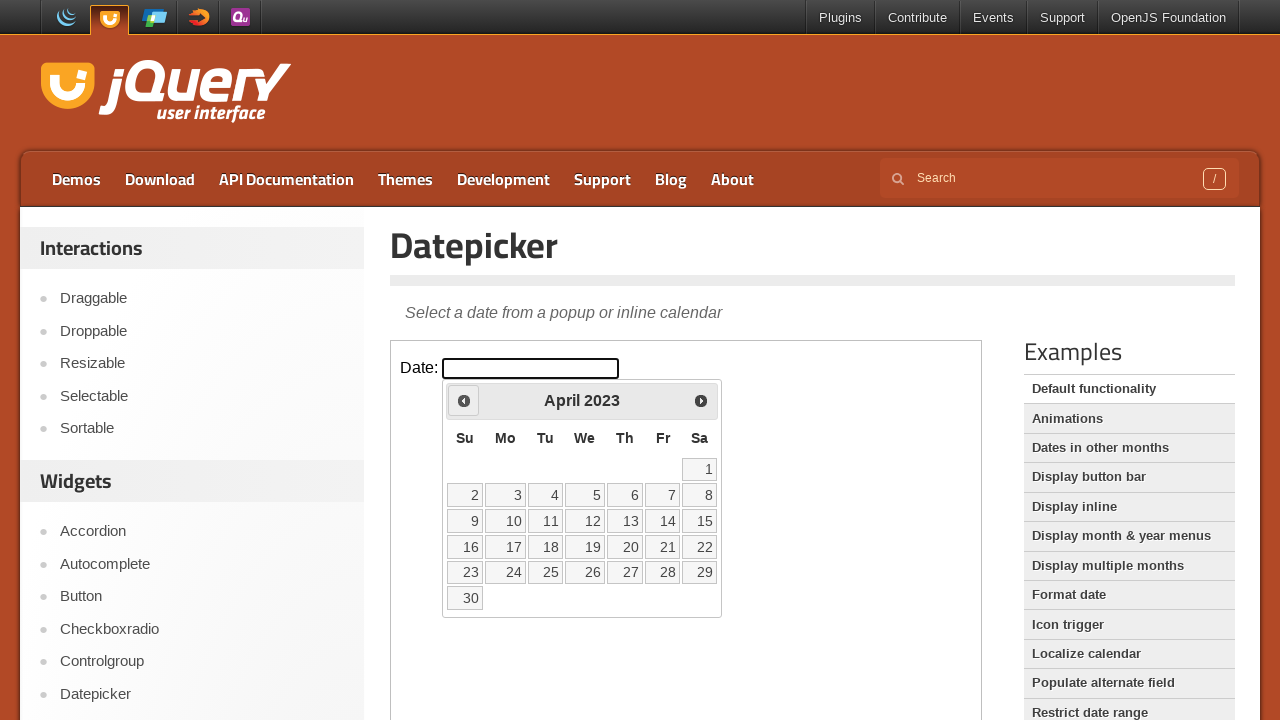

Retrieved current month: April
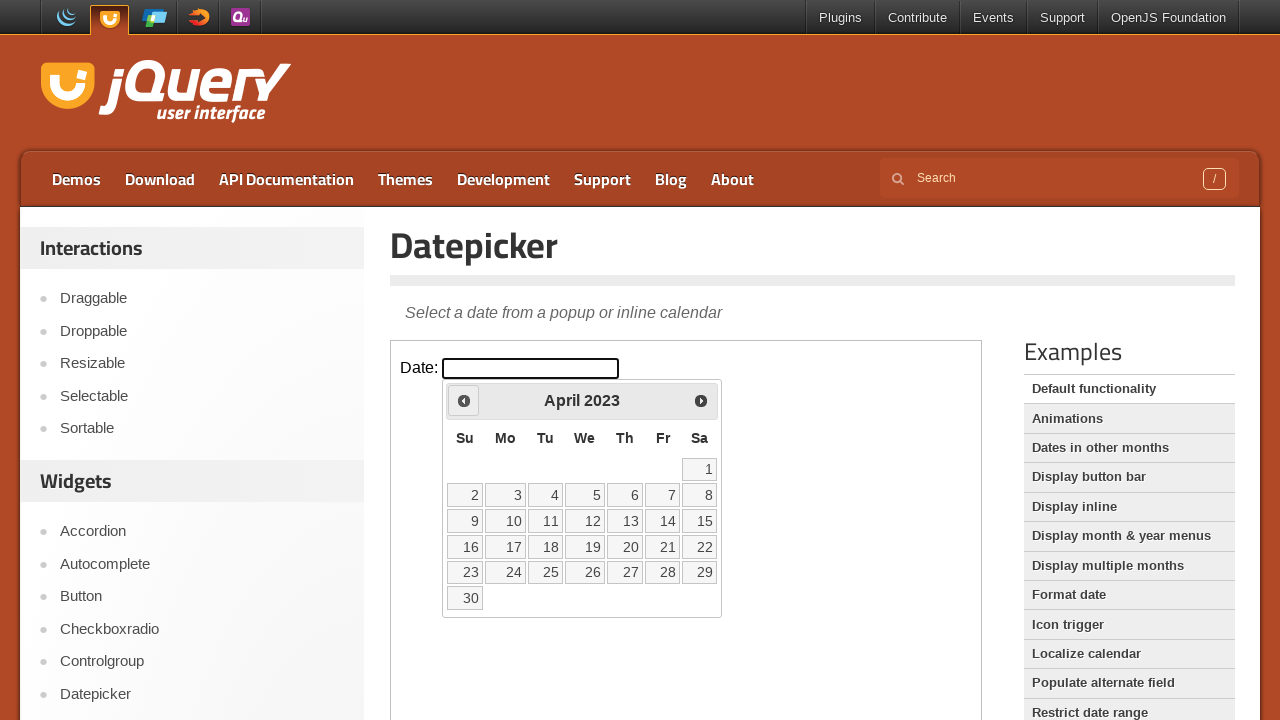

Retrieved current year: 2023
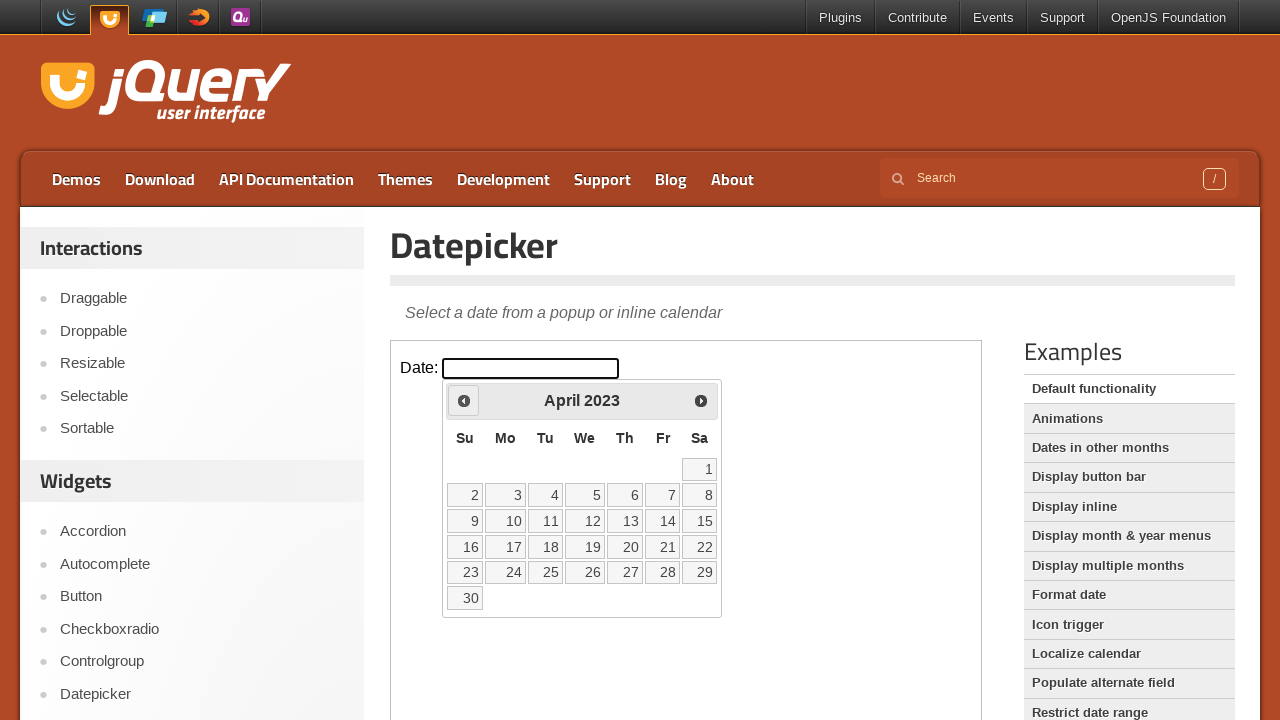

Reached target date April 2023
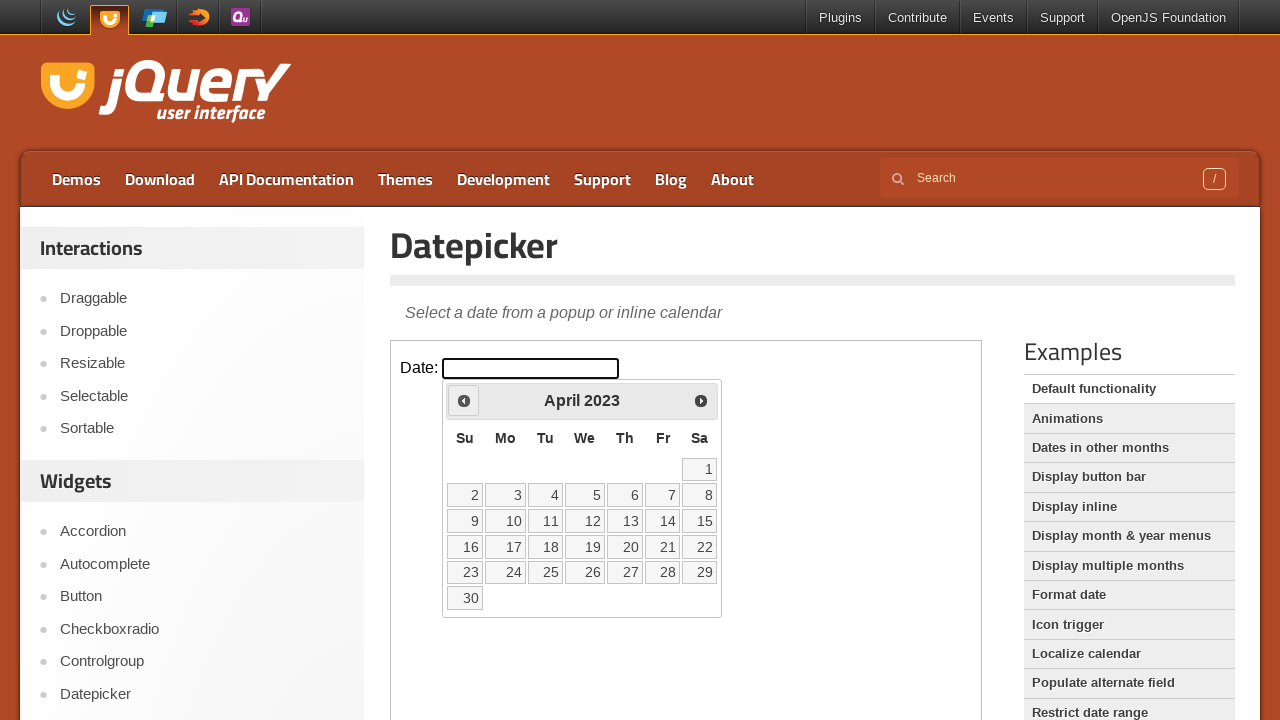

Located all available date links in calendar
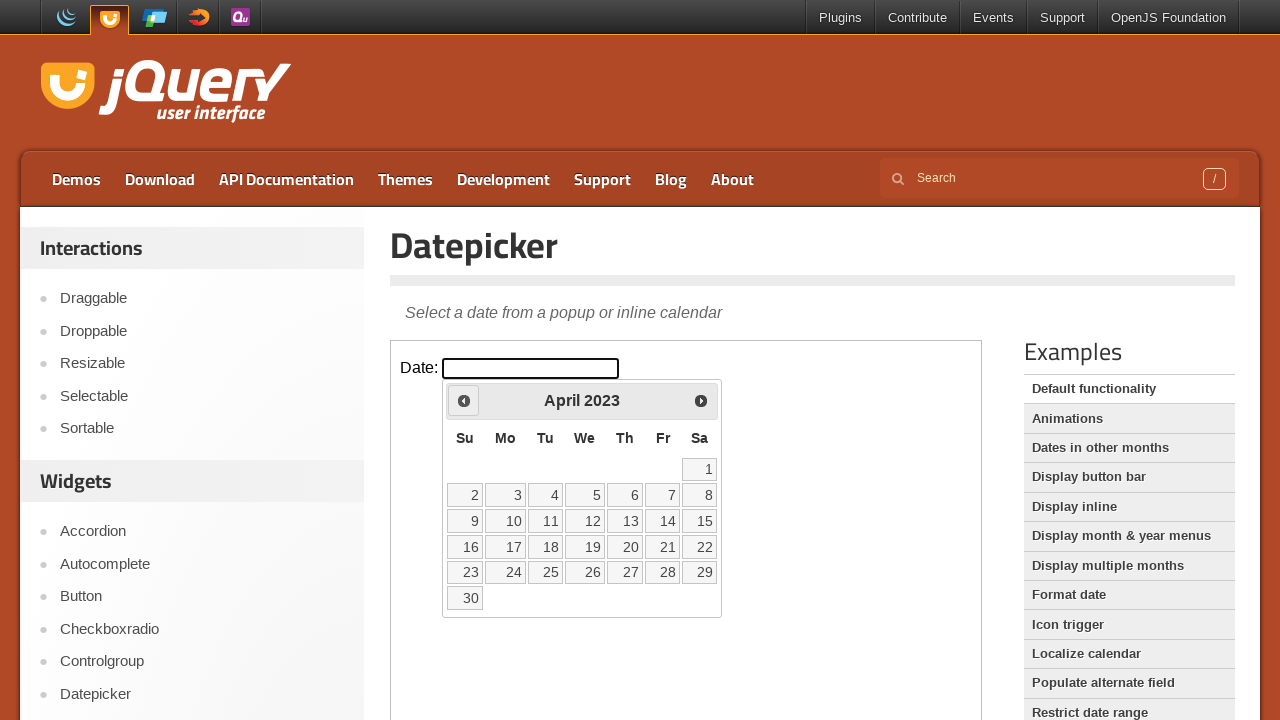

Found 30 date options in calendar
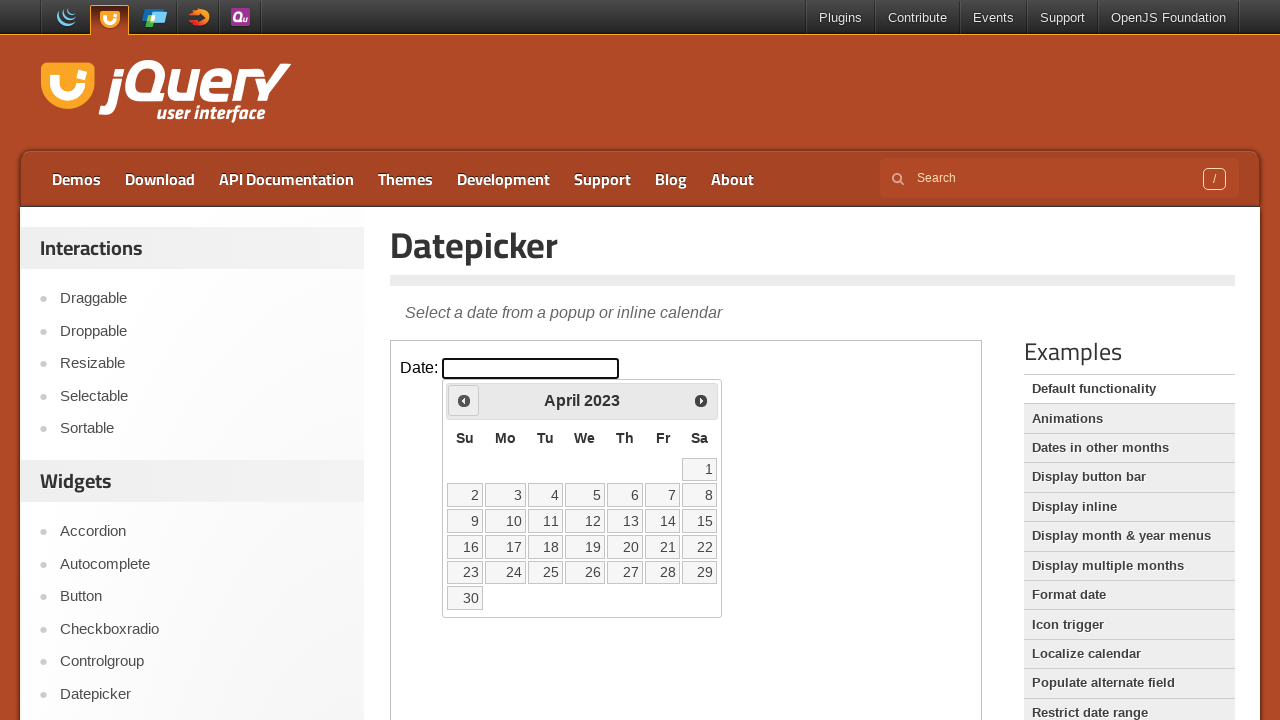

Clicked on date 17 in the calendar at (506, 547) on iframe >> nth=0 >> internal:control=enter-frame >> xpath=//table[@class='ui-date
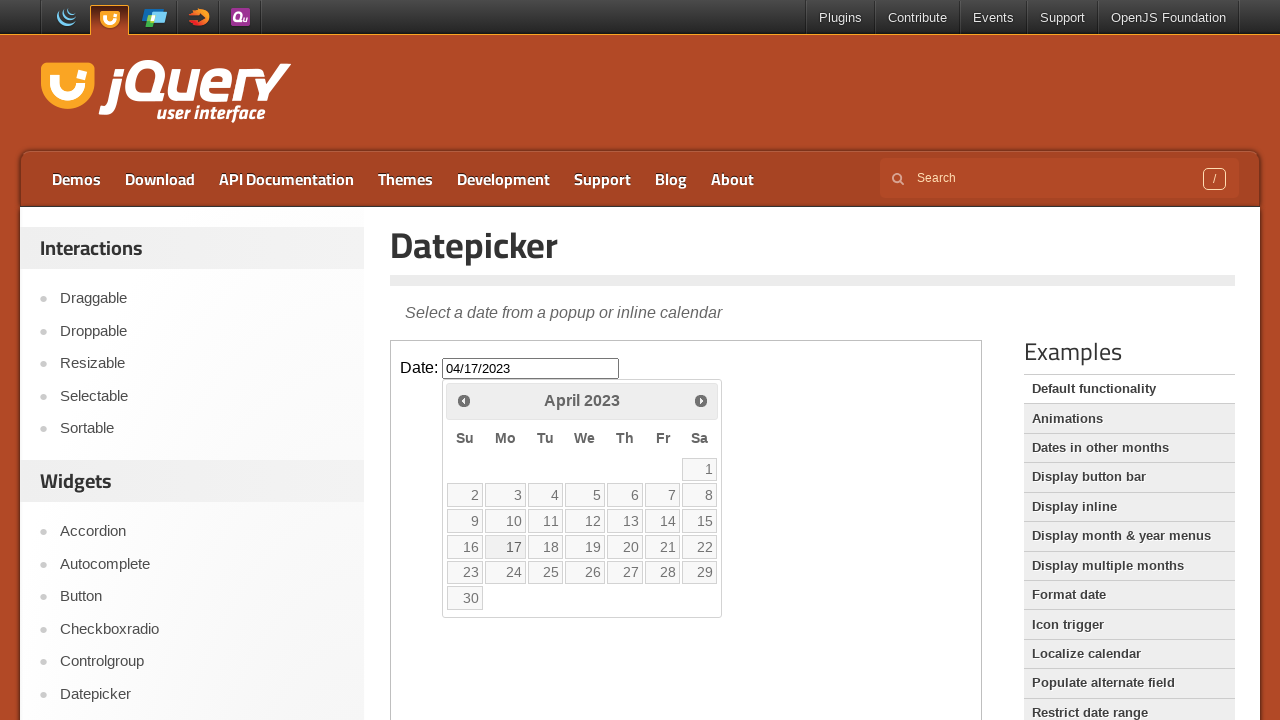

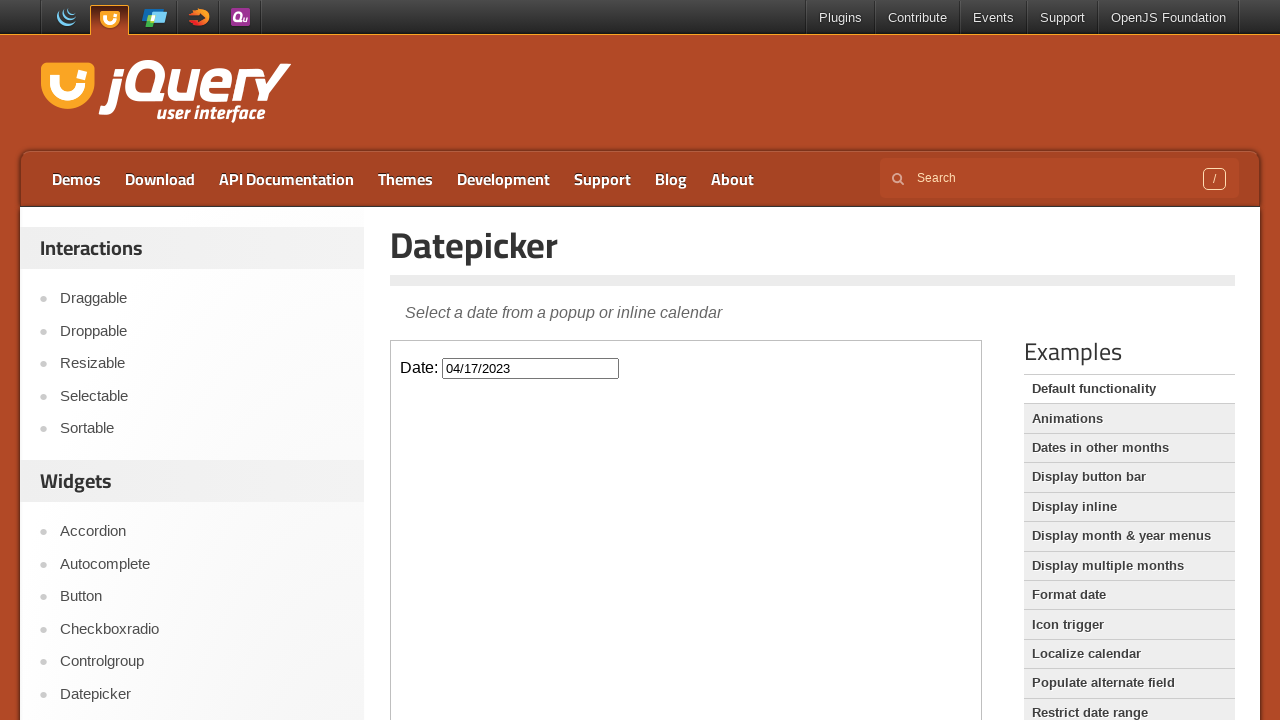